Tests a basic calculator web application by entering random numbers, selecting different operations (add, subtract, multiply, divide, concatenate), clicking calculate, and verifying results across multiple iterations.

Starting URL: https://testsheepnz.github.io/BasicCalculator.html

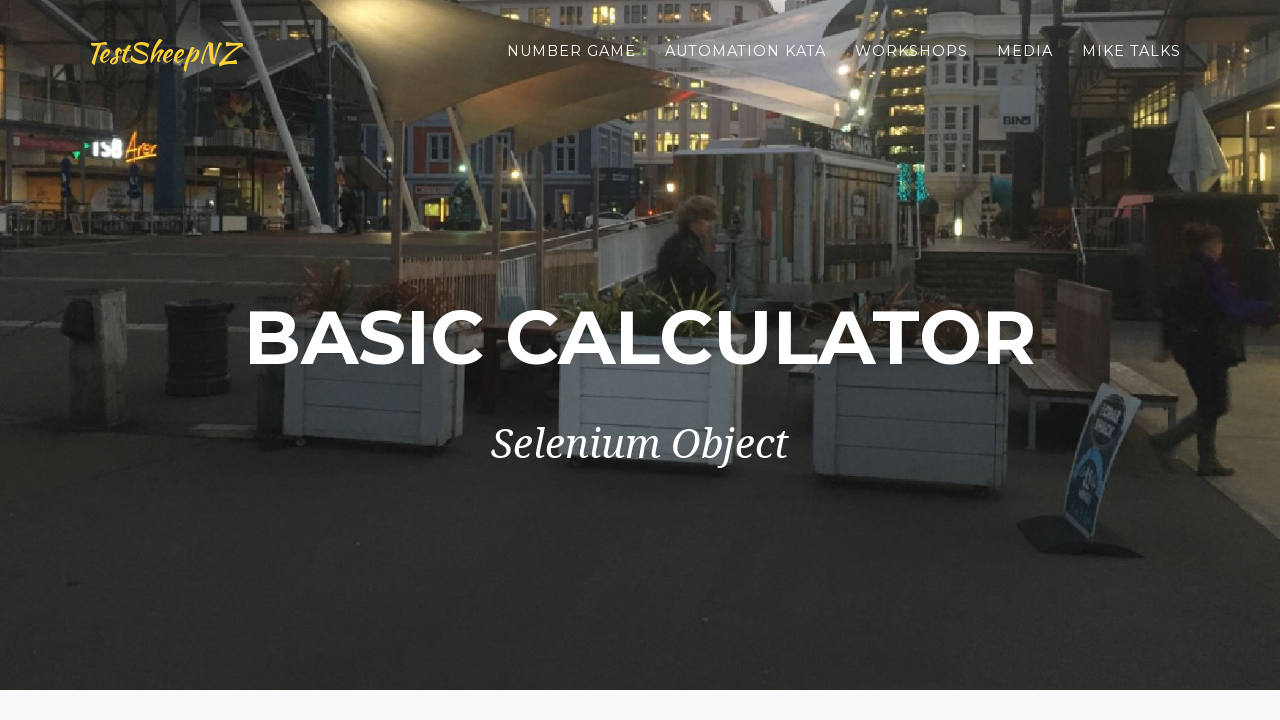

Cleared first number field on #number1Field
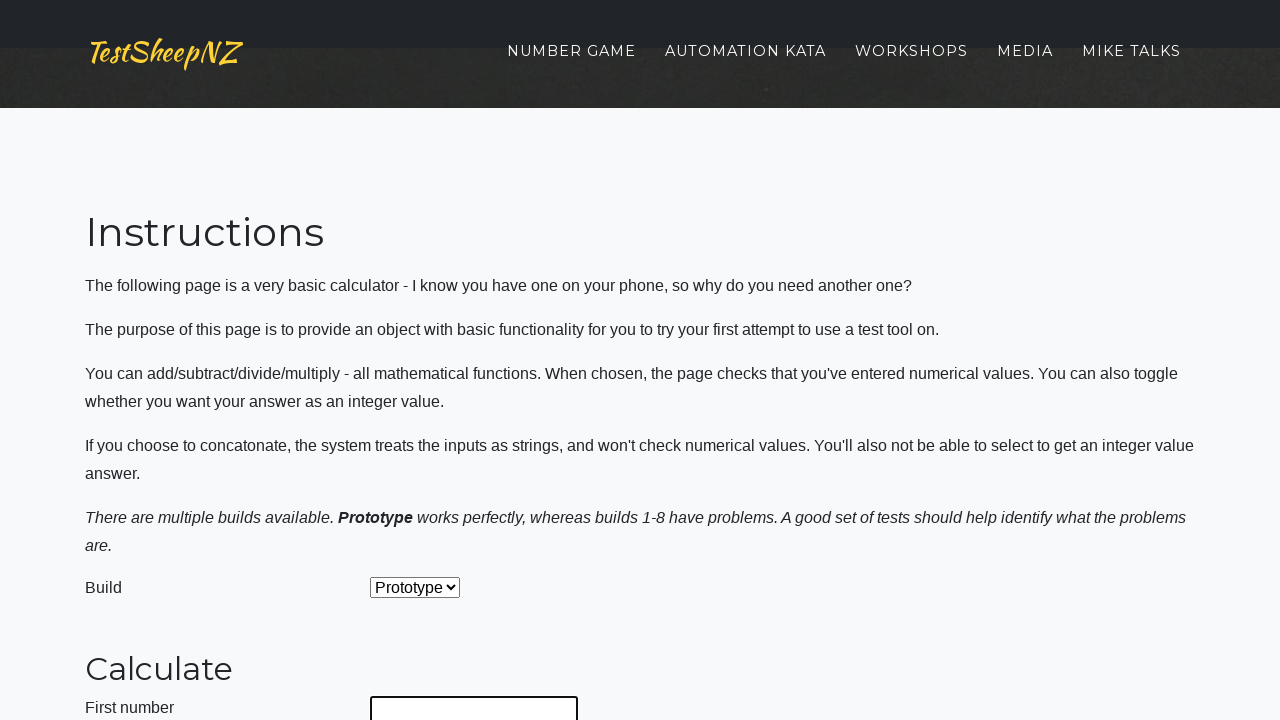

Filled first number field with 95 on #number1Field
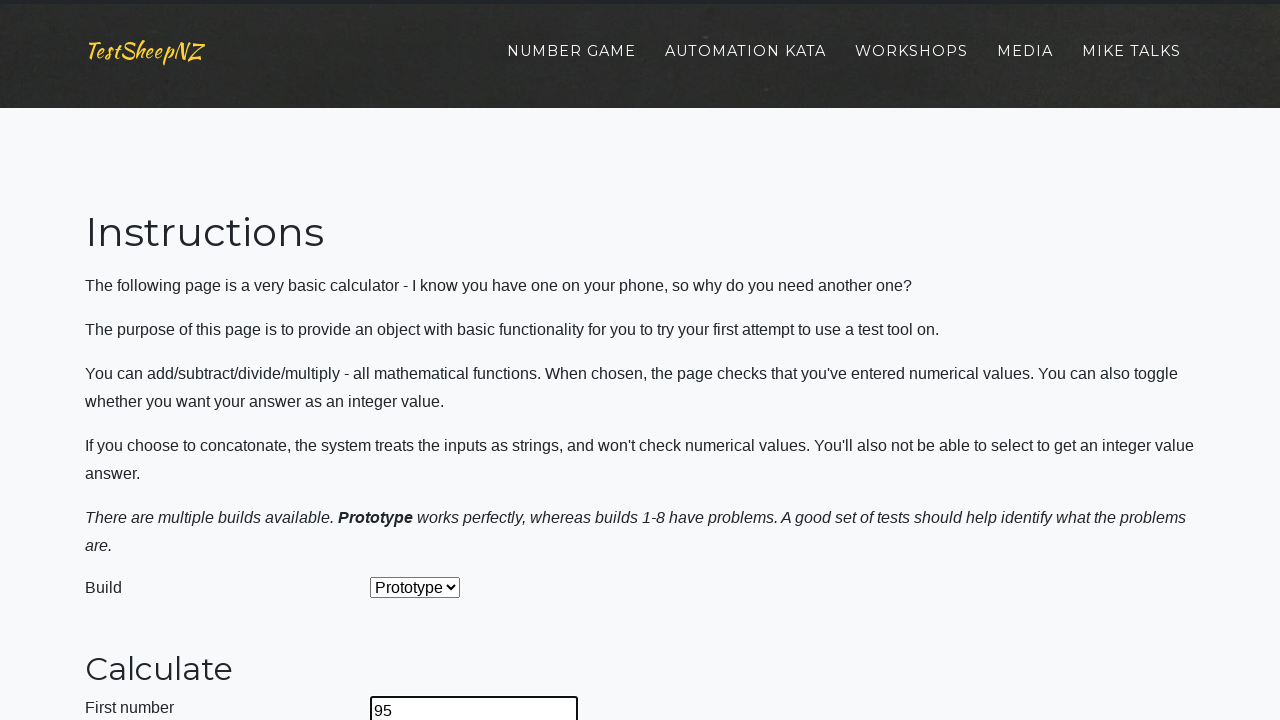

Cleared second number field on #number2Field
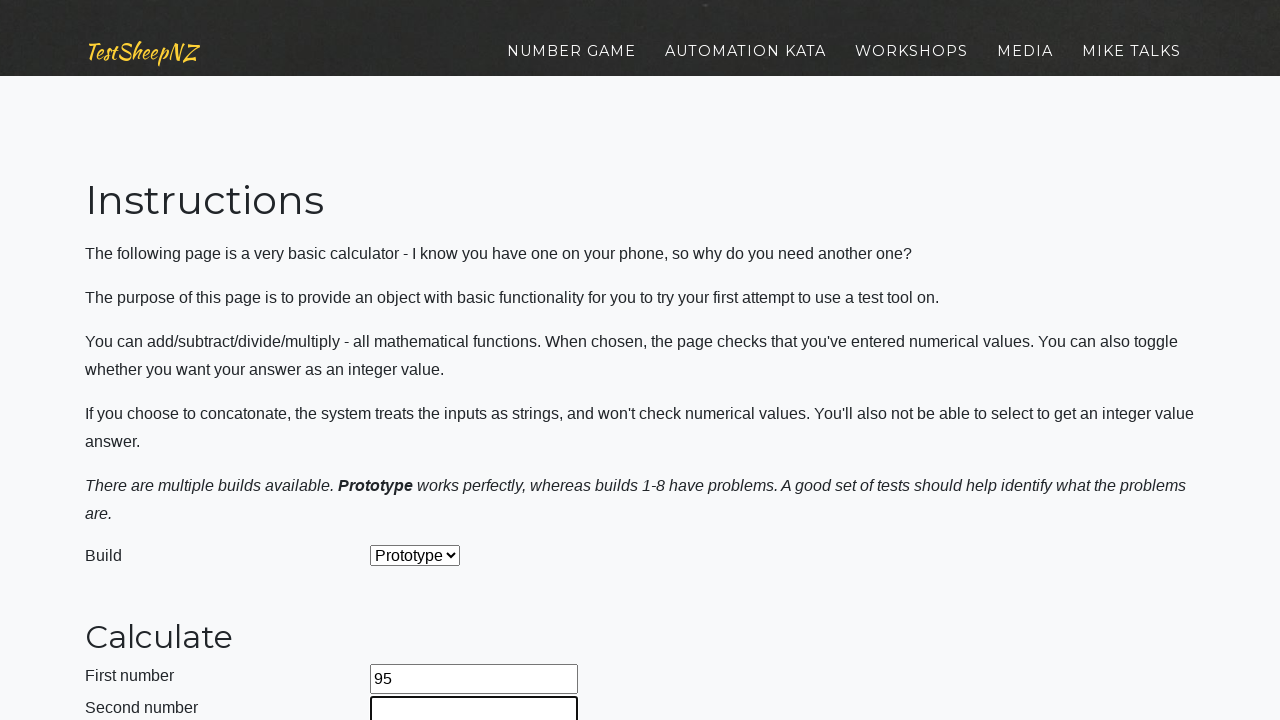

Filled second number field with 62 on #number2Field
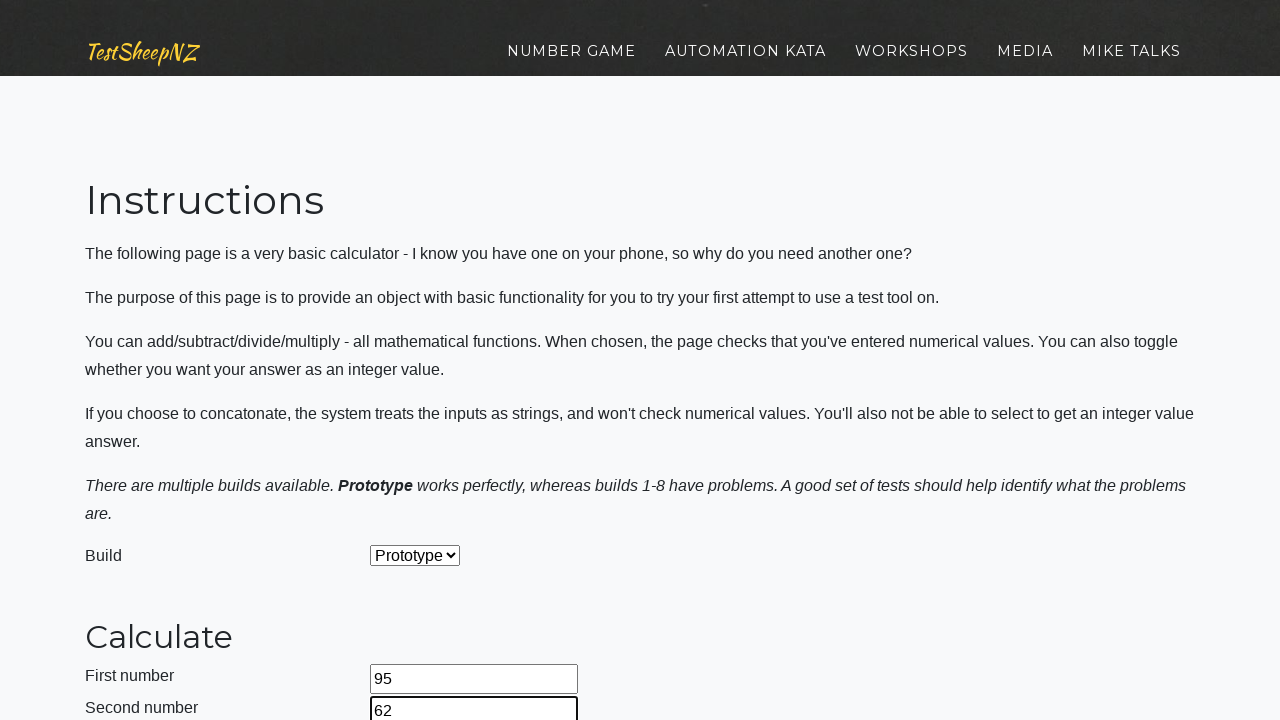

Selected Add operation from dropdown on #selectOperationDropdown
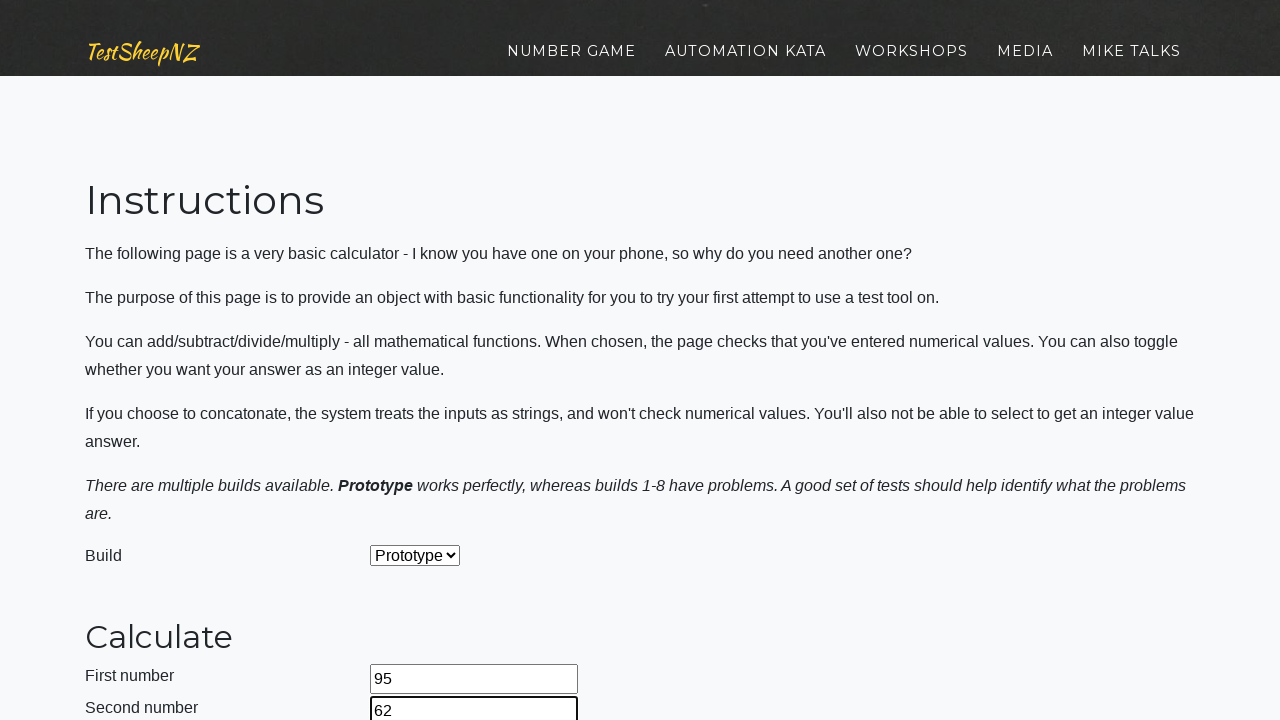

Clicked calculate button for Add operation at (422, 361) on #calculateButton
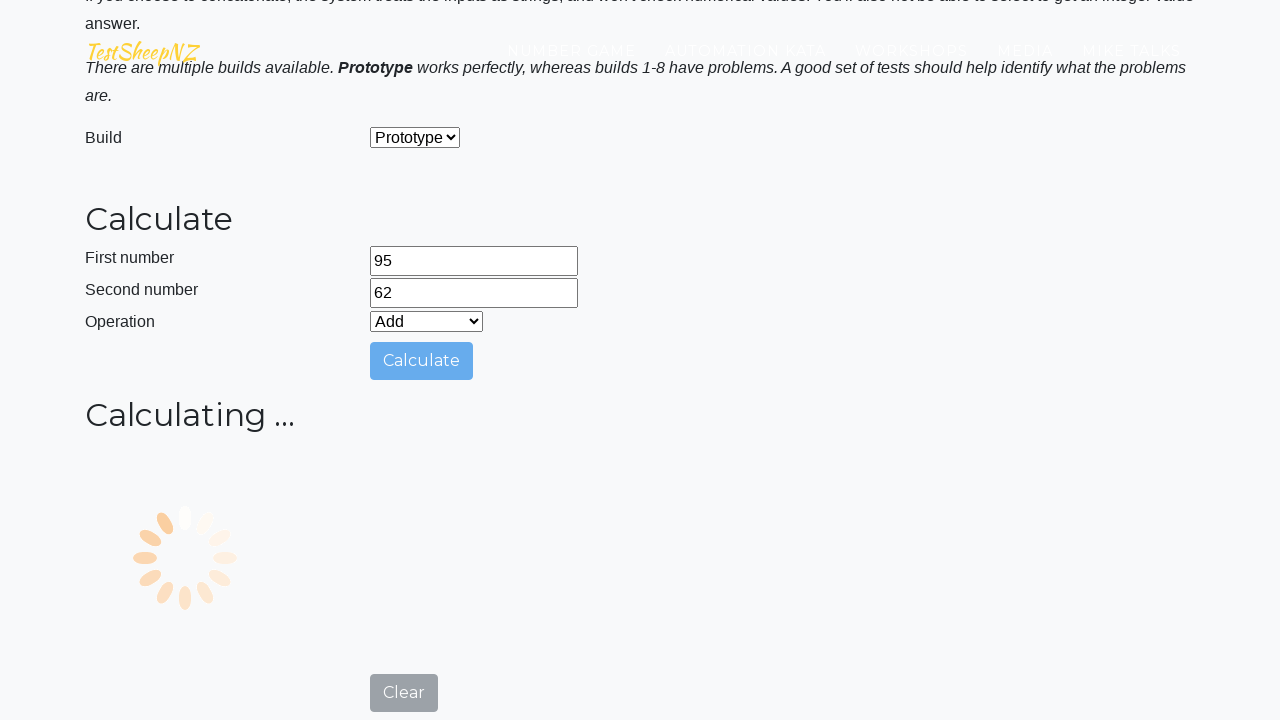

Clicked clear button to reset calculator after Add operation at (404, 495) on #clearButton
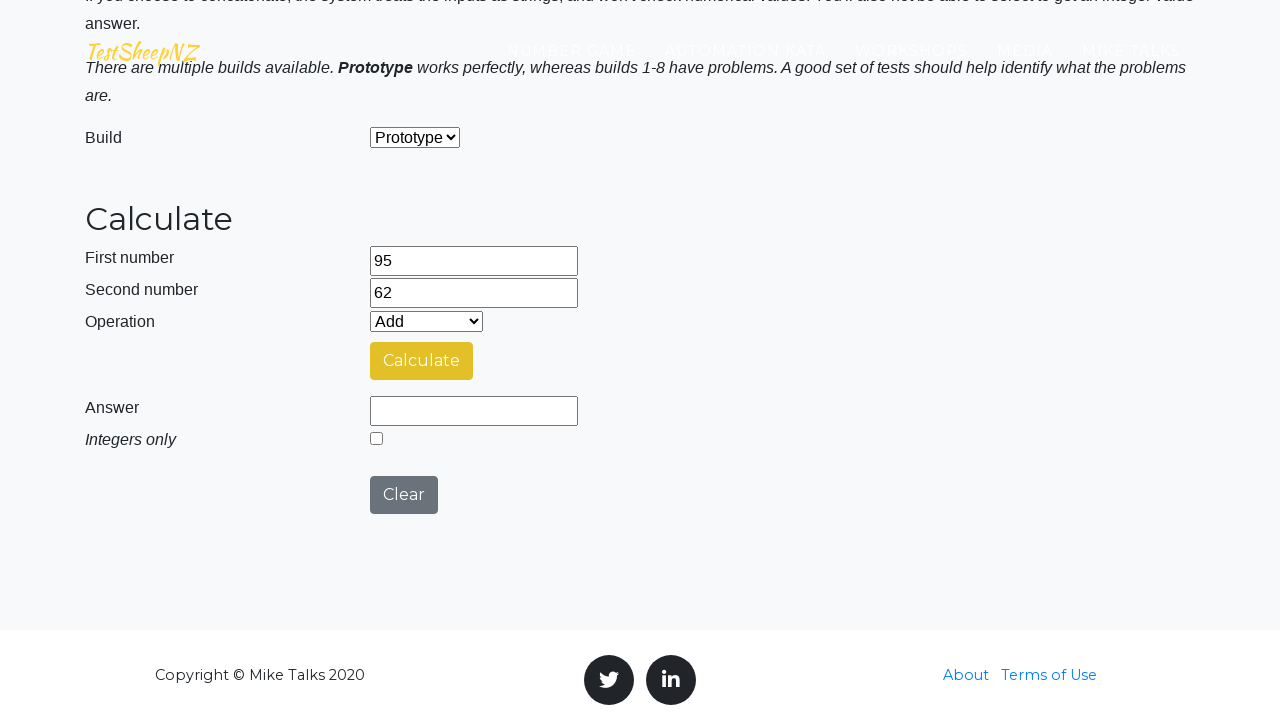

Selected Subtract operation from dropdown on #selectOperationDropdown
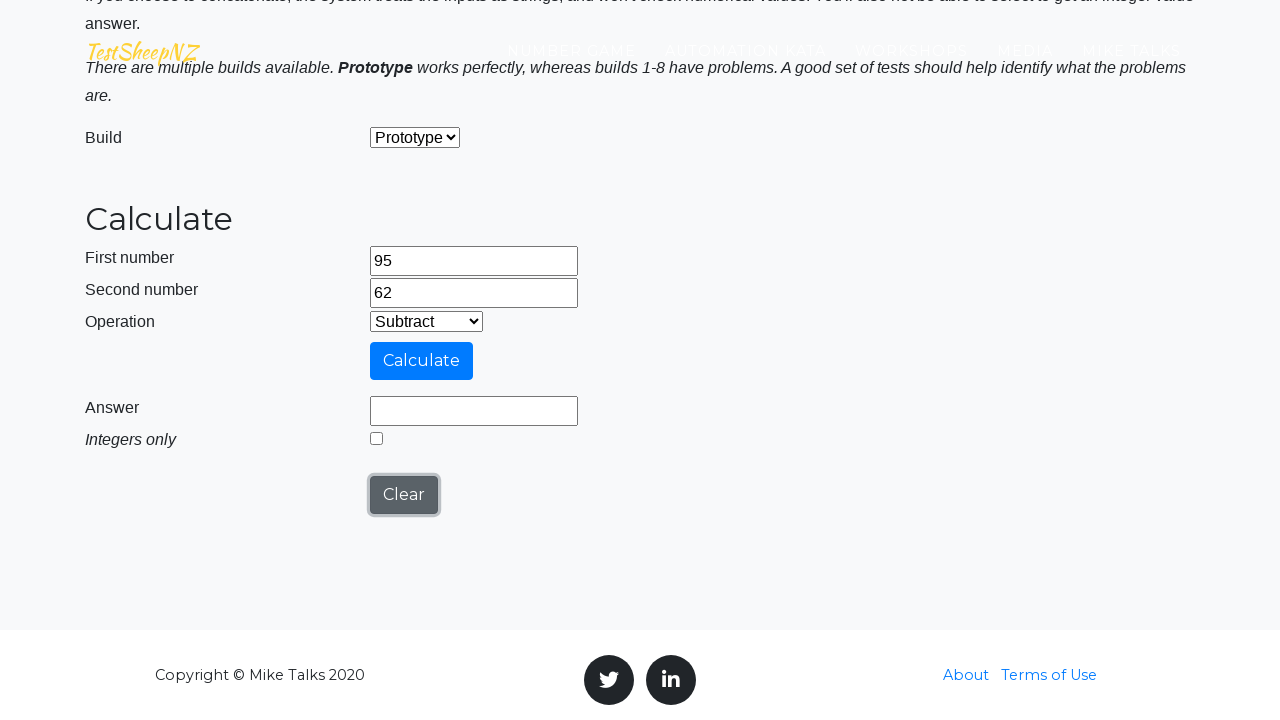

Clicked calculate button for Subtract operation at (422, 361) on #calculateButton
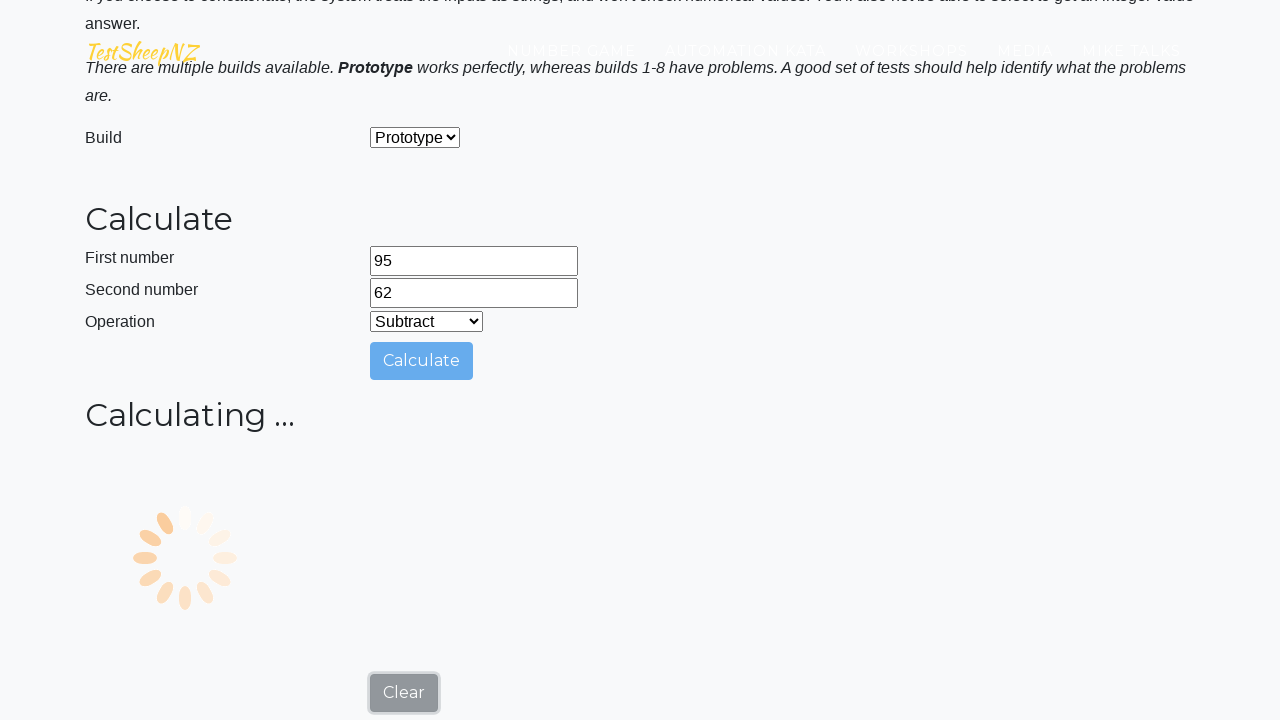

Clicked clear button to reset calculator after Subtract operation at (404, 701) on #clearButton
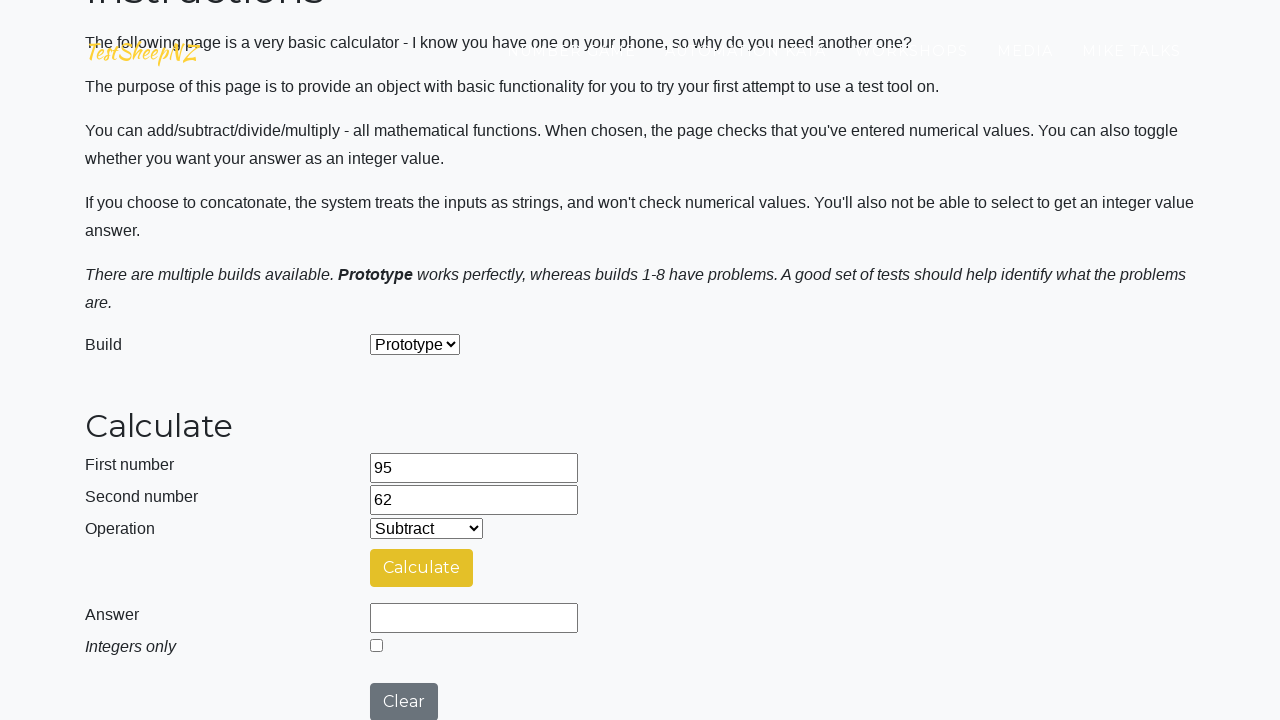

Selected Multiply operation from dropdown on #selectOperationDropdown
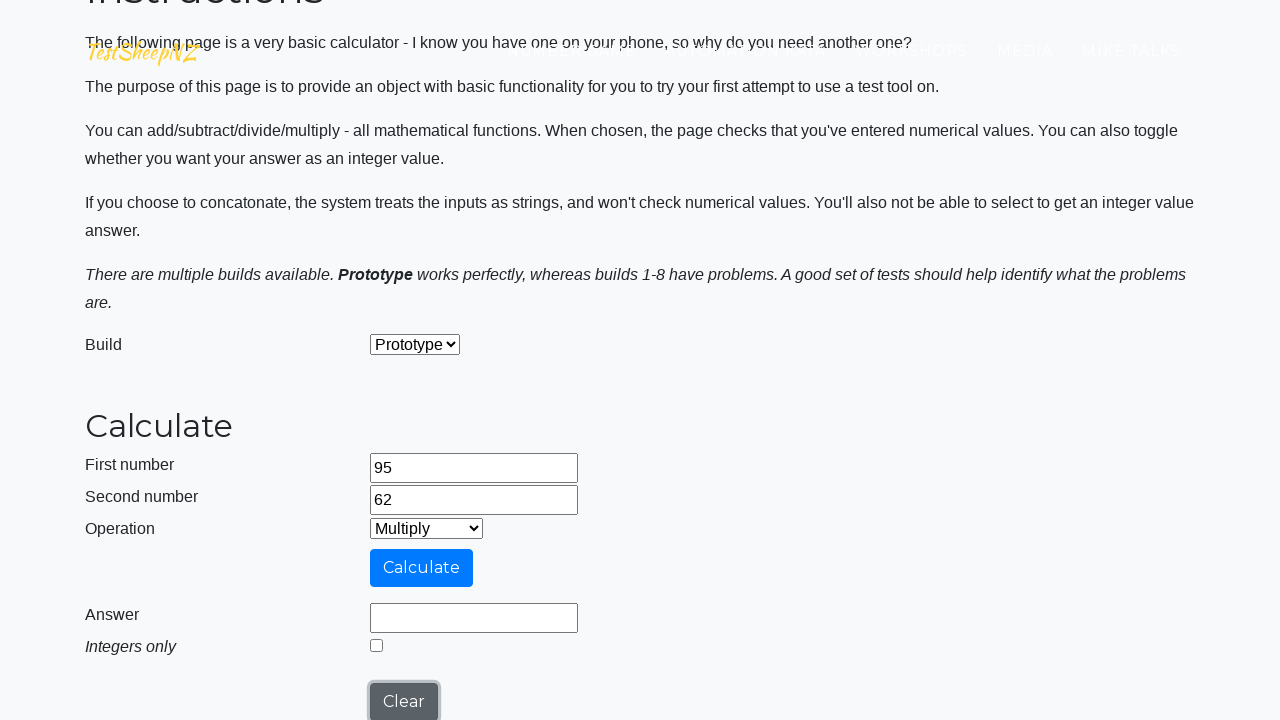

Clicked calculate button for Multiply operation at (422, 568) on #calculateButton
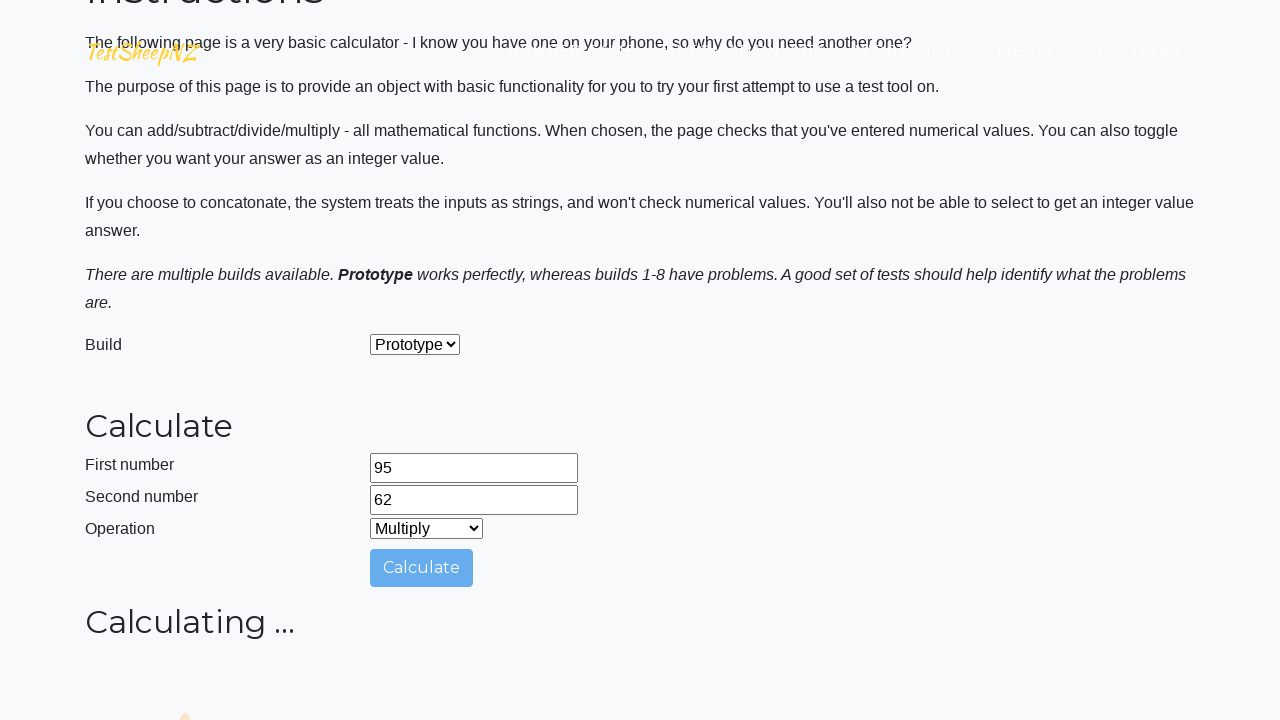

Clicked clear button to reset calculator after Multiply operation at (404, 701) on #clearButton
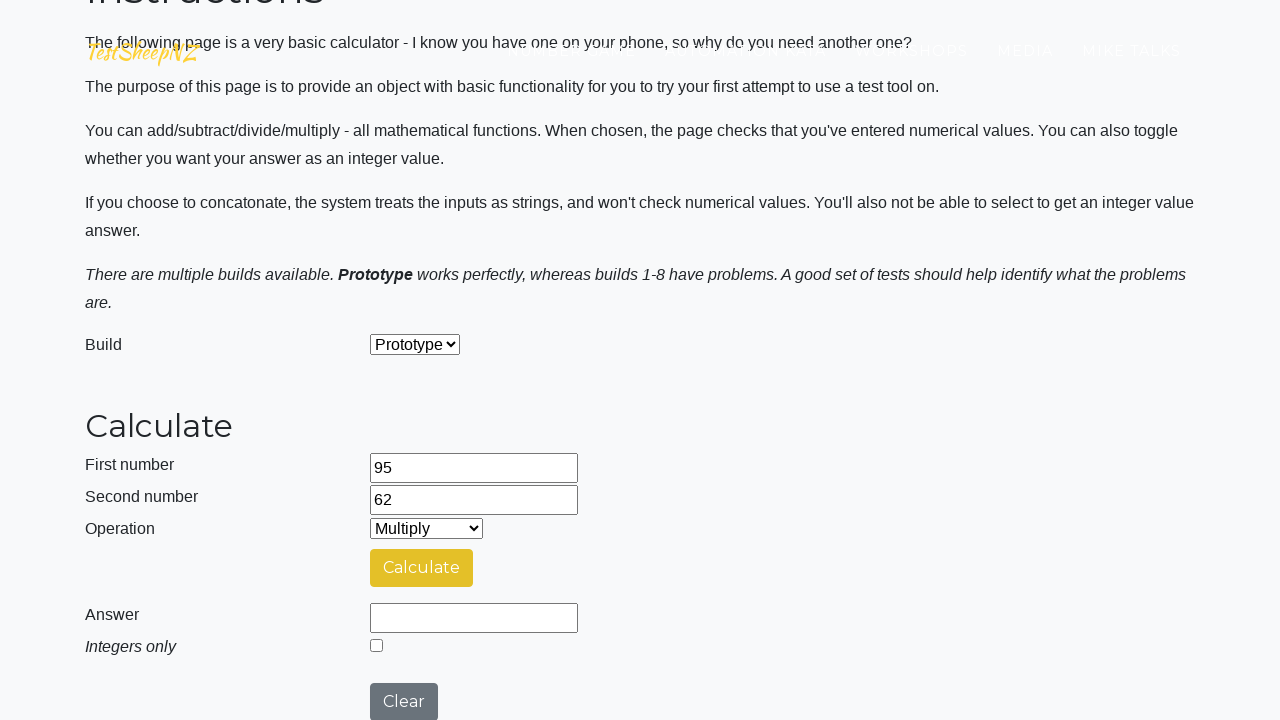

Selected Divide operation from dropdown on #selectOperationDropdown
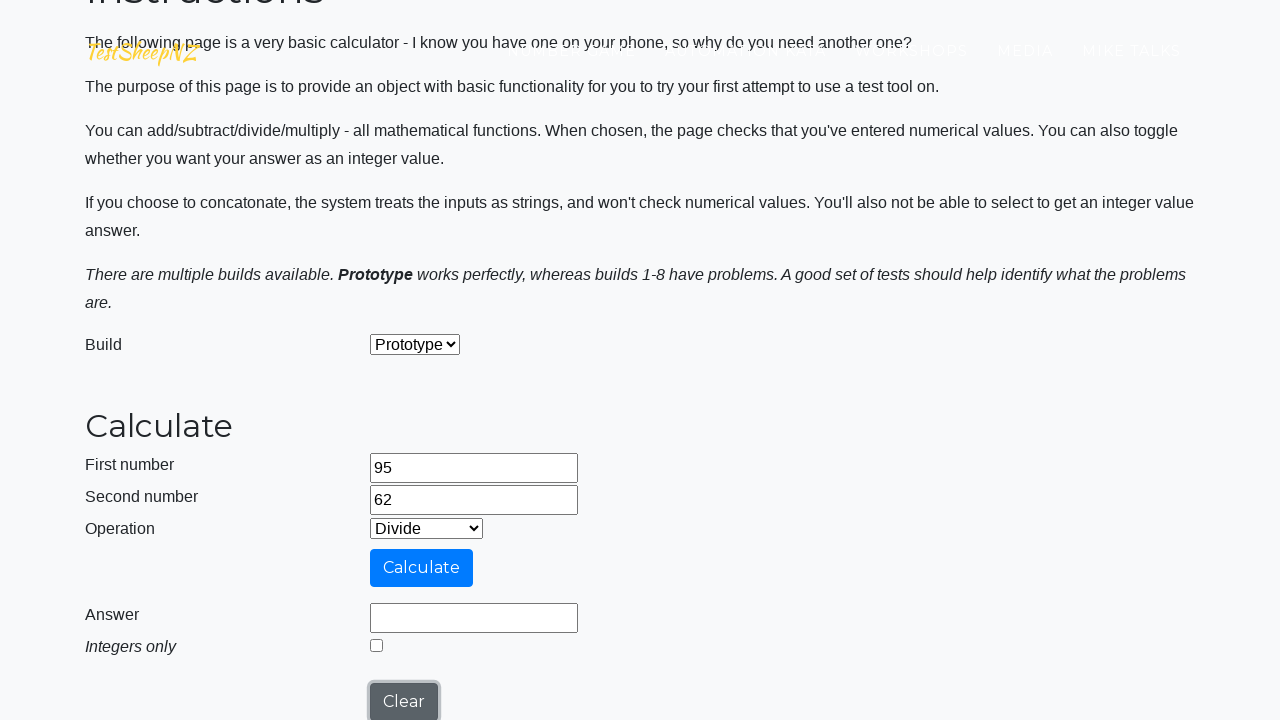

Clicked calculate button for Divide operation at (422, 568) on #calculateButton
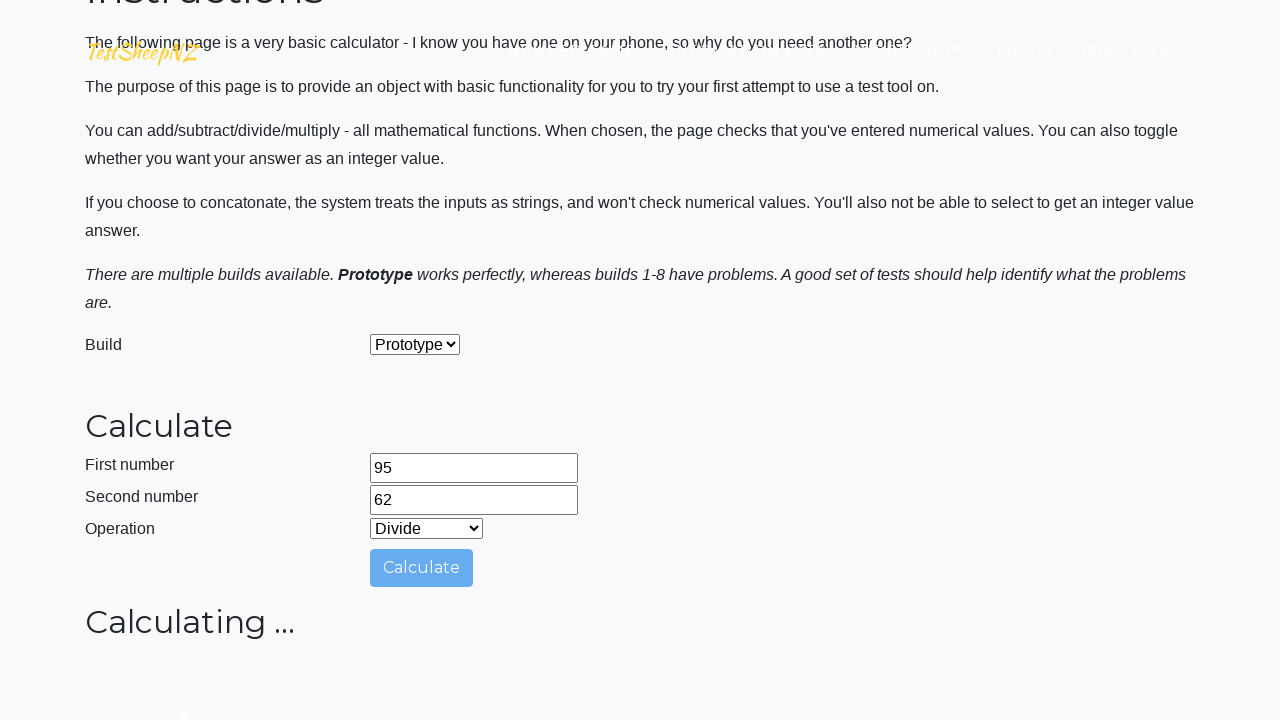

Clicked integers only radio button for division operation at (376, 428) on #integerSelect
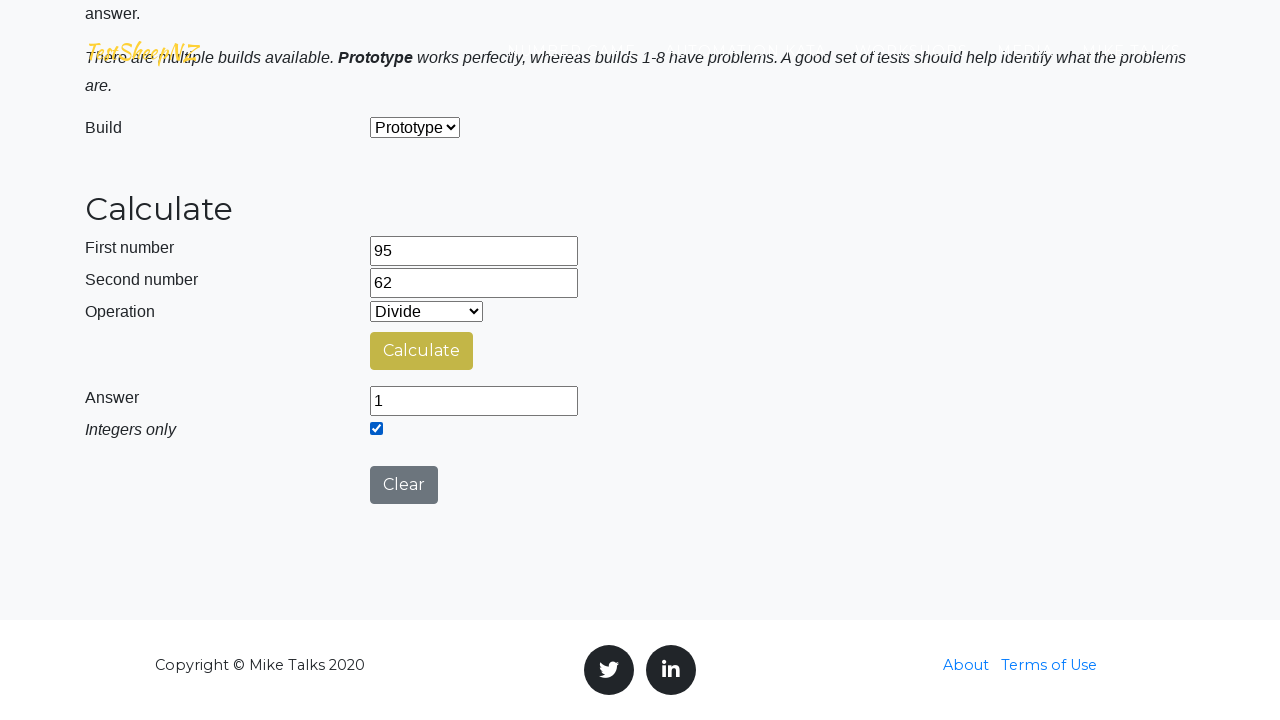

Clicked clear button to reset calculator after Divide operation at (404, 485) on #clearButton
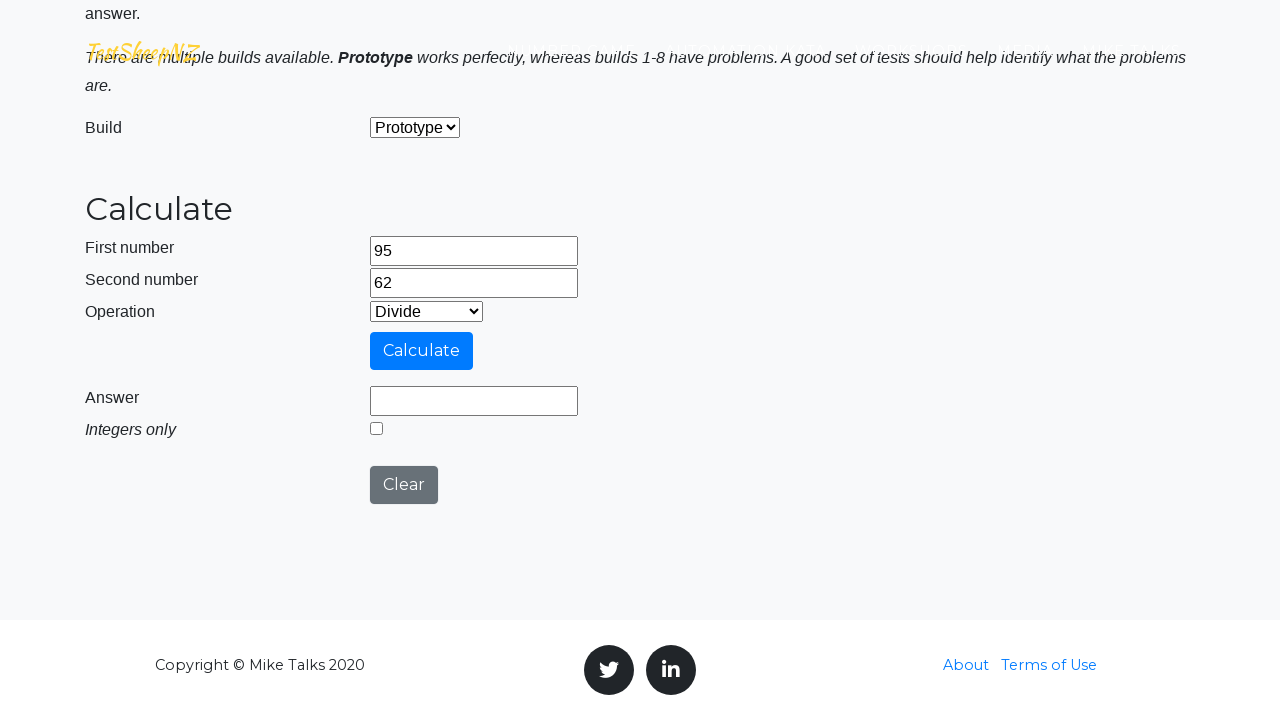

Selected Concatenate operation from dropdown on #selectOperationDropdown
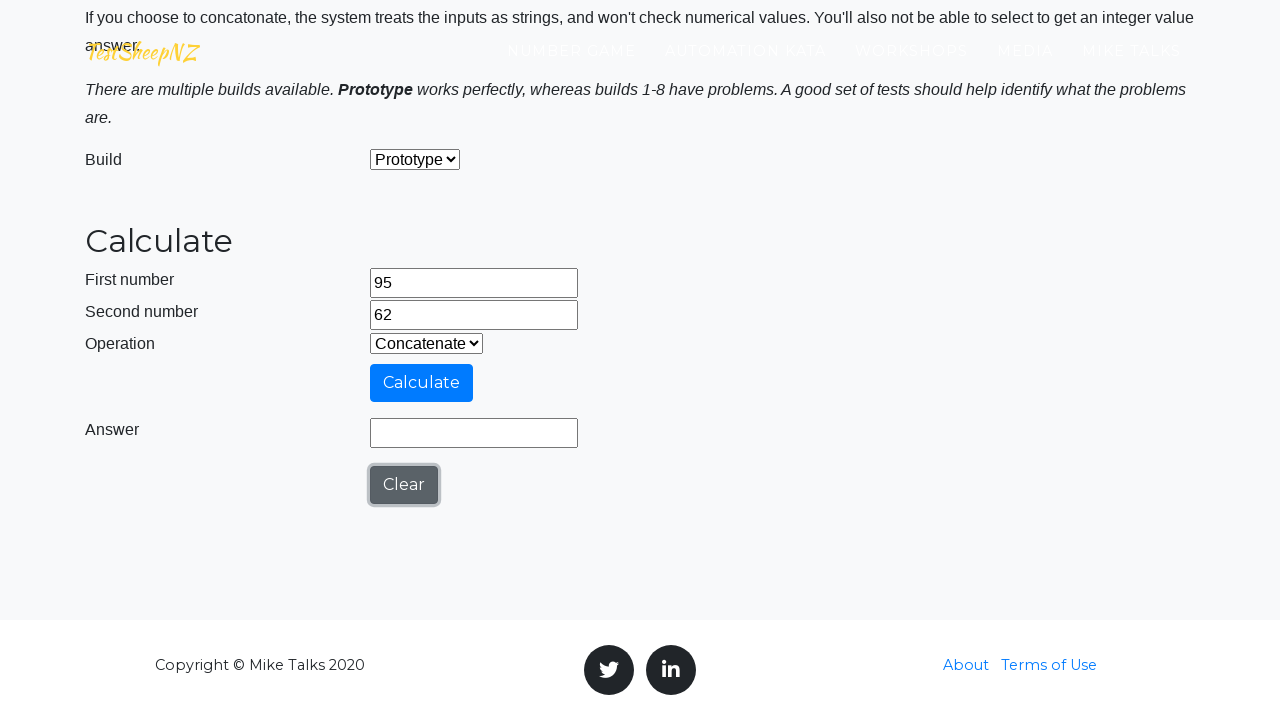

Clicked calculate button for Concatenate operation at (422, 383) on #calculateButton
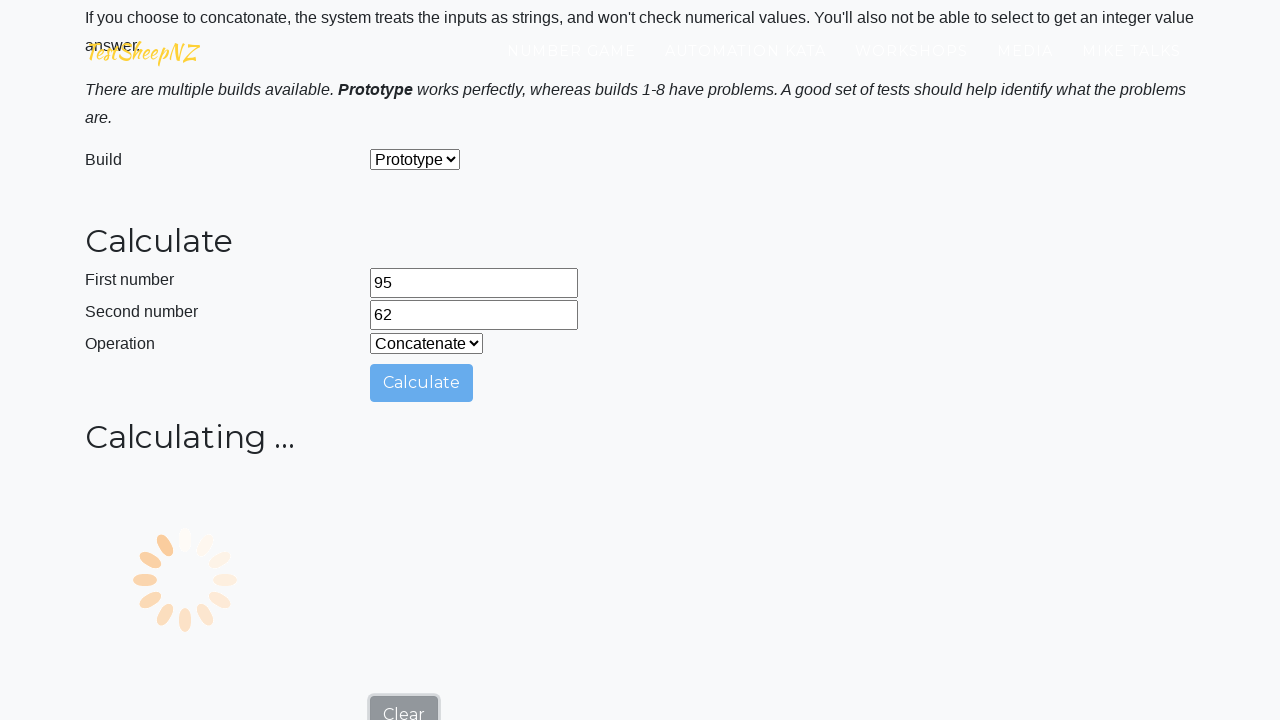

Starting iteration 2 with random numbers 1 and 14 at (404, 701) on #clearButton
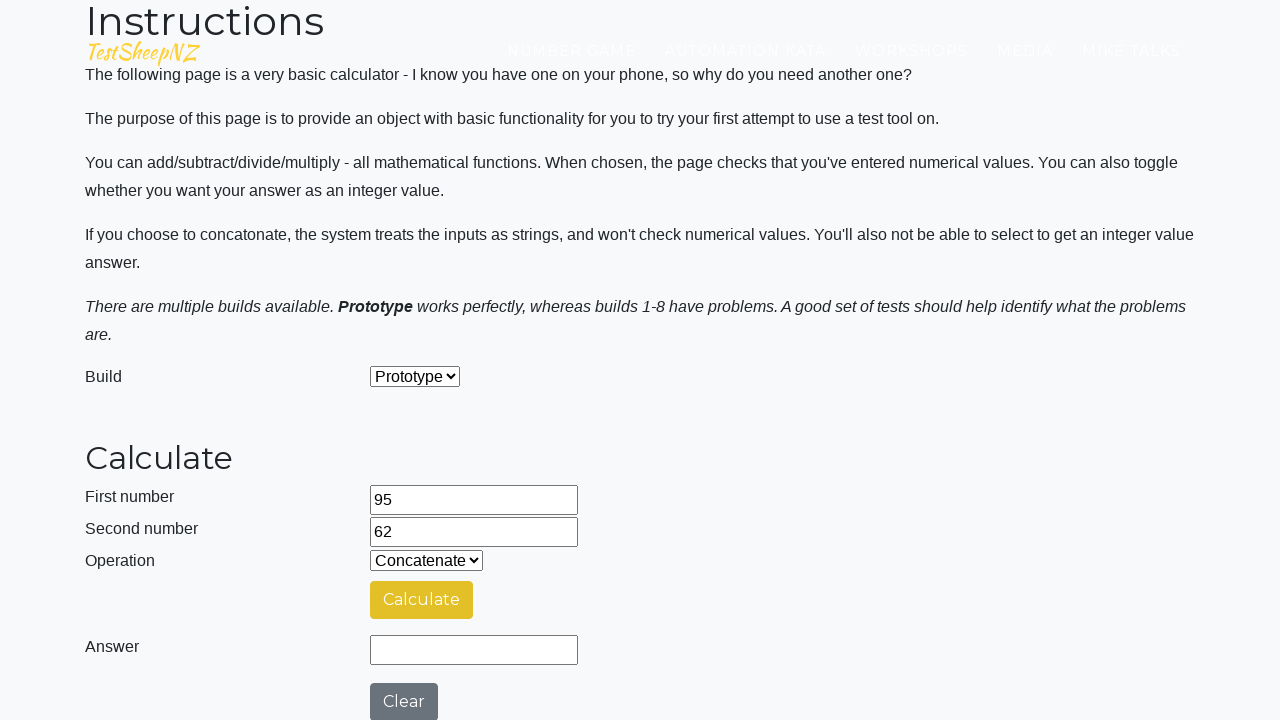

Cleared first number field on #number1Field
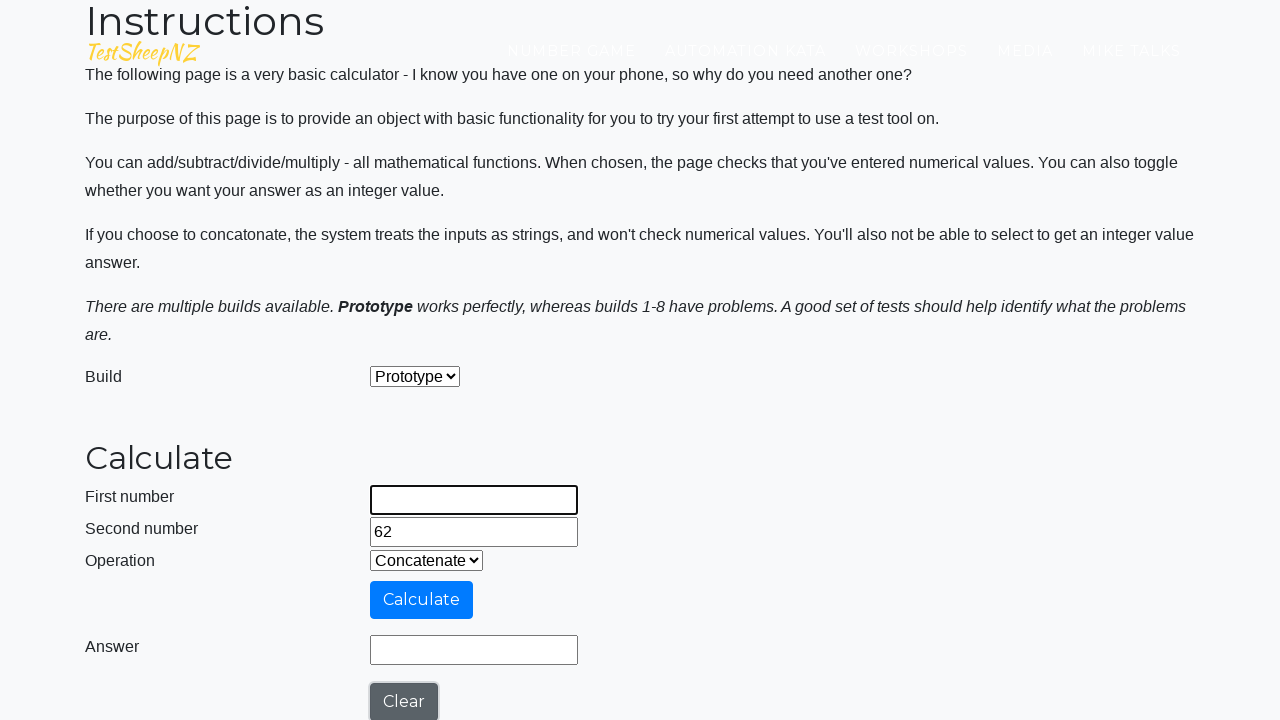

Filled first number field with 1 on #number1Field
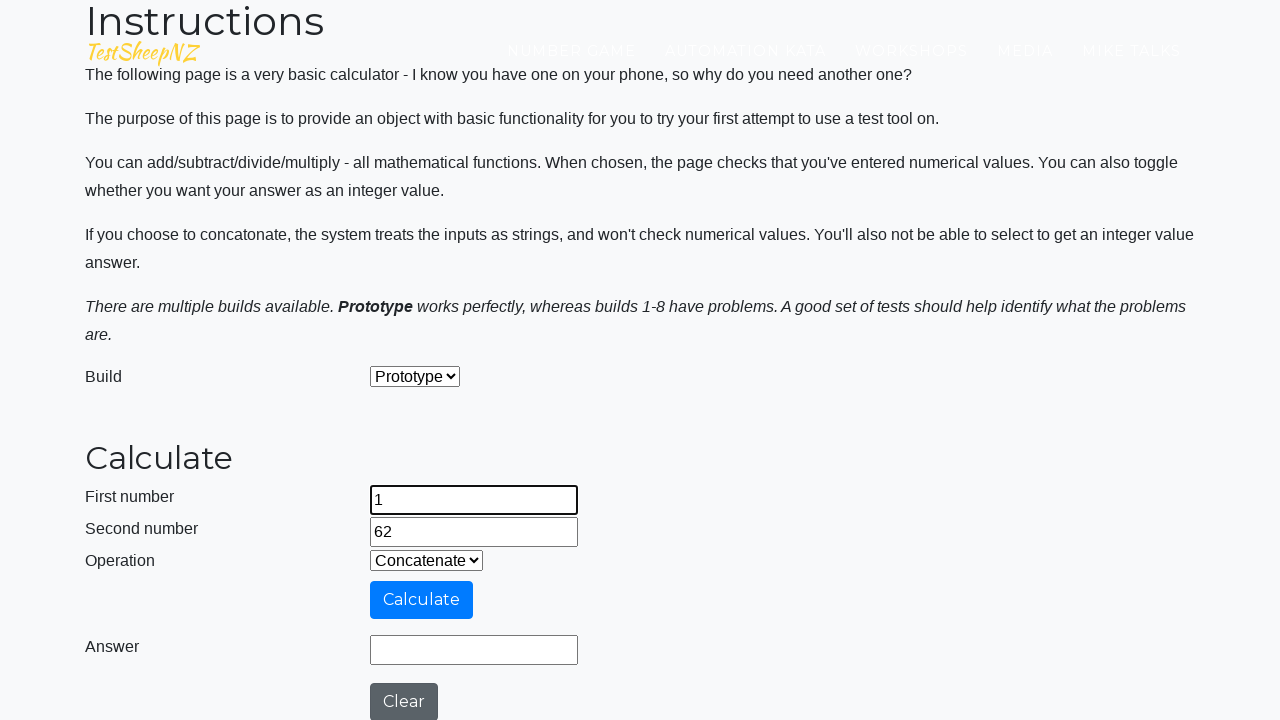

Cleared second number field on #number2Field
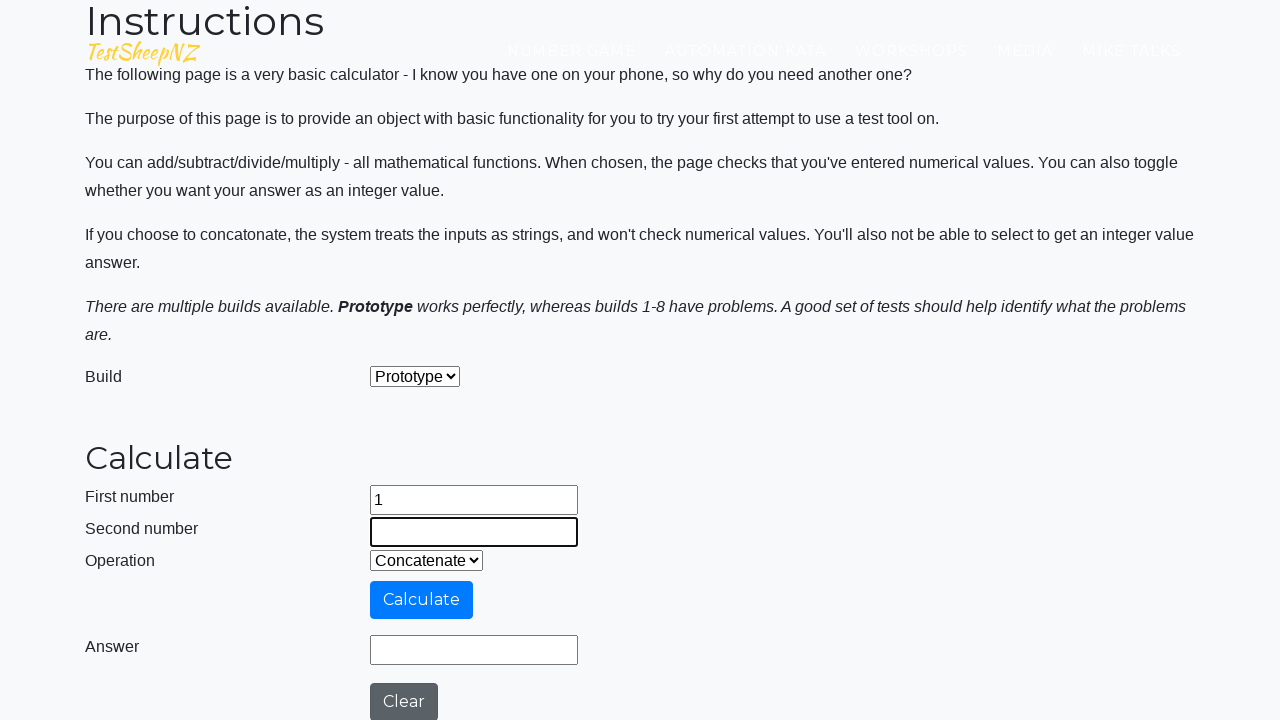

Filled second number field with 14 on #number2Field
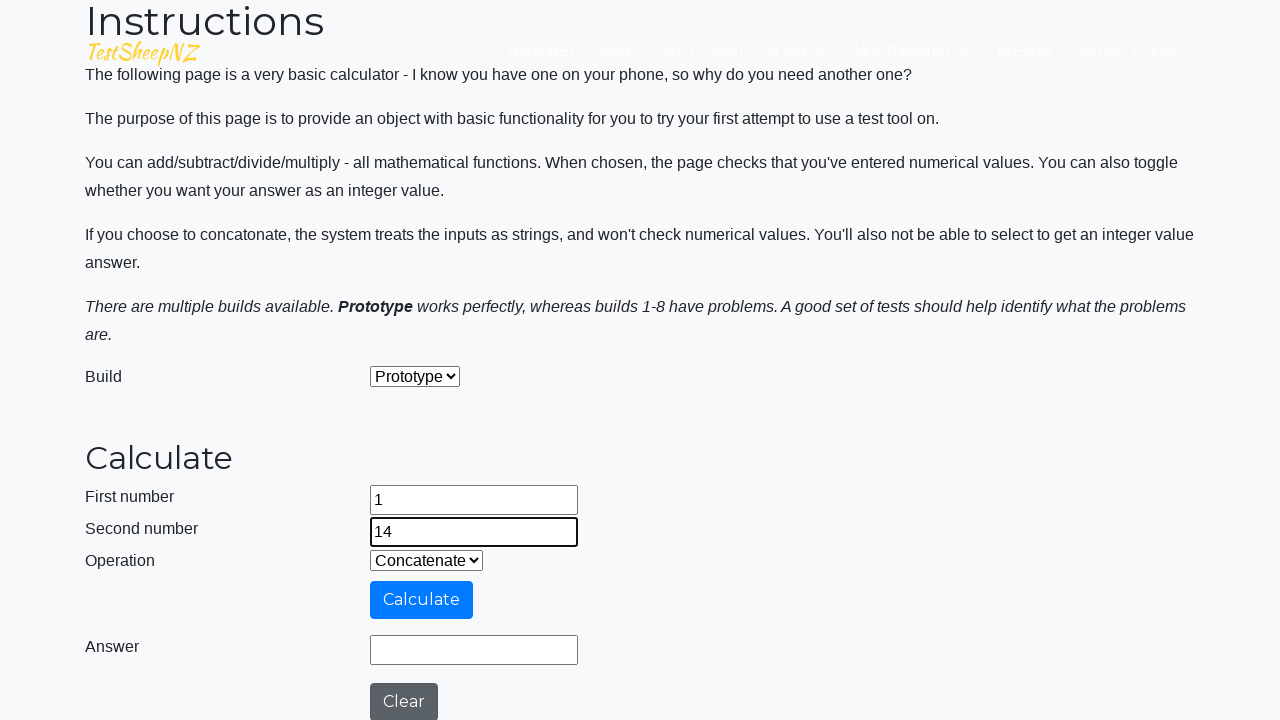

Selected Add operation from dropdown on #selectOperationDropdown
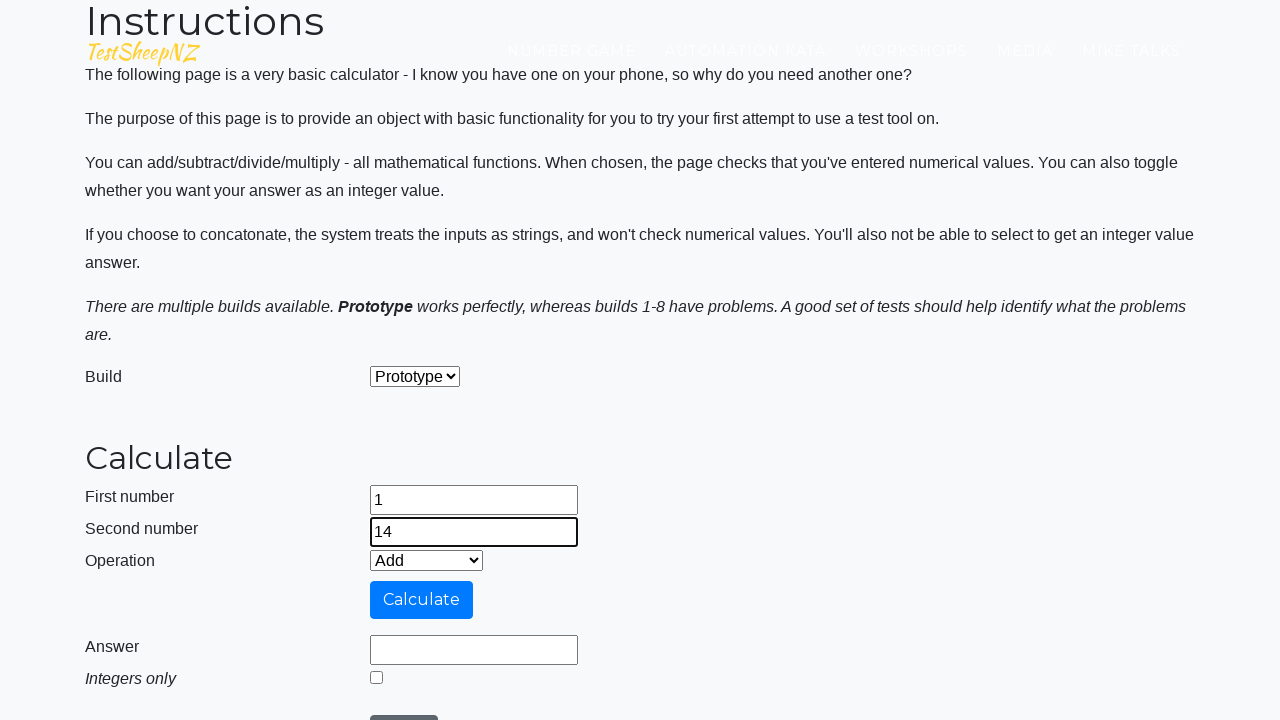

Clicked calculate button for Add operation at (422, 600) on #calculateButton
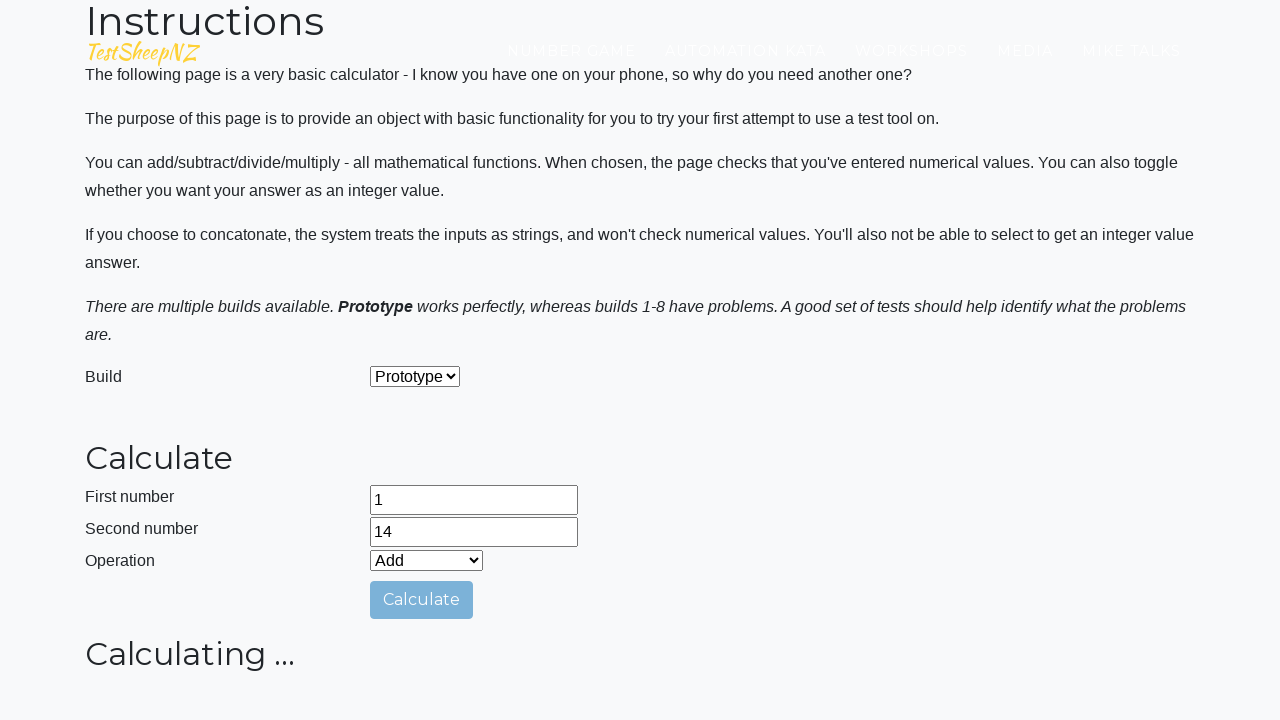

Clicked clear button to reset calculator after Add operation at (404, 485) on #clearButton
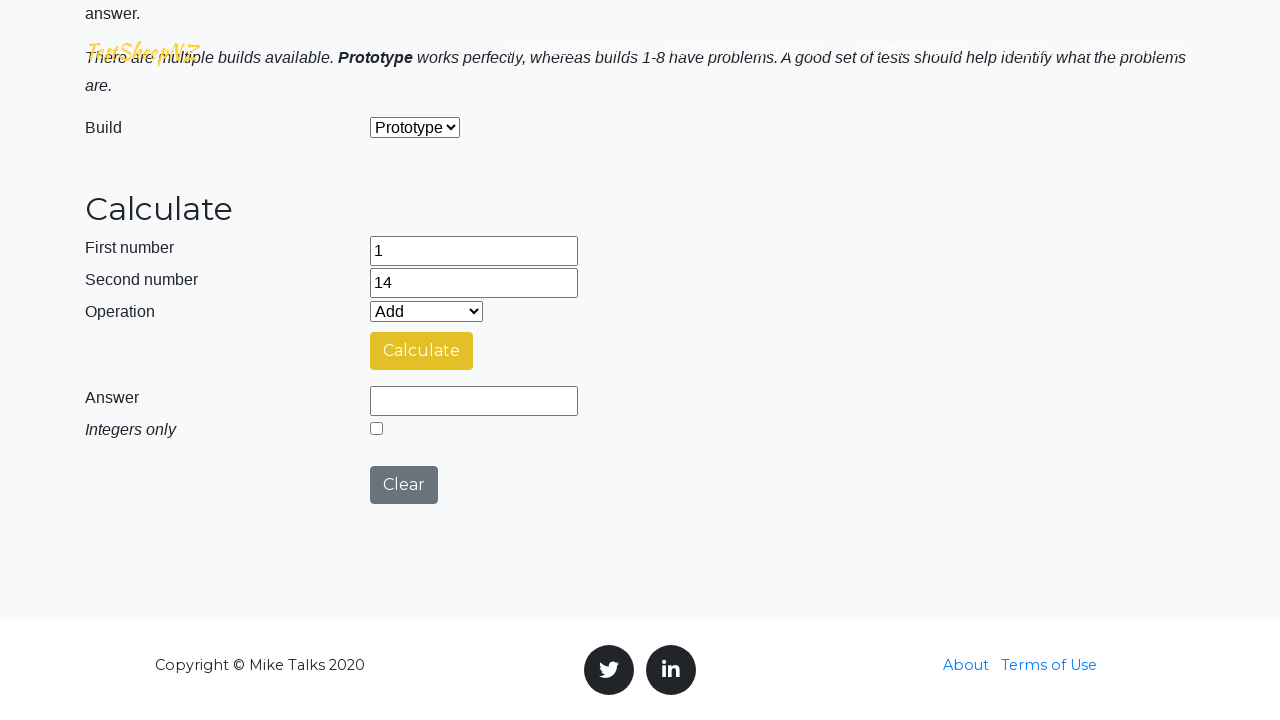

Selected Subtract operation from dropdown on #selectOperationDropdown
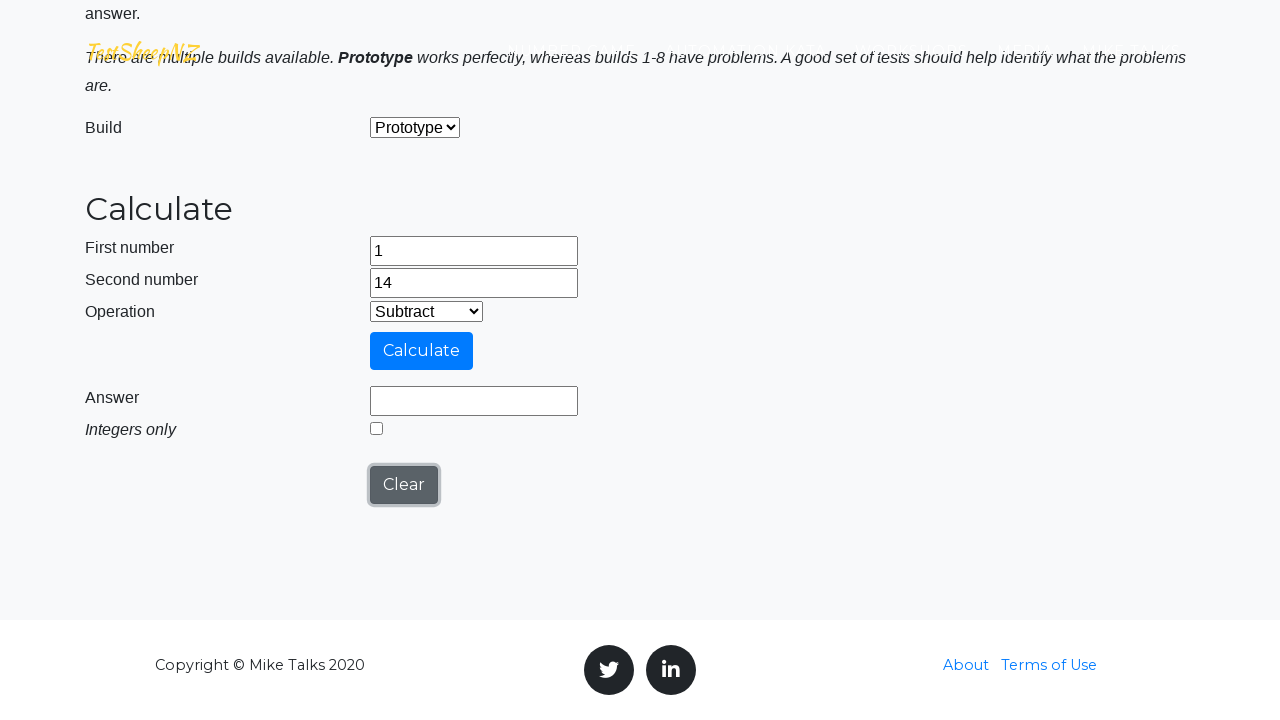

Clicked calculate button for Subtract operation at (422, 351) on #calculateButton
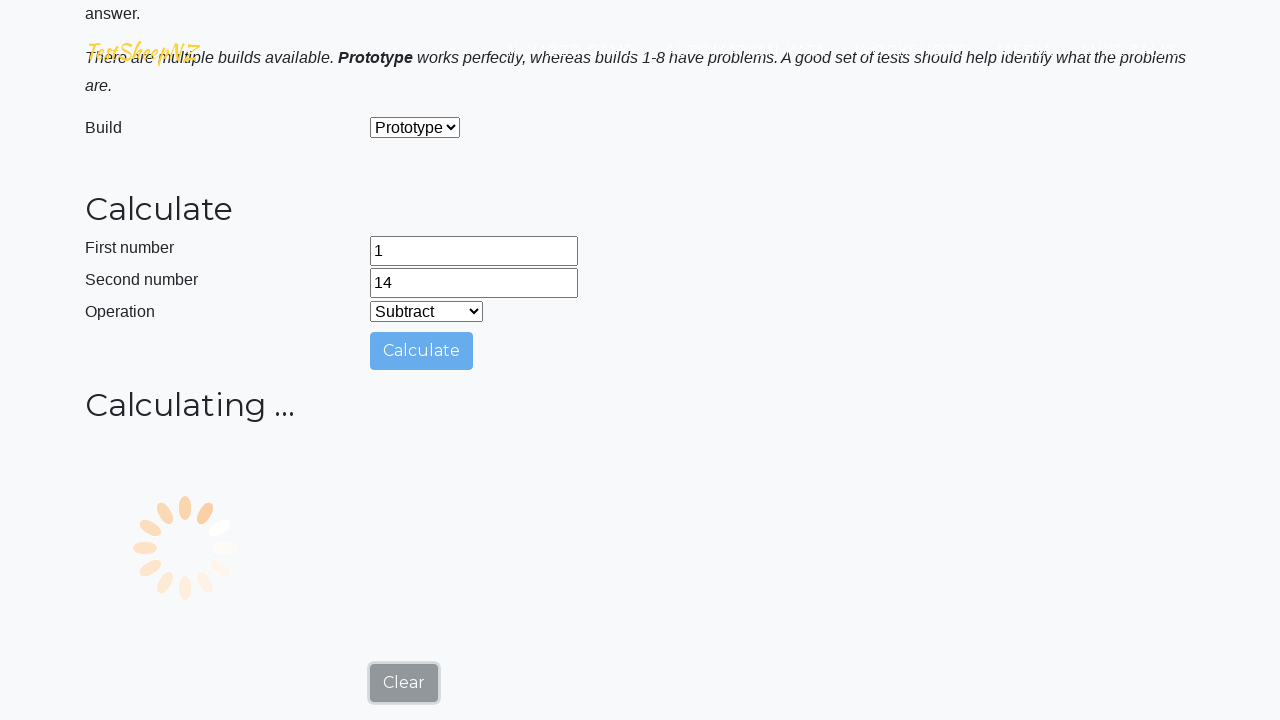

Clicked clear button to reset calculator after Subtract operation at (404, 701) on #clearButton
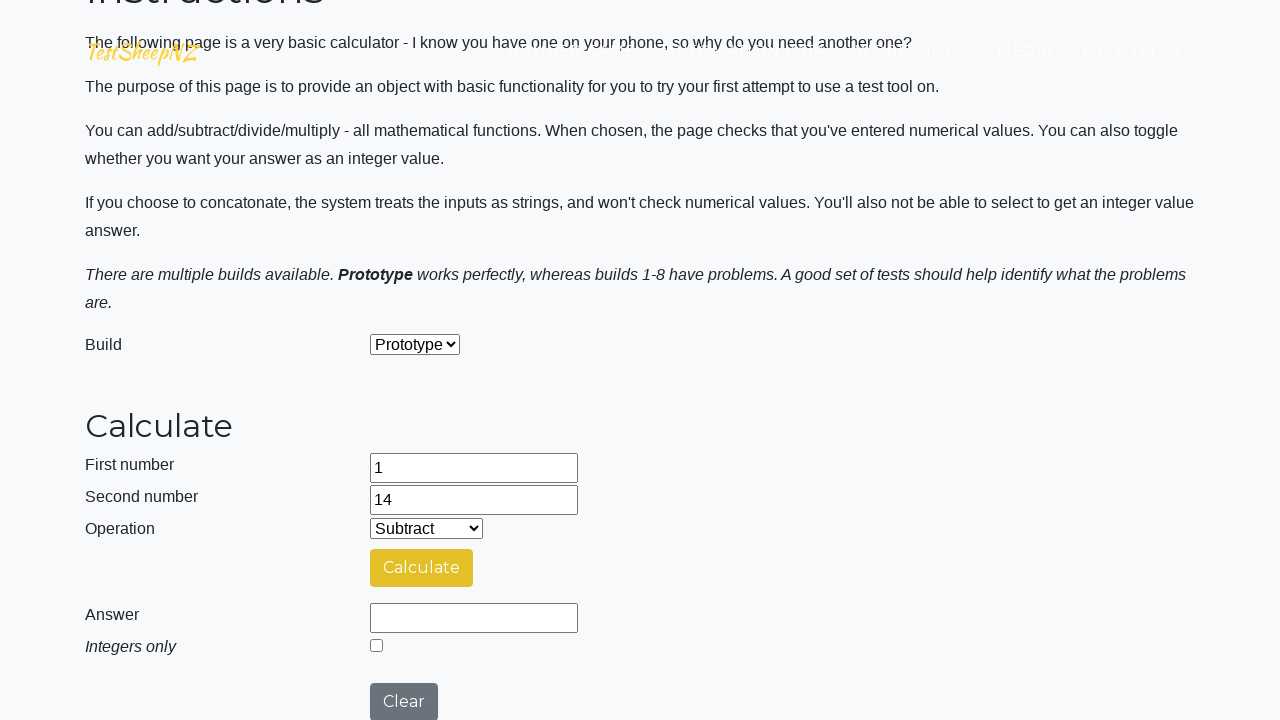

Selected Multiply operation from dropdown on #selectOperationDropdown
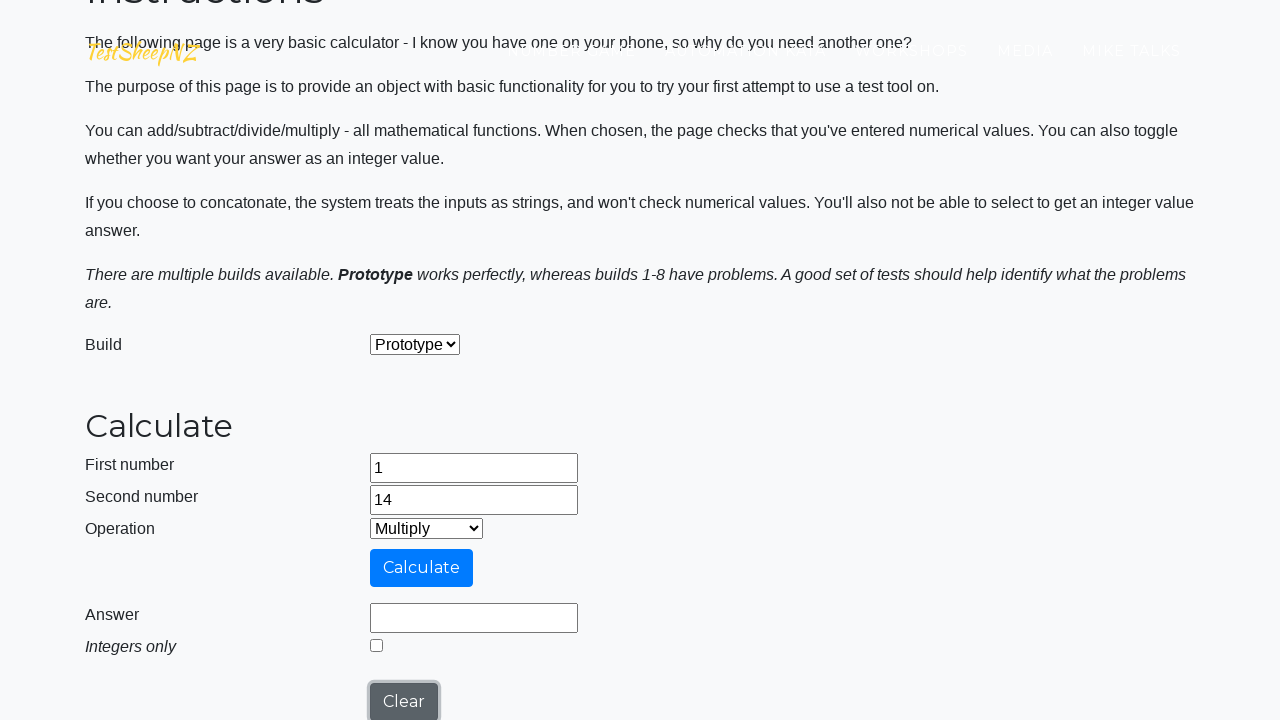

Clicked calculate button for Multiply operation at (422, 568) on #calculateButton
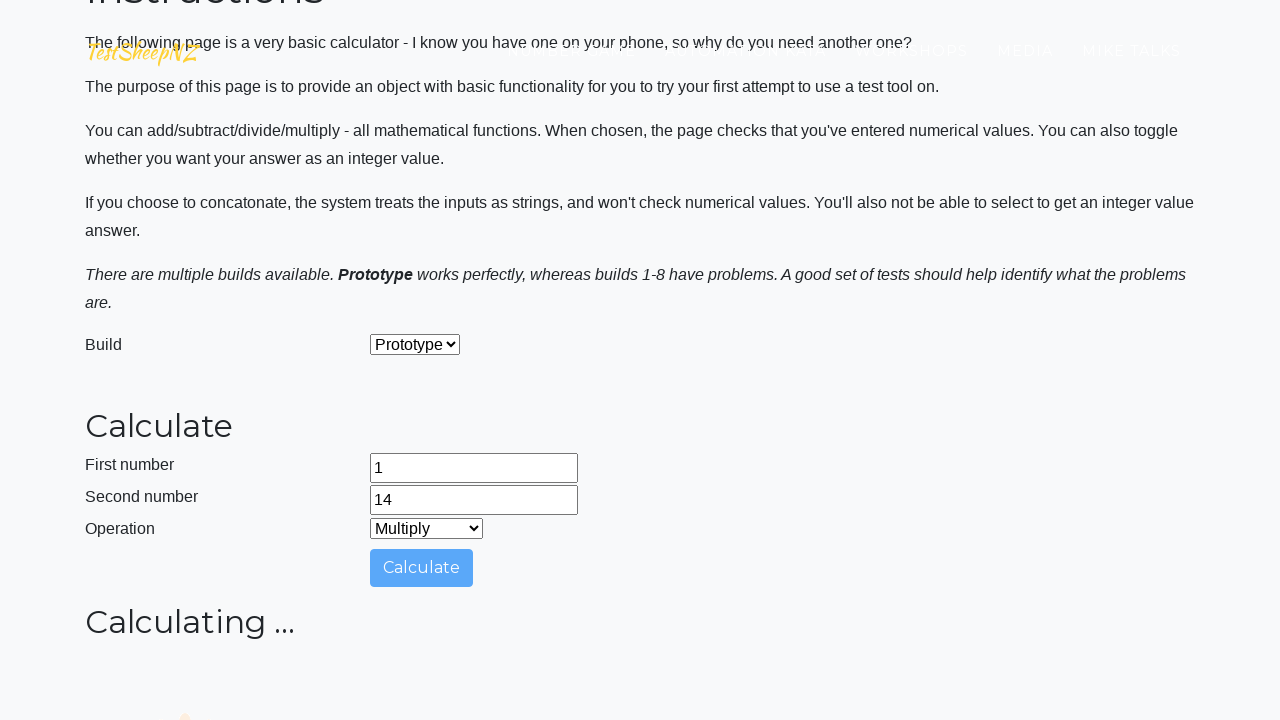

Clicked clear button to reset calculator after Multiply operation at (404, 701) on #clearButton
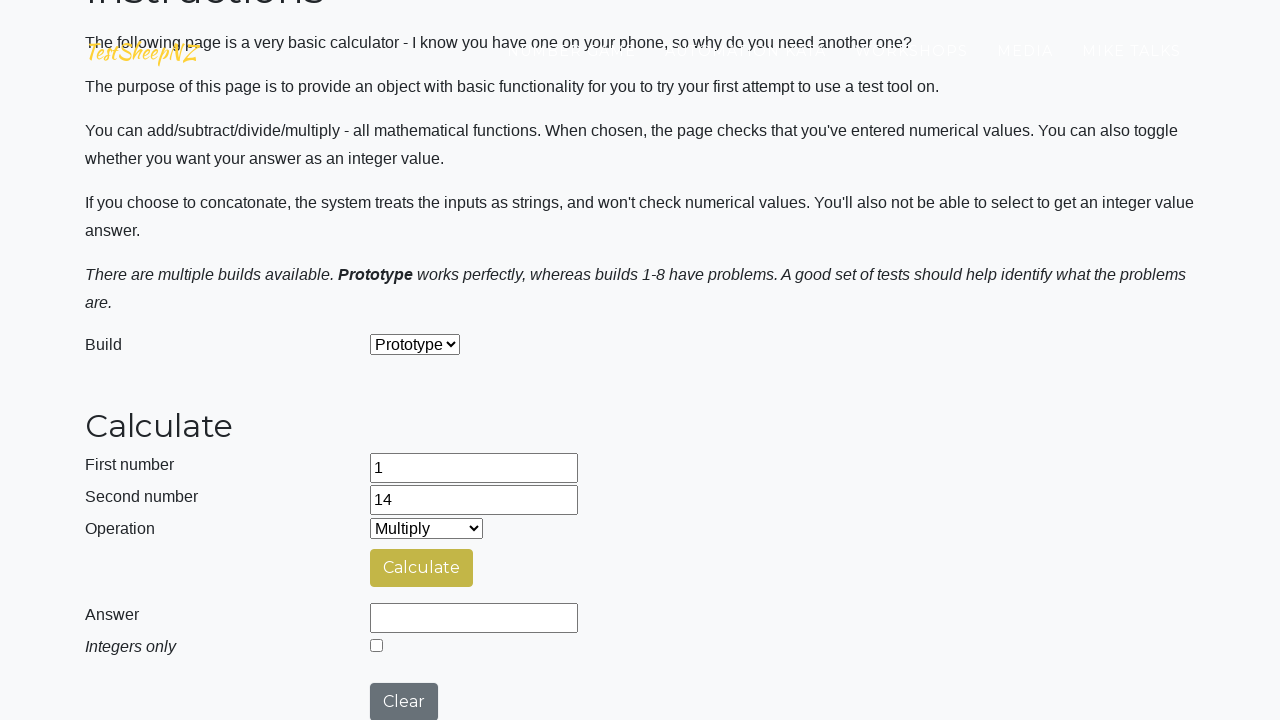

Selected Divide operation from dropdown on #selectOperationDropdown
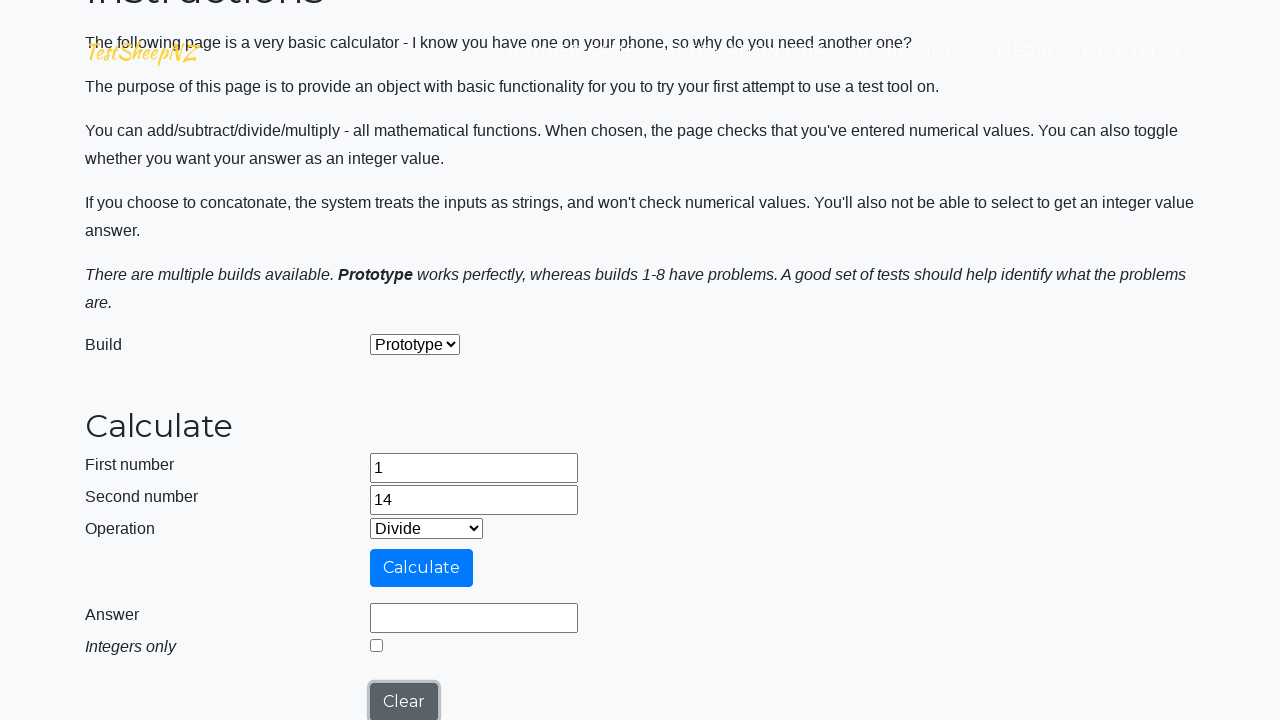

Clicked calculate button for Divide operation at (422, 568) on #calculateButton
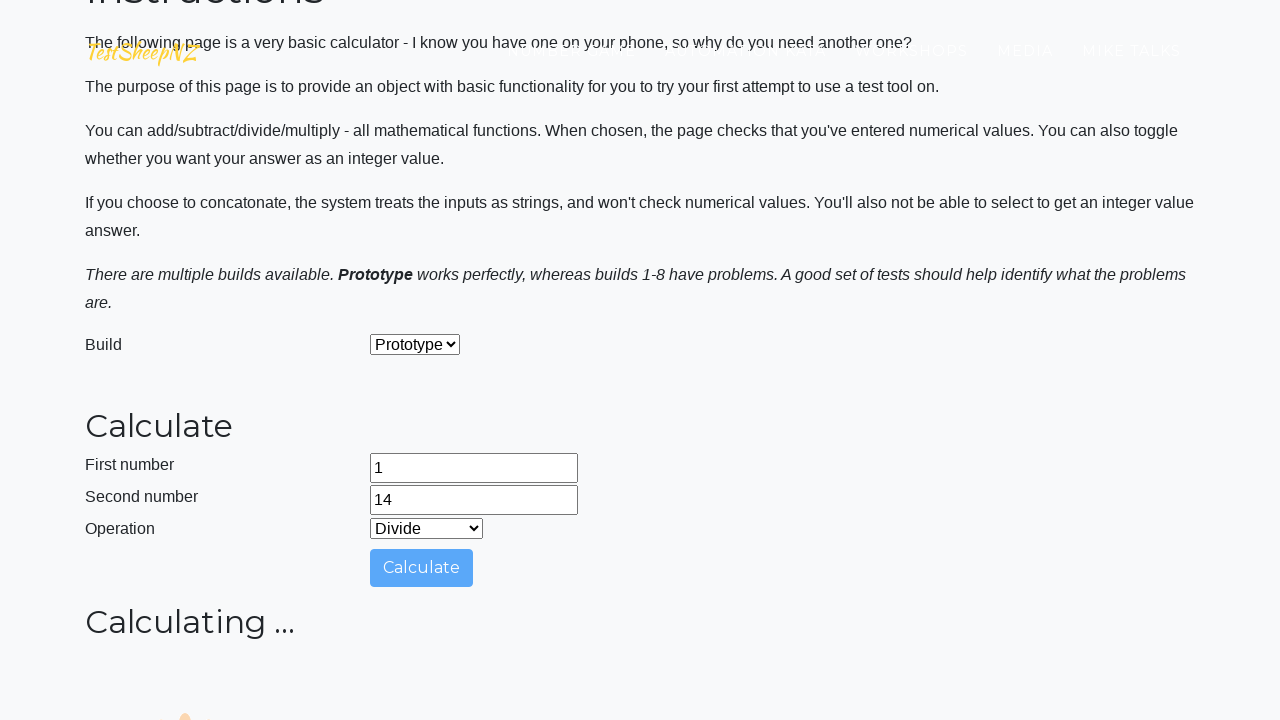

Clicked integers only radio button for division operation at (376, 714) on #integerSelect
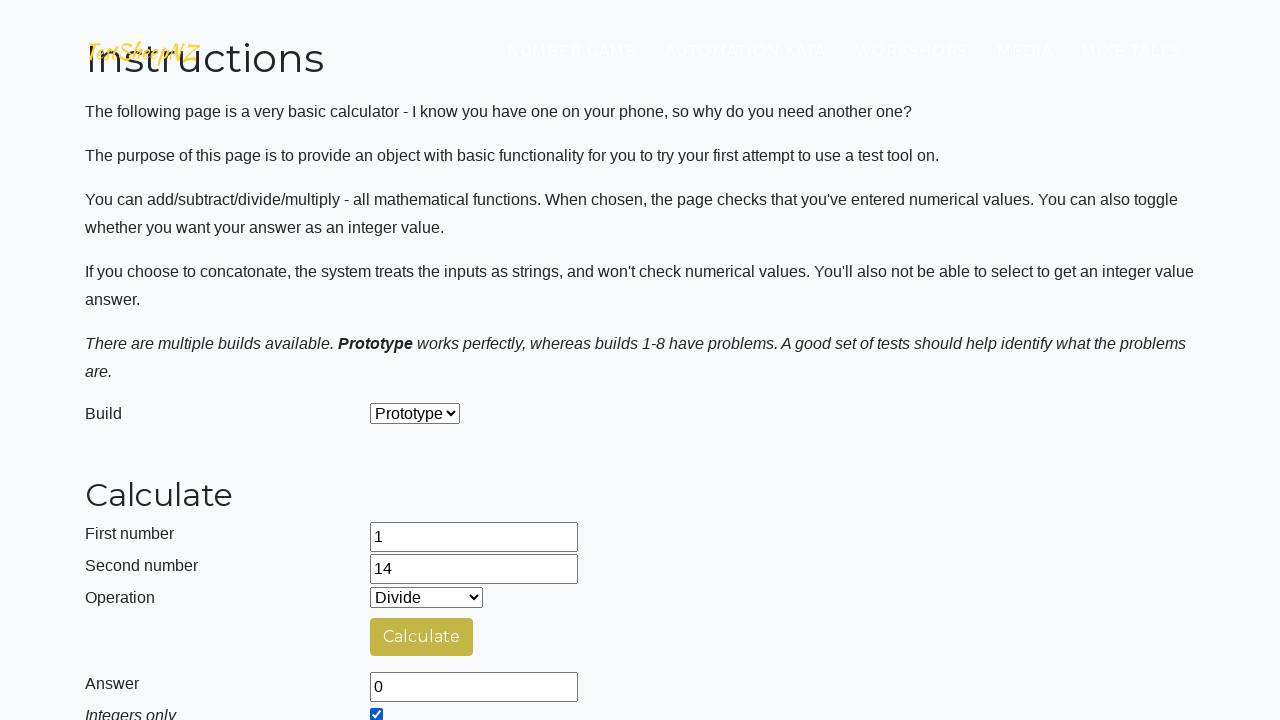

Clicked clear button to reset calculator after Divide operation at (404, 485) on #clearButton
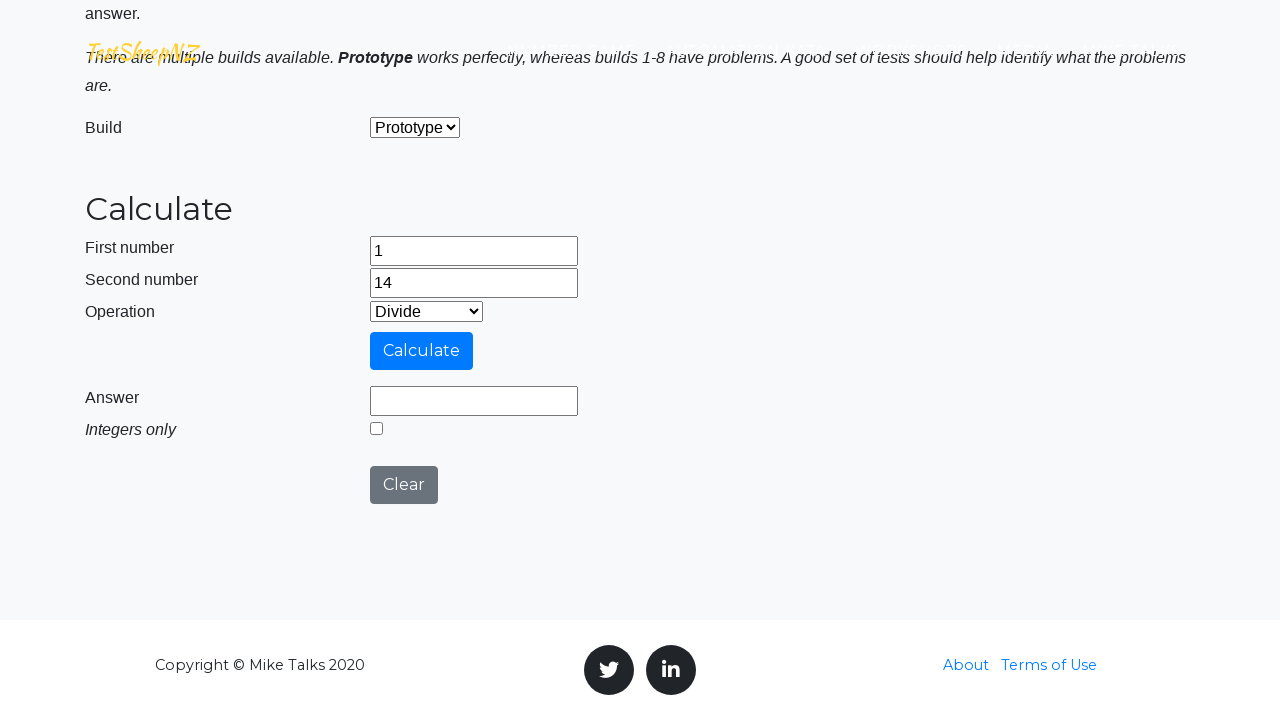

Selected Concatenate operation from dropdown on #selectOperationDropdown
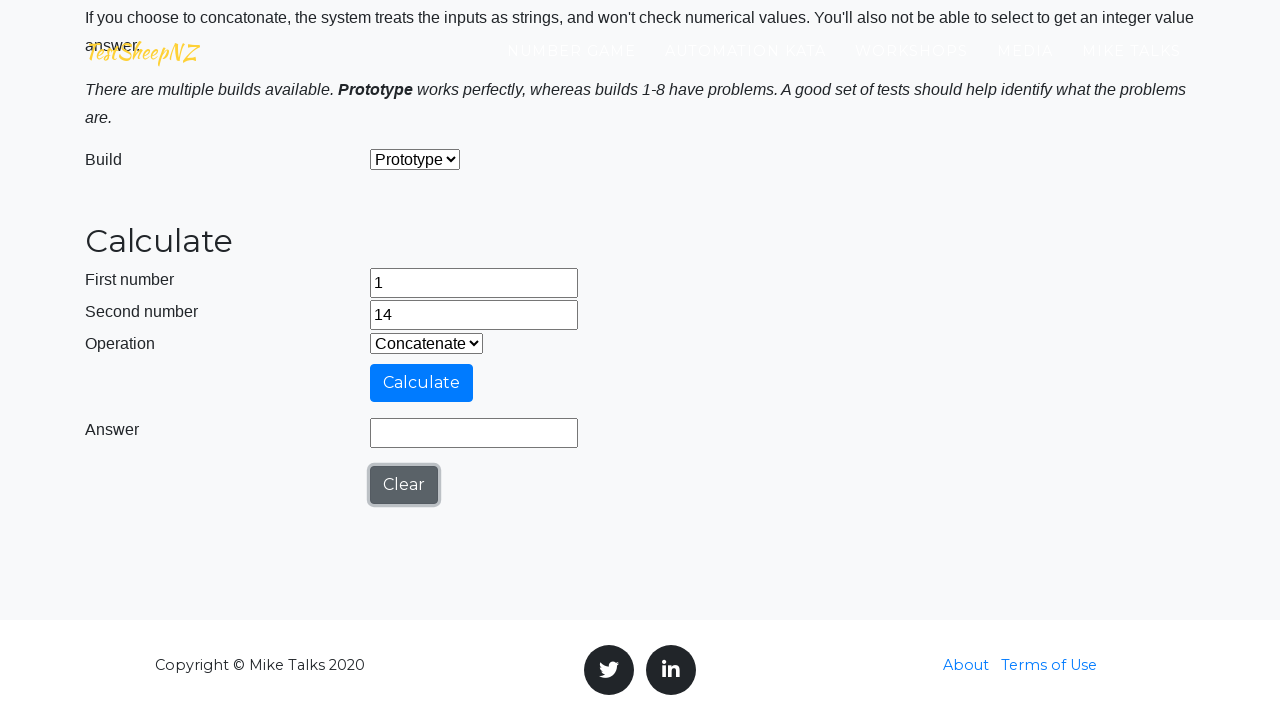

Clicked calculate button for Concatenate operation at (422, 383) on #calculateButton
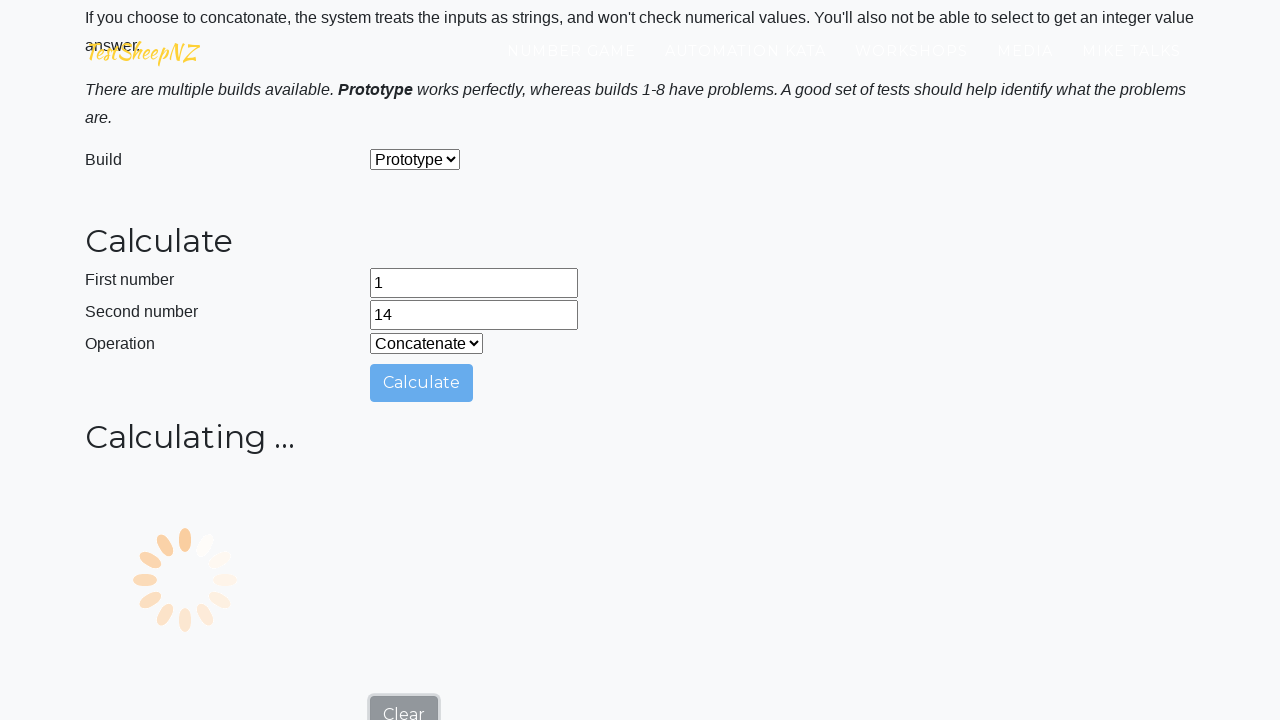

Starting iteration 3 with random numbers 61 and 58 at (404, 485) on #clearButton
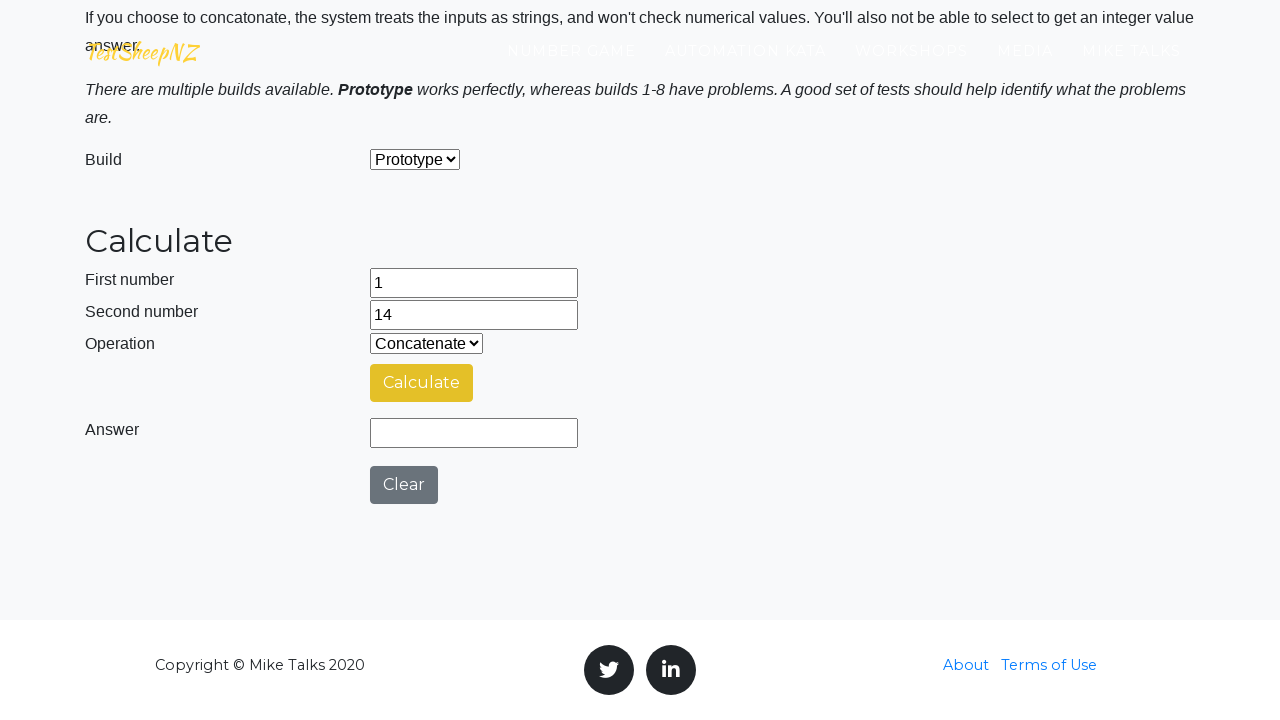

Cleared first number field on #number1Field
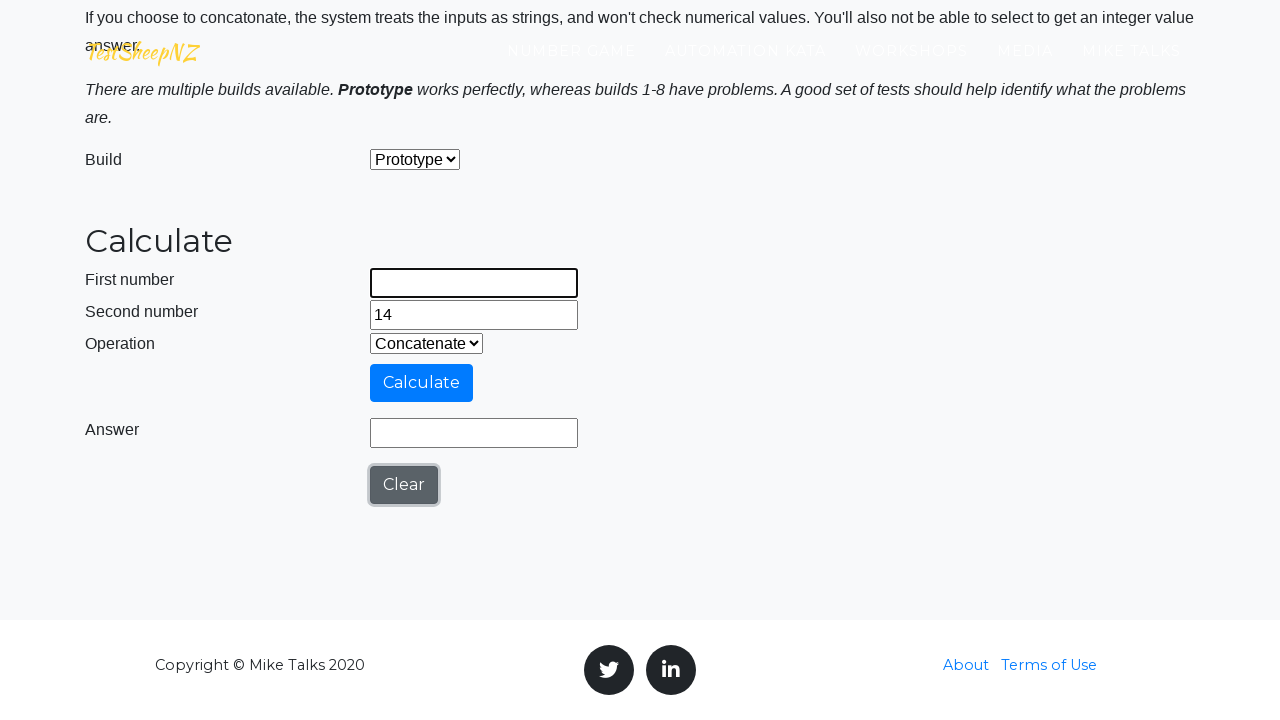

Filled first number field with 61 on #number1Field
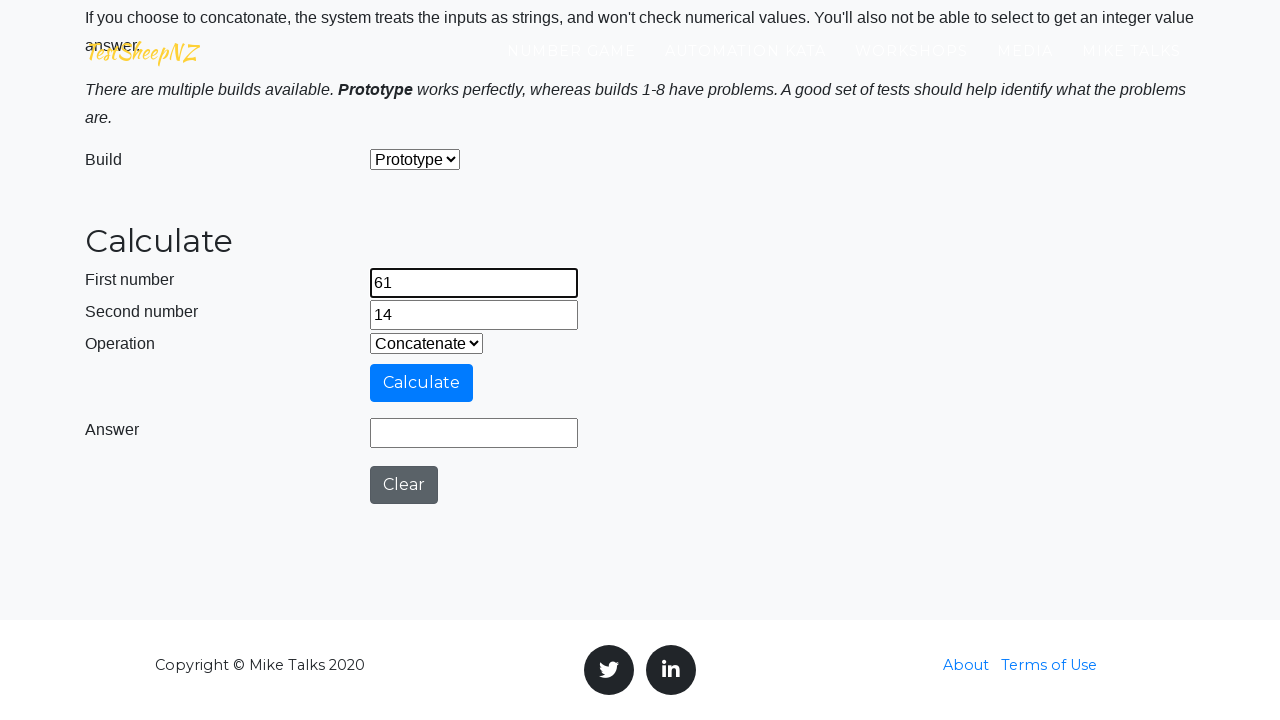

Cleared second number field on #number2Field
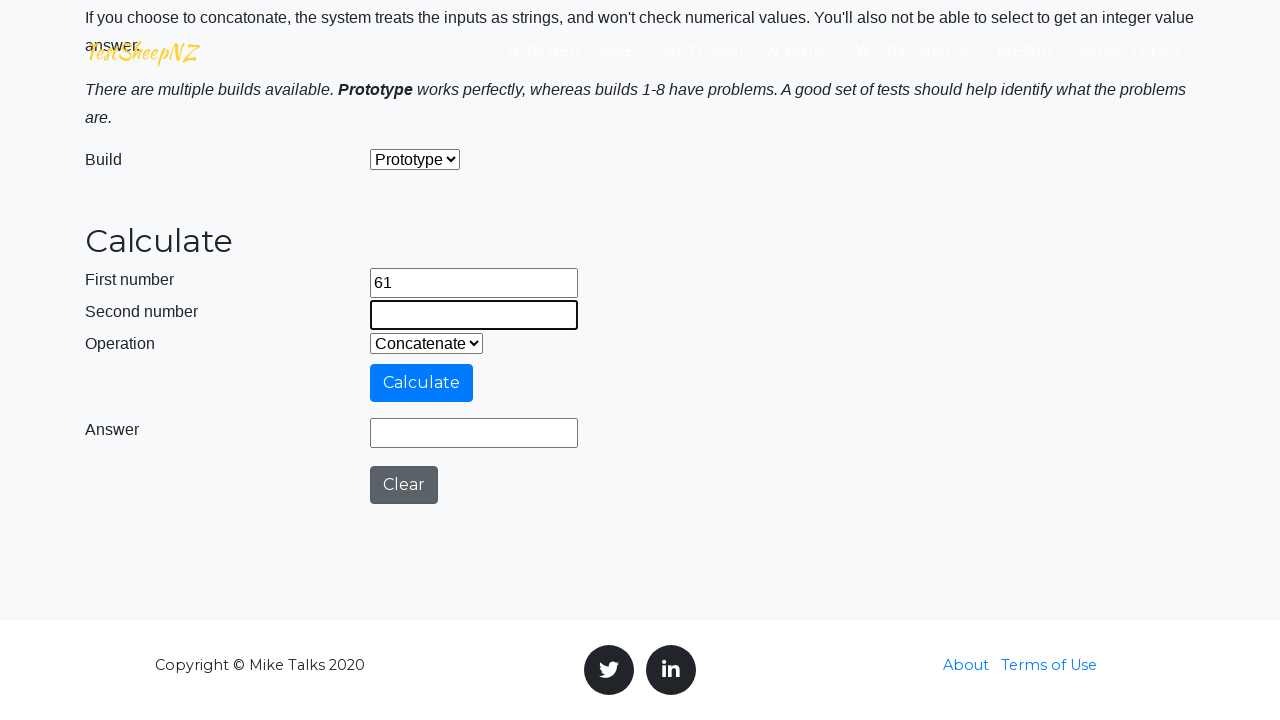

Filled second number field with 58 on #number2Field
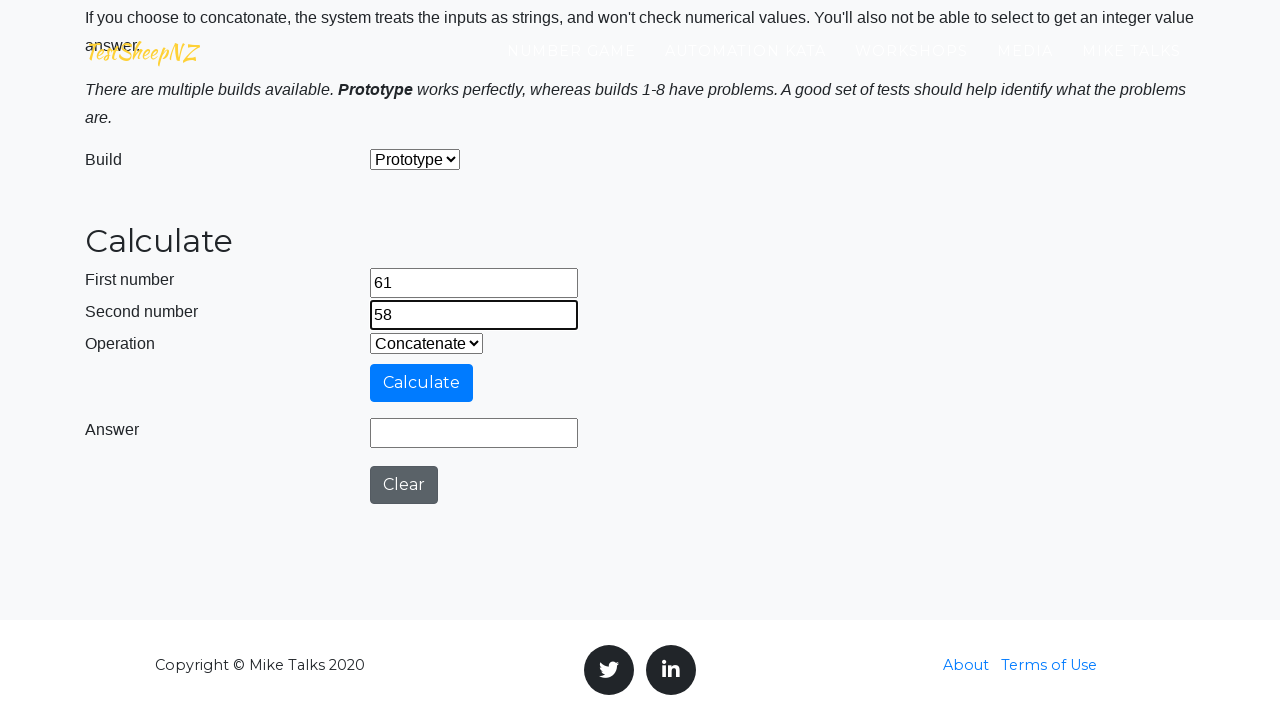

Selected Add operation from dropdown on #selectOperationDropdown
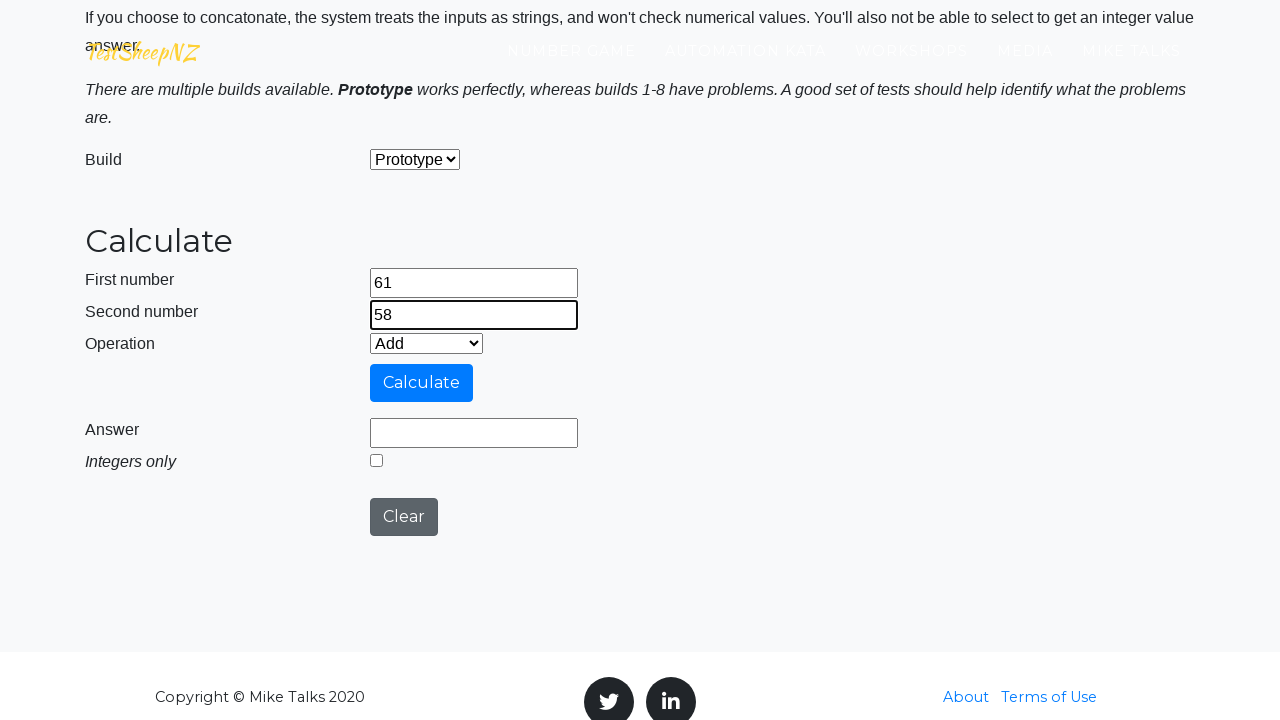

Clicked calculate button for Add operation at (422, 383) on #calculateButton
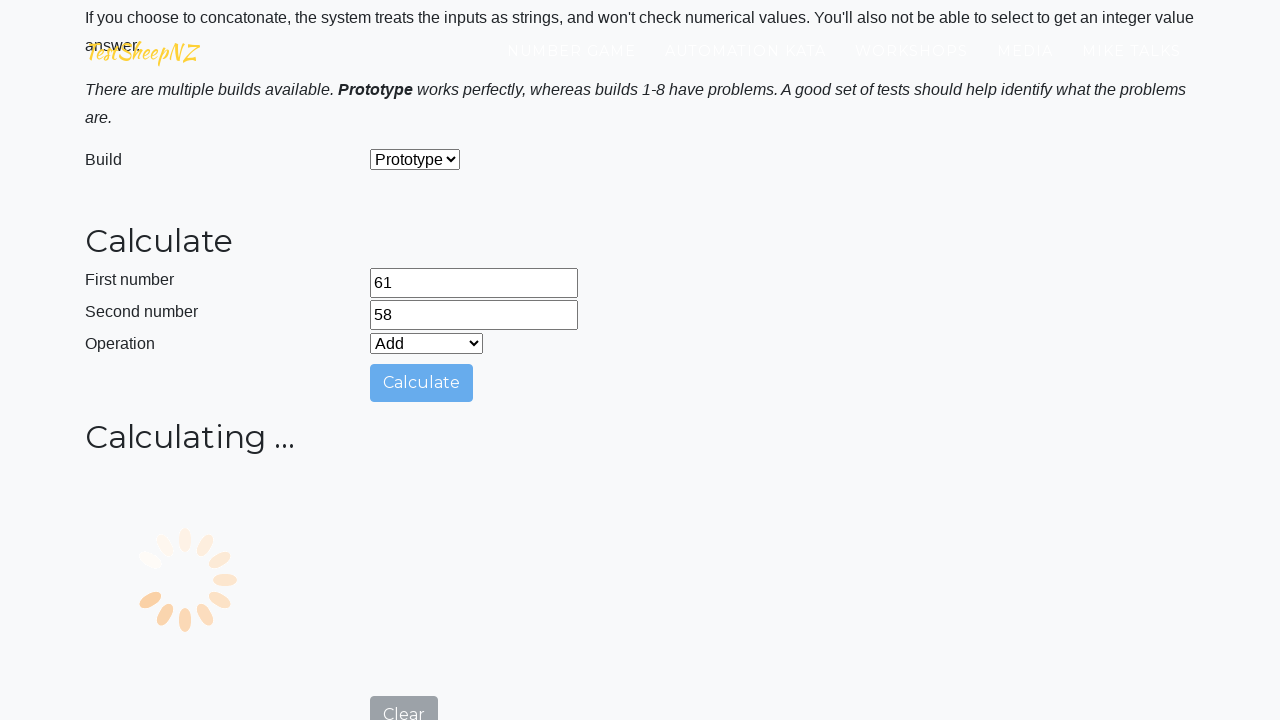

Clicked clear button to reset calculator after Add operation at (404, 517) on #clearButton
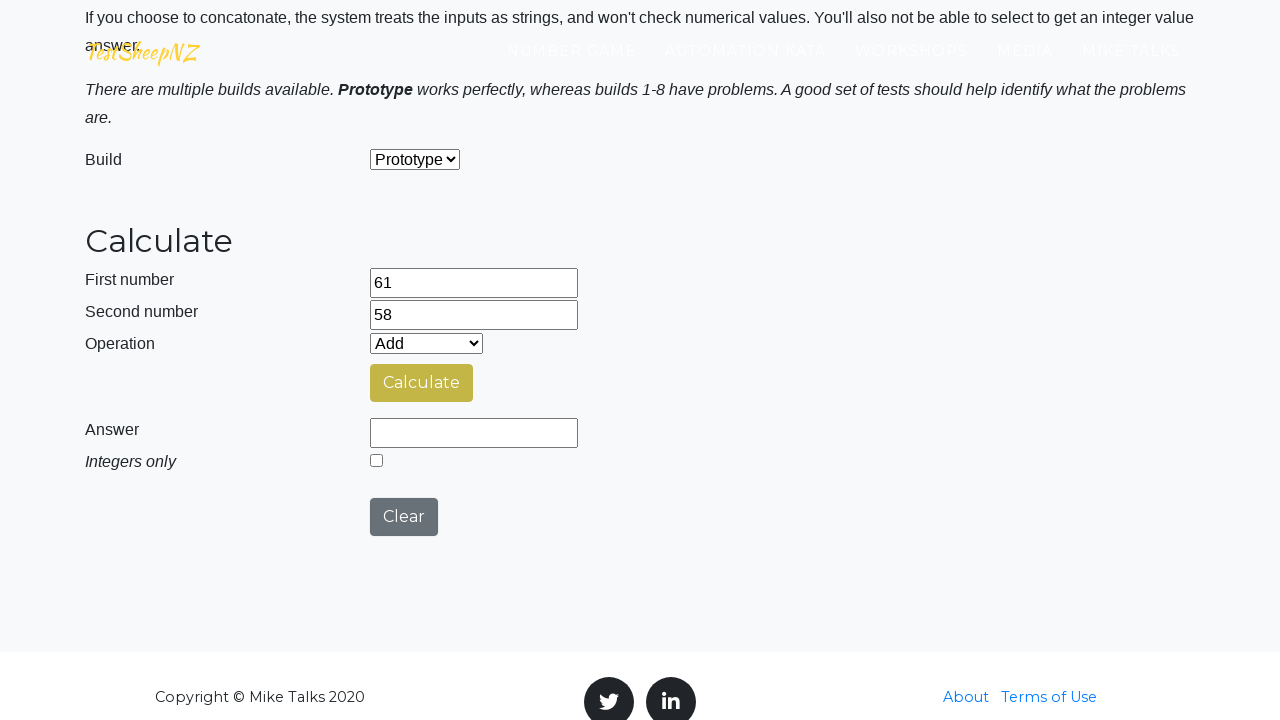

Selected Subtract operation from dropdown on #selectOperationDropdown
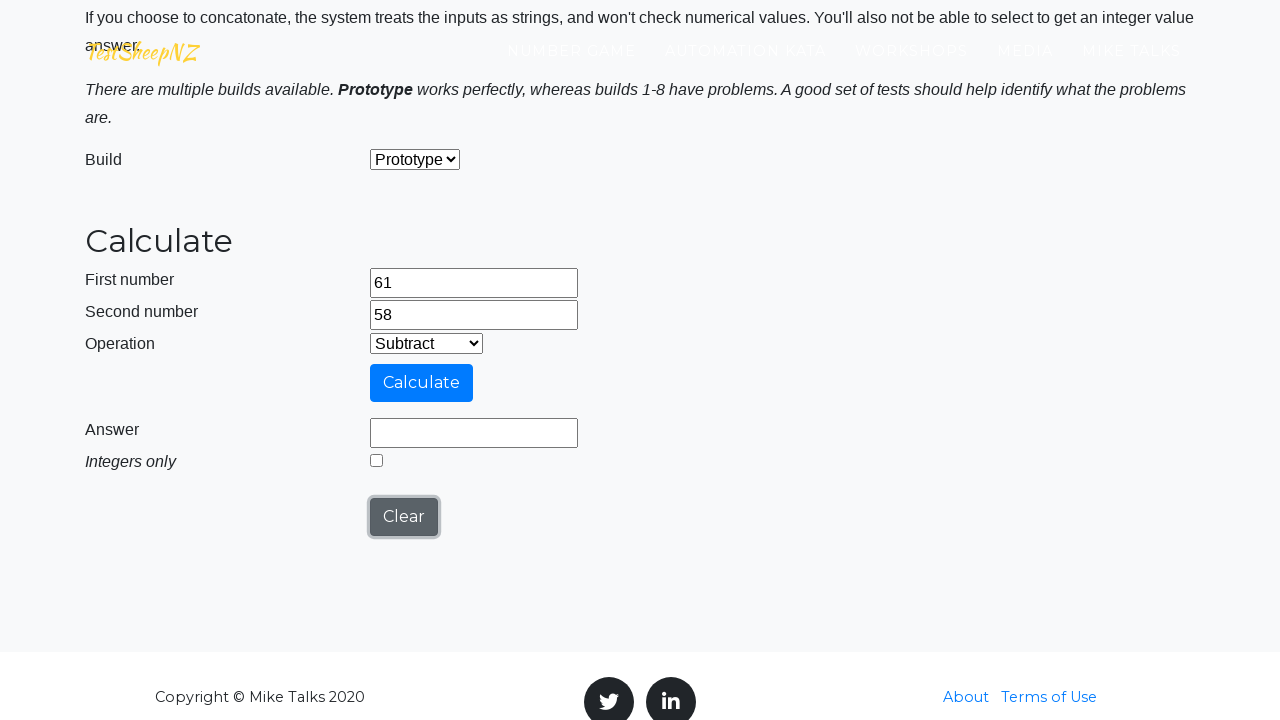

Clicked calculate button for Subtract operation at (422, 383) on #calculateButton
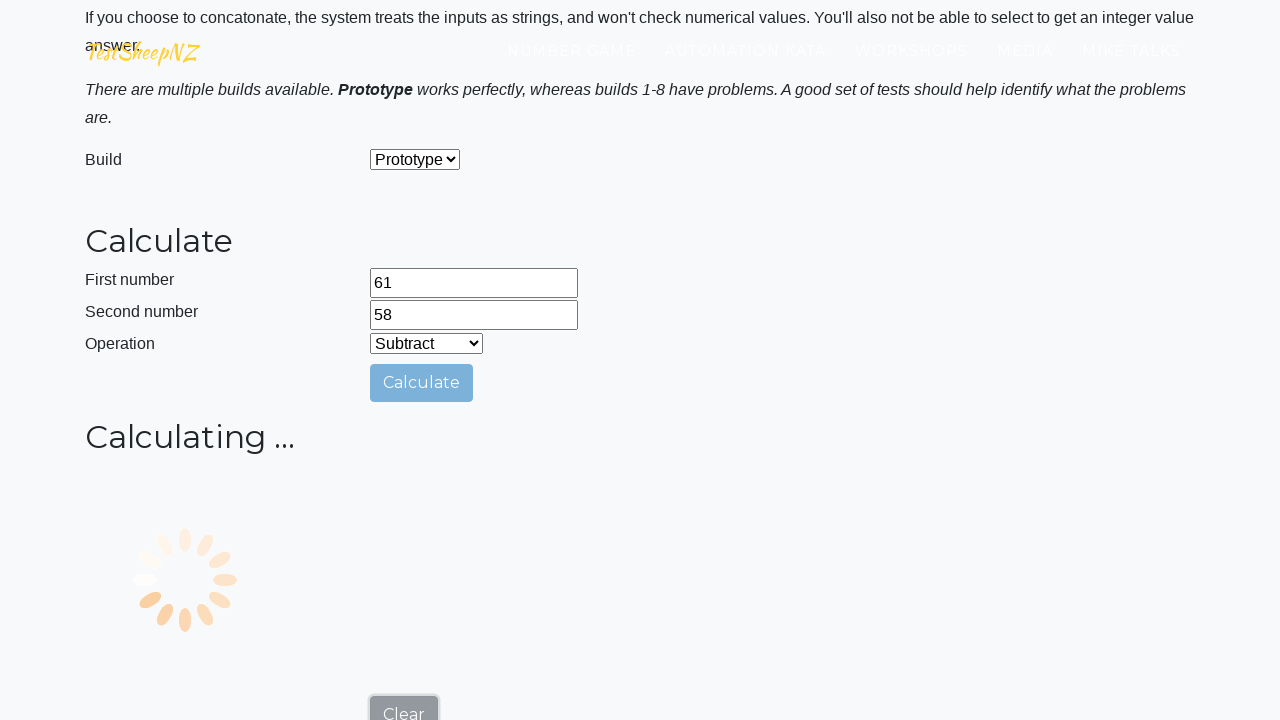

Clicked clear button to reset calculator after Subtract operation at (404, 701) on #clearButton
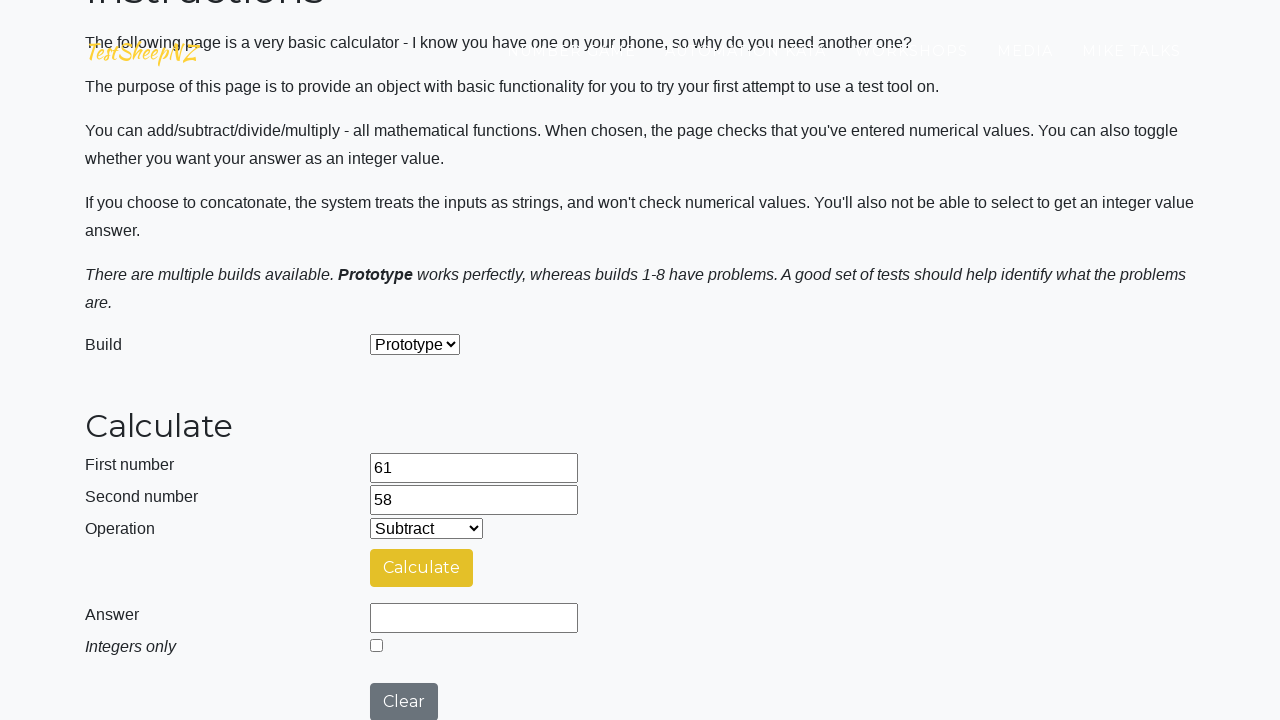

Selected Multiply operation from dropdown on #selectOperationDropdown
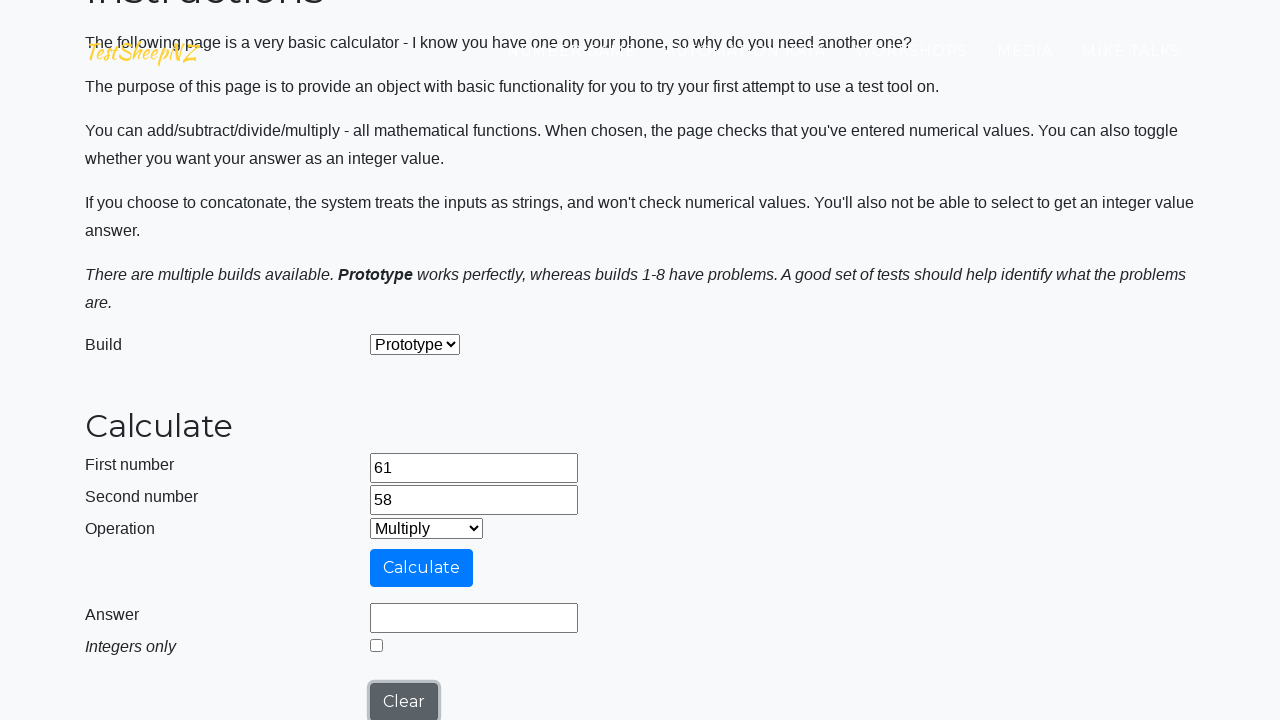

Clicked calculate button for Multiply operation at (422, 568) on #calculateButton
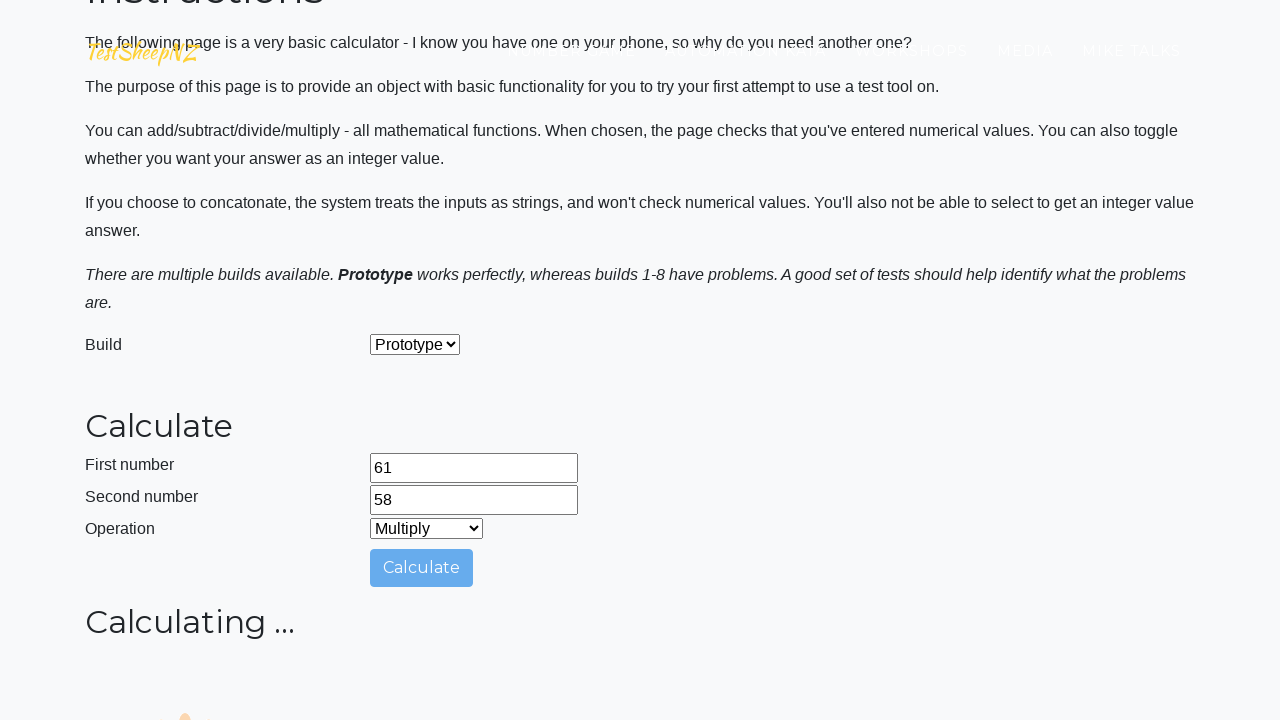

Clicked clear button to reset calculator after Multiply operation at (404, 701) on #clearButton
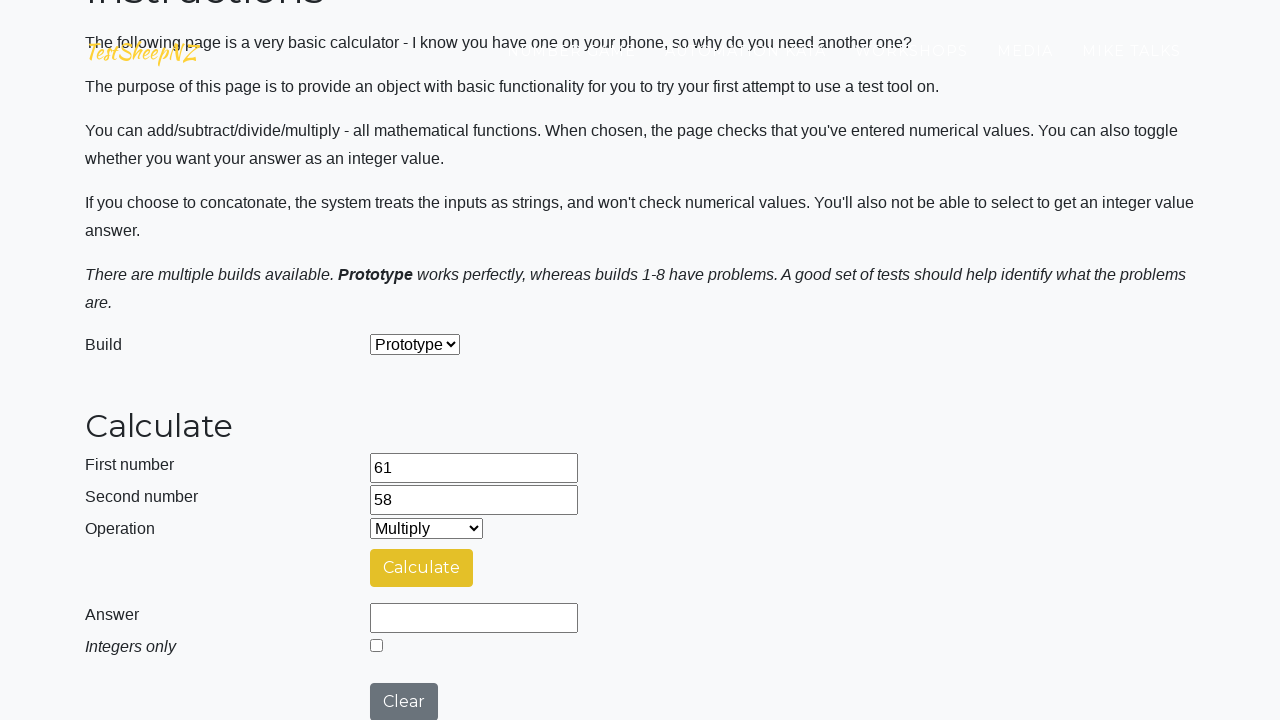

Selected Divide operation from dropdown on #selectOperationDropdown
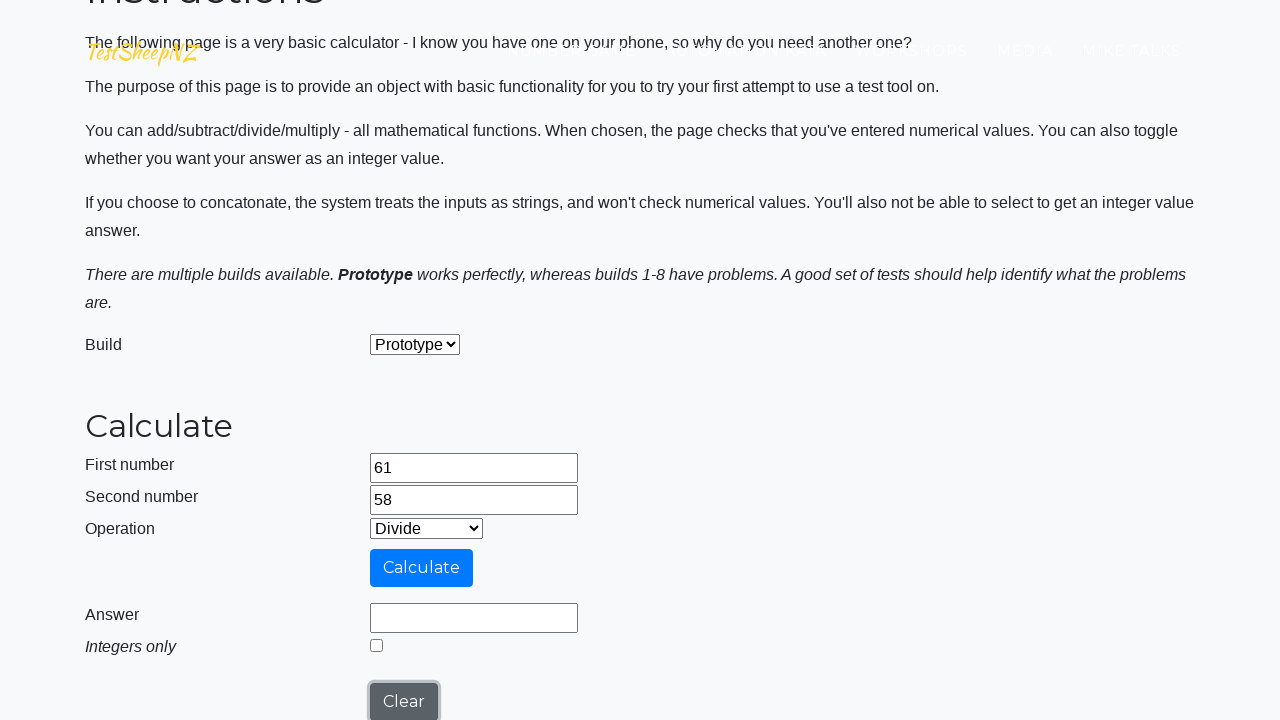

Clicked calculate button for Divide operation at (422, 568) on #calculateButton
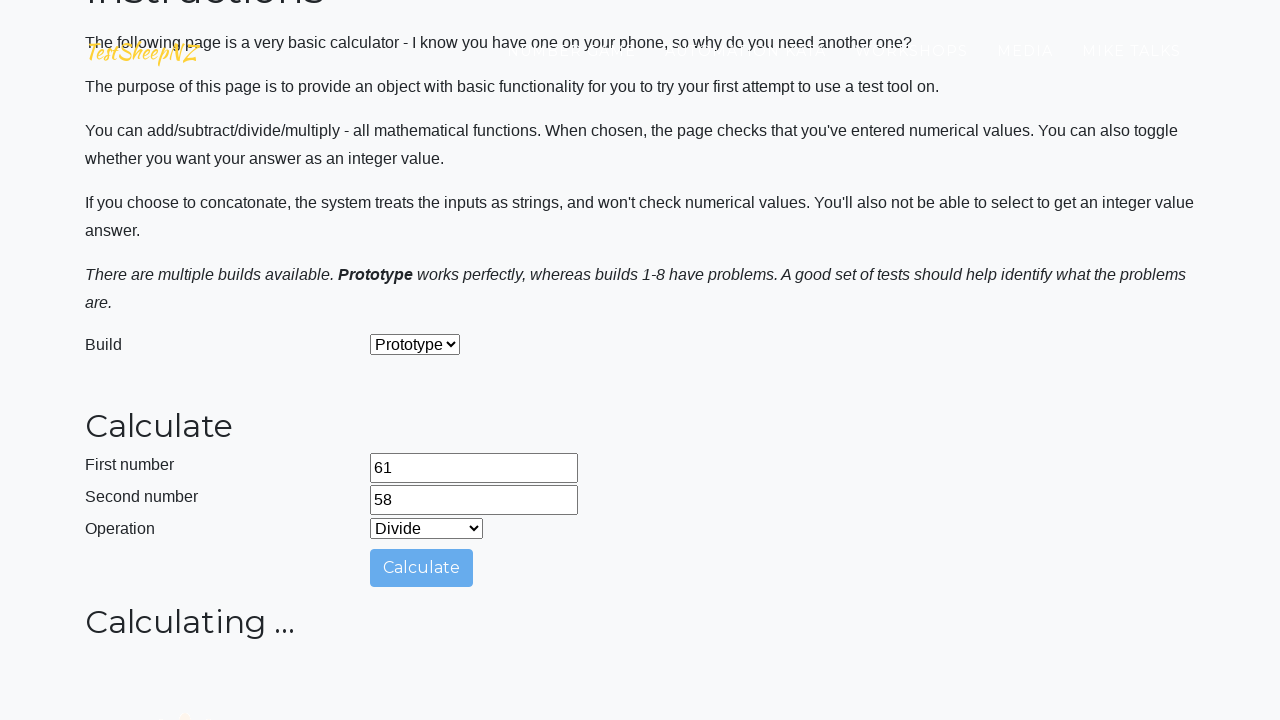

Clicked integers only radio button for division operation at (376, 714) on #integerSelect
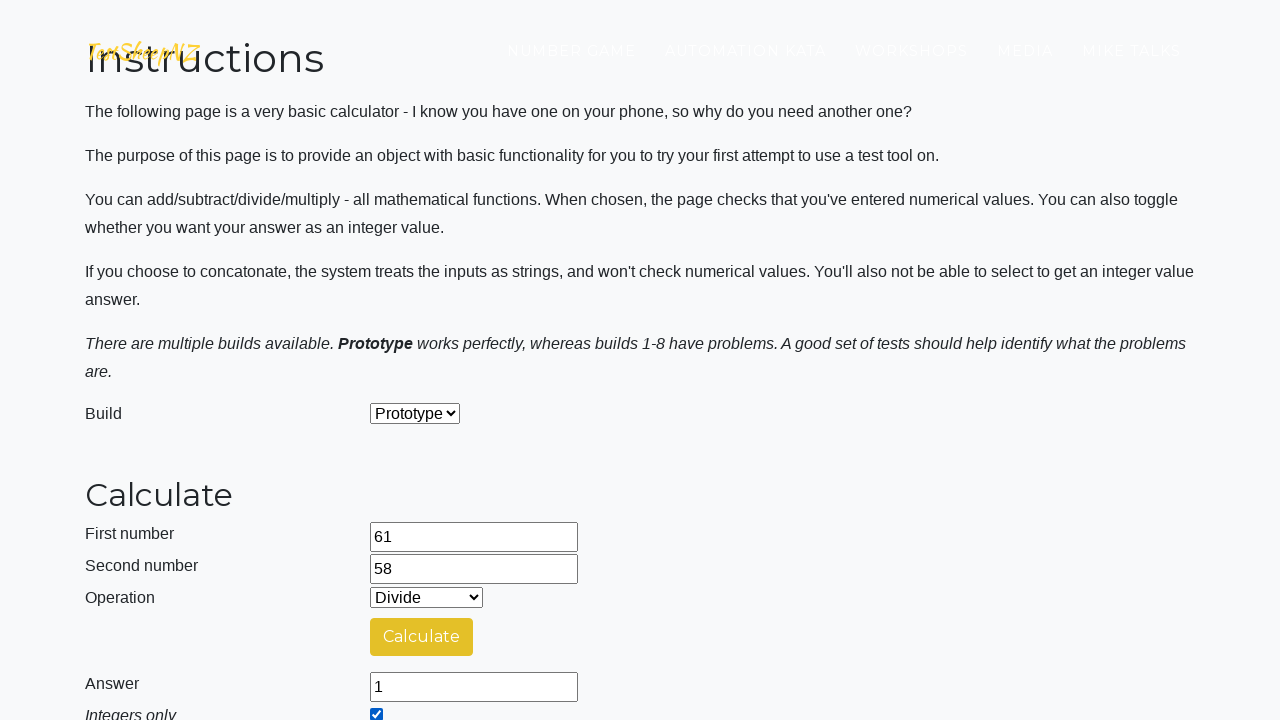

Clicked clear button to reset calculator after Divide operation at (404, 485) on #clearButton
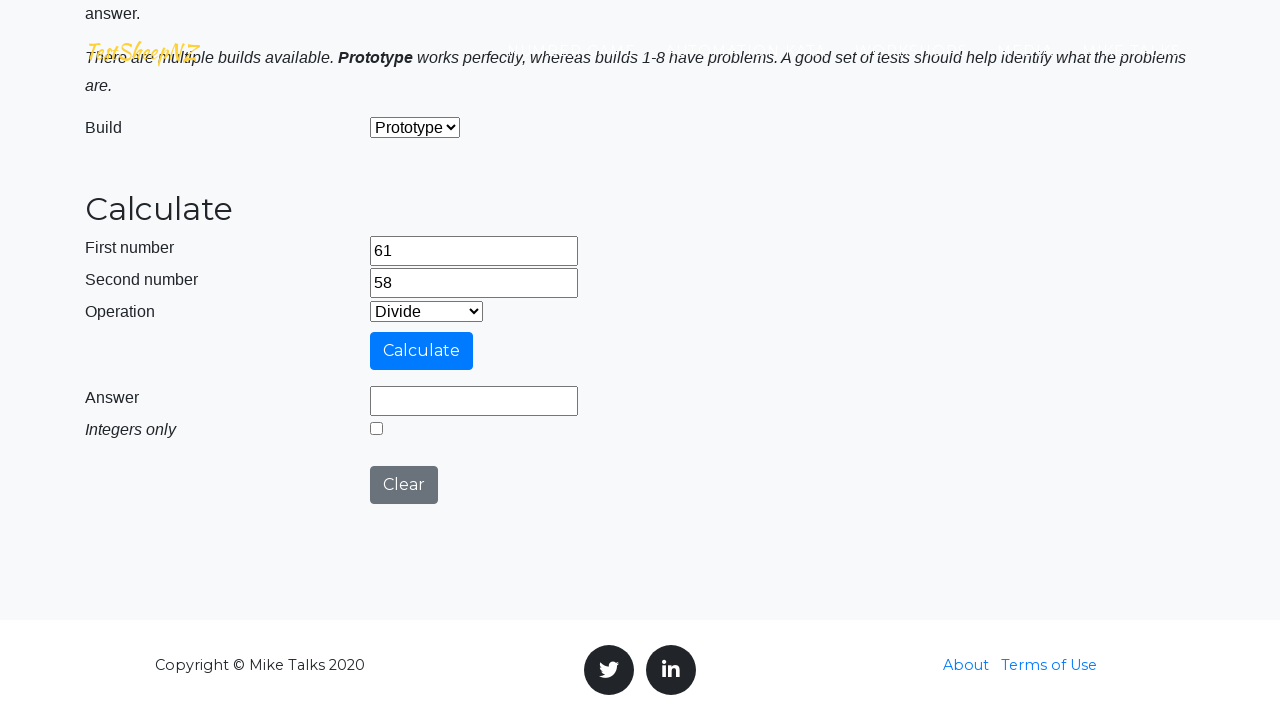

Selected Concatenate operation from dropdown on #selectOperationDropdown
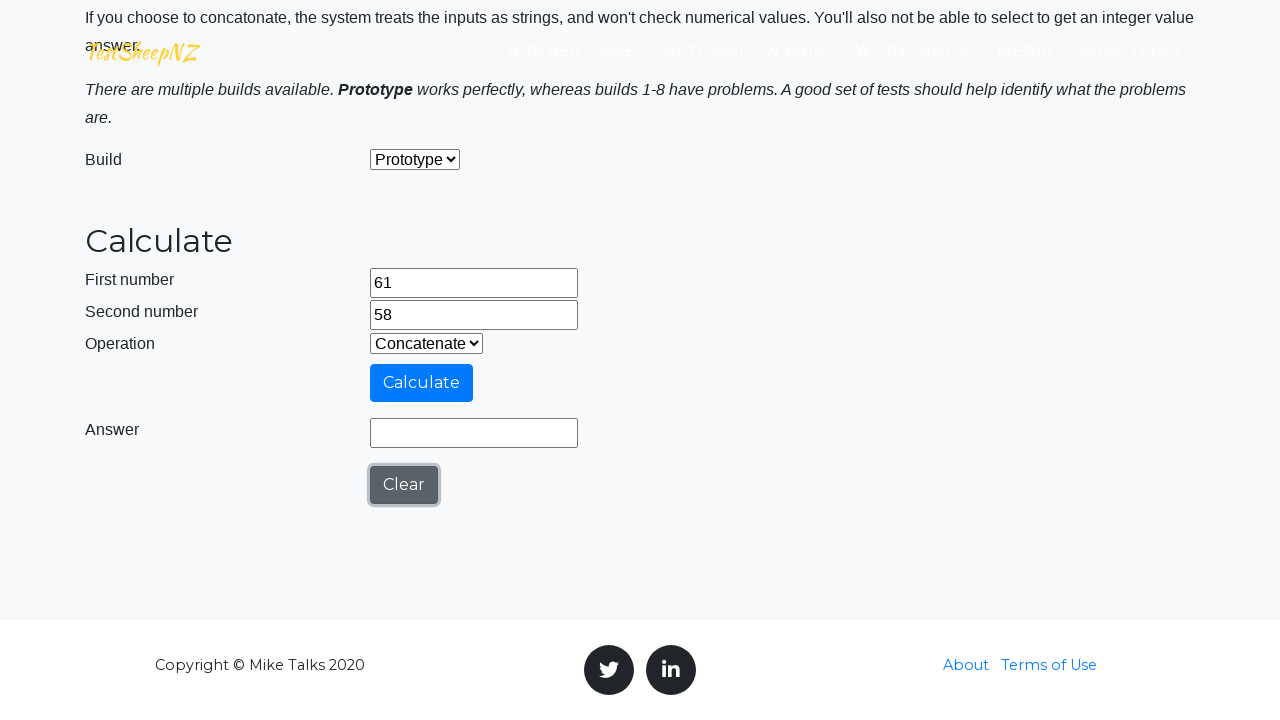

Clicked calculate button for Concatenate operation at (422, 383) on #calculateButton
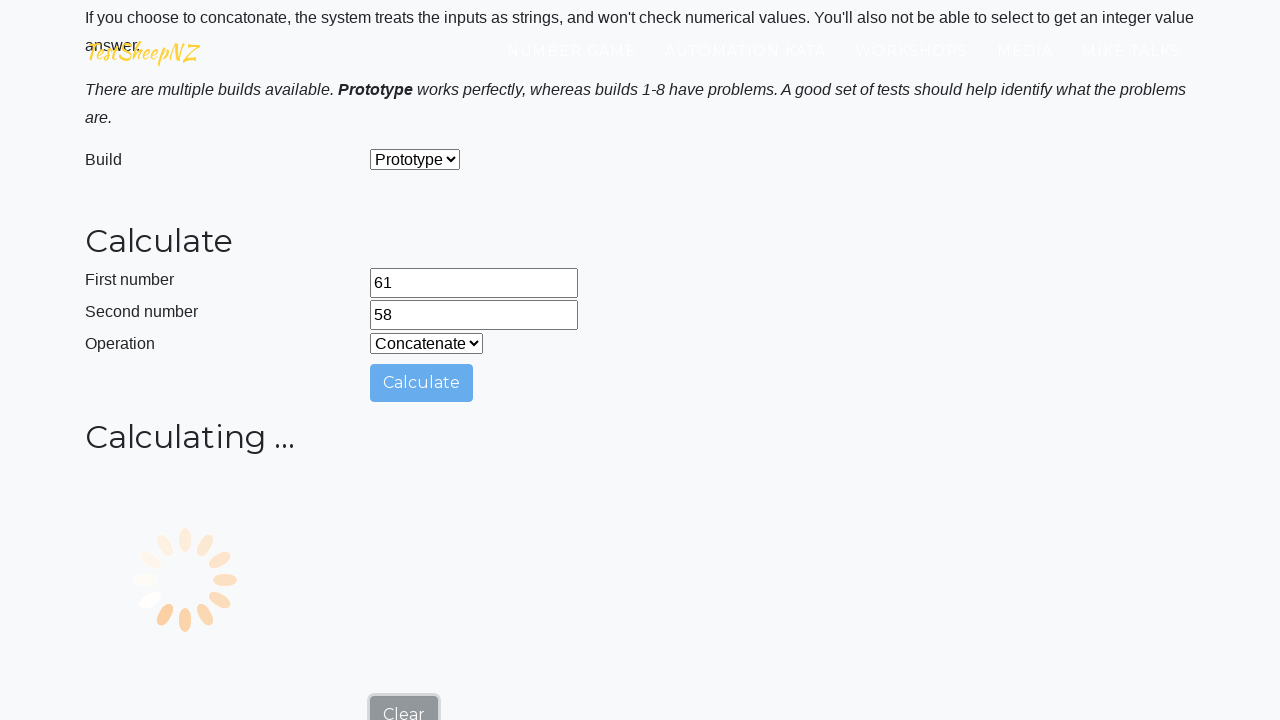

Starting iteration 4 with random numbers 77 and 29 at (404, 701) on #clearButton
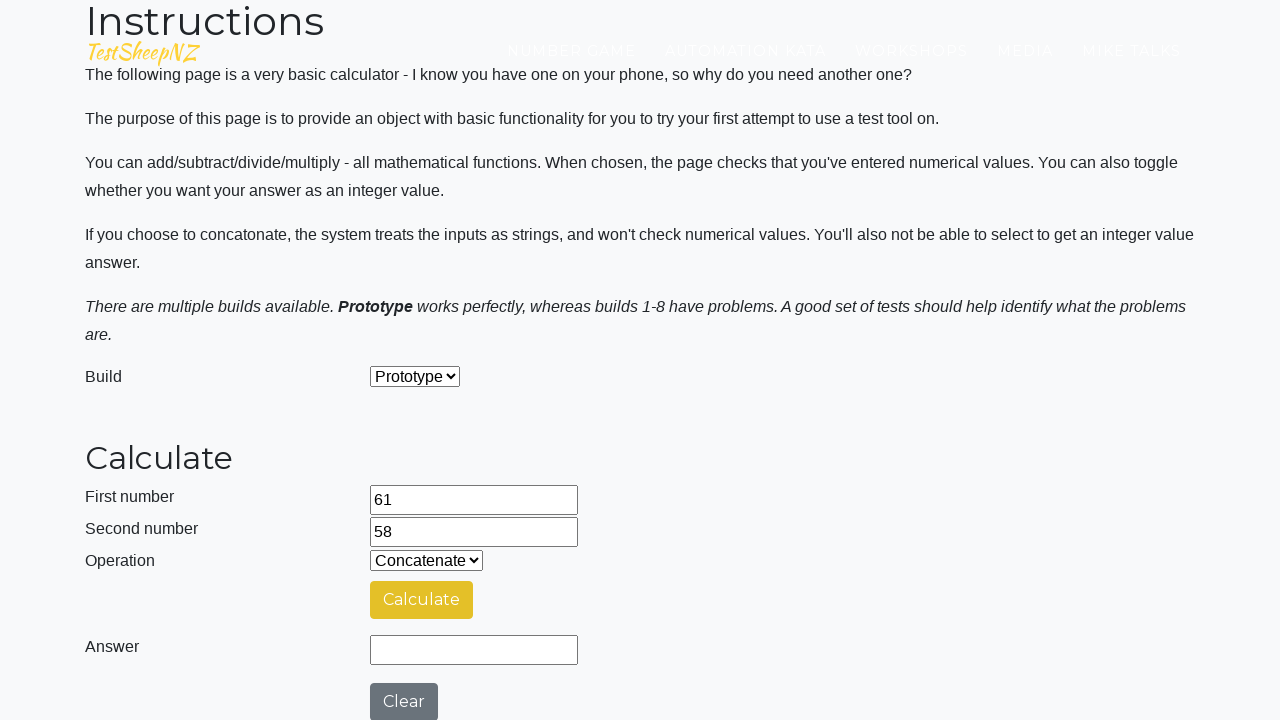

Cleared first number field on #number1Field
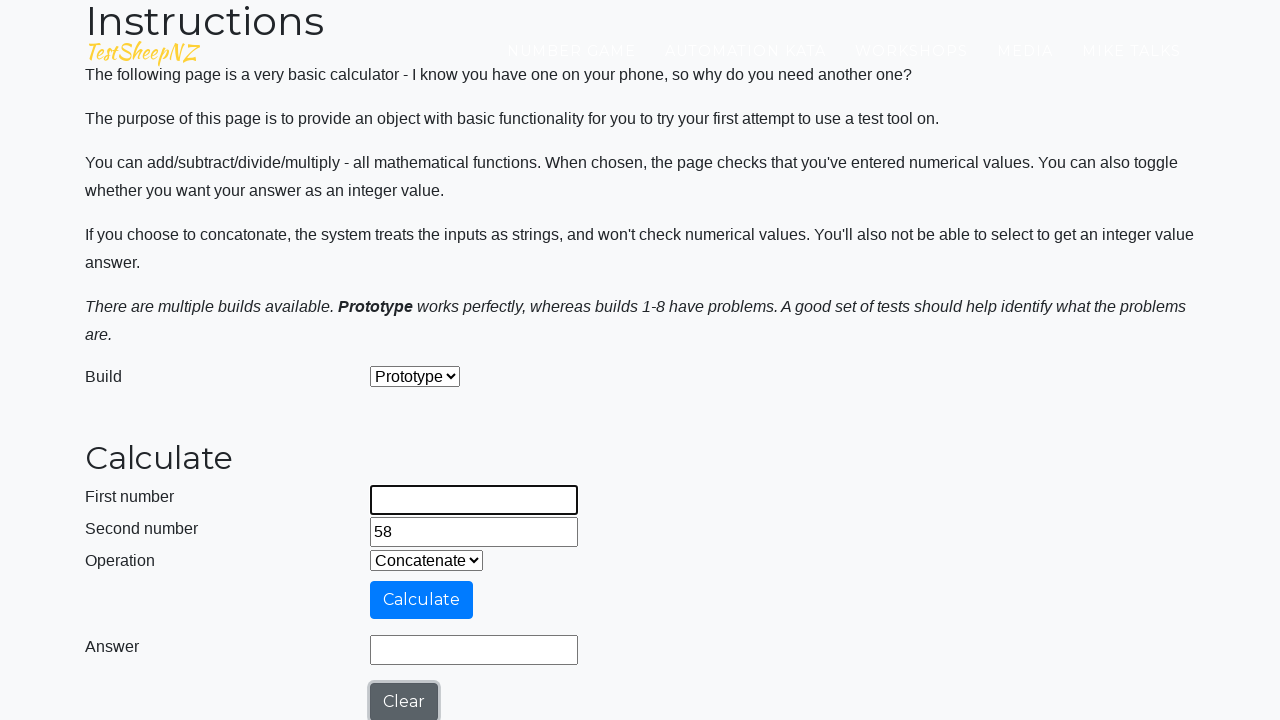

Filled first number field with 77 on #number1Field
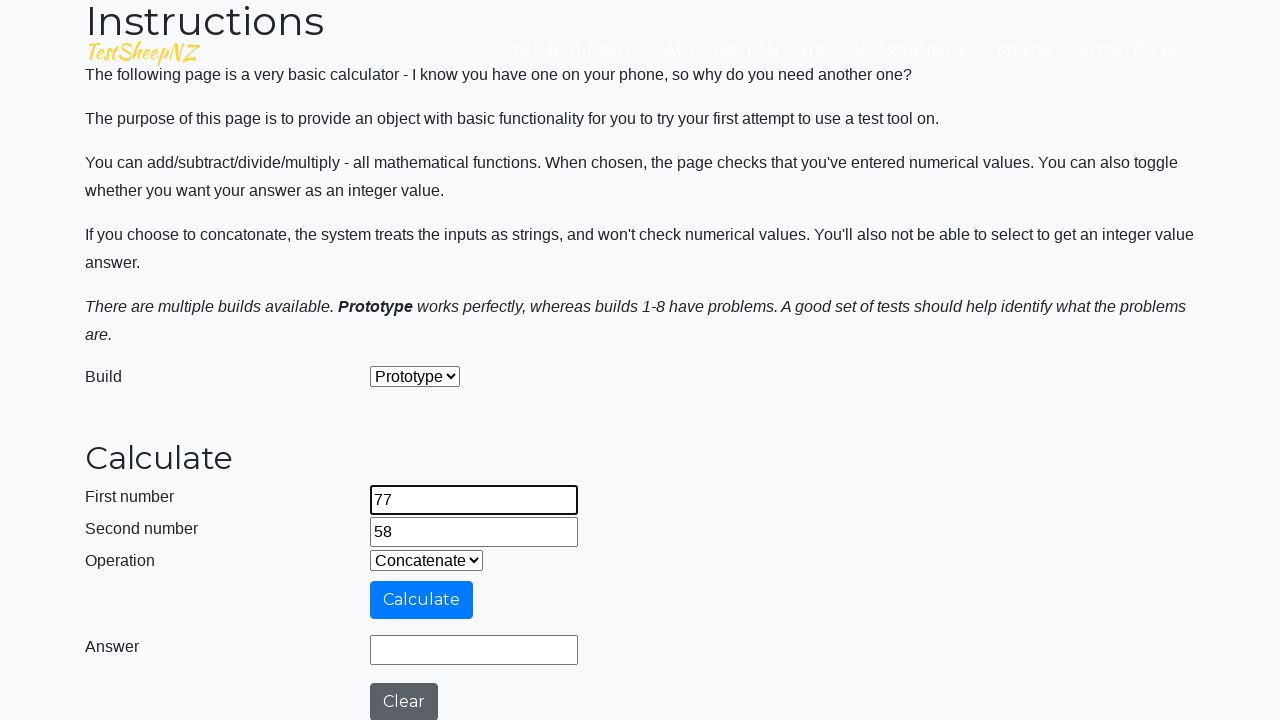

Cleared second number field on #number2Field
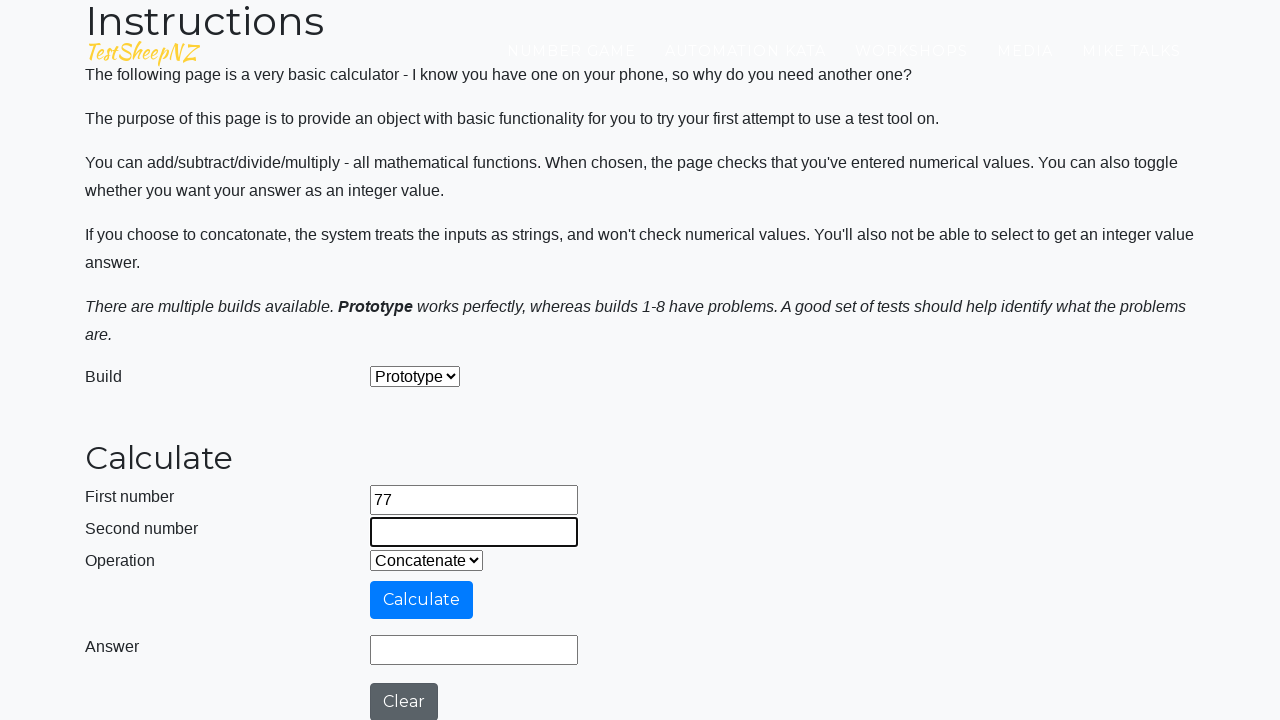

Filled second number field with 29 on #number2Field
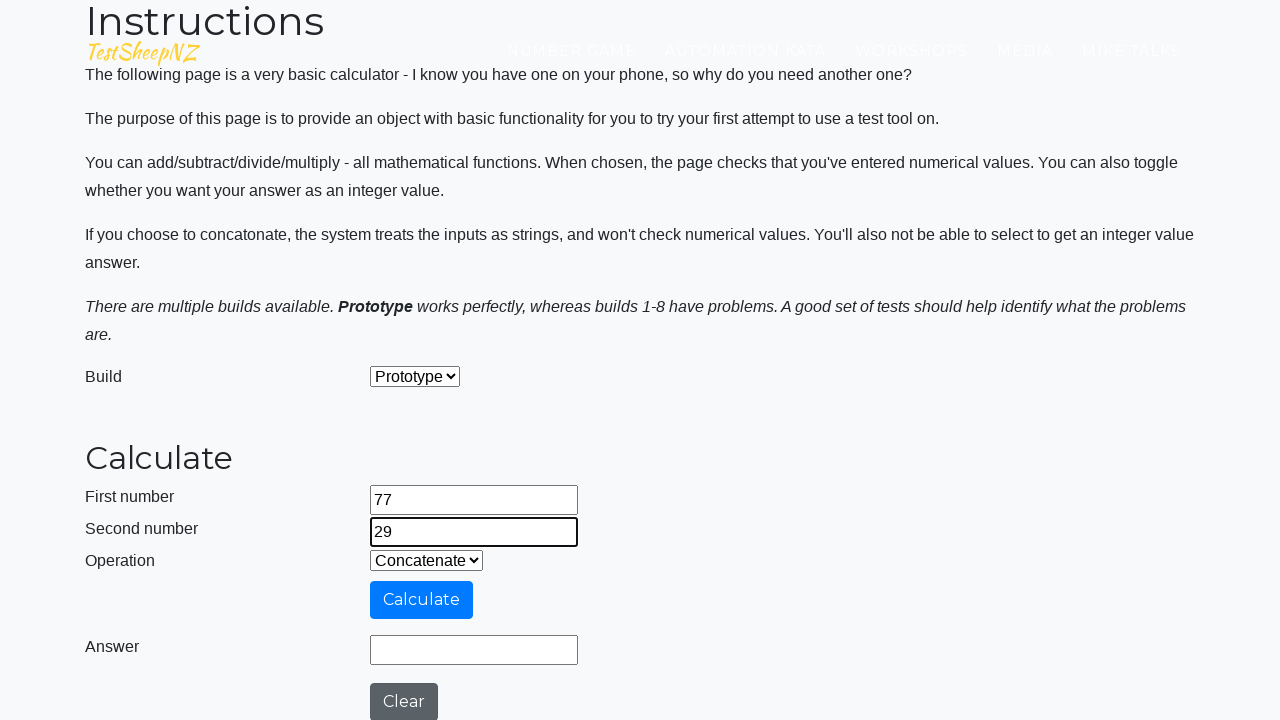

Selected Add operation from dropdown on #selectOperationDropdown
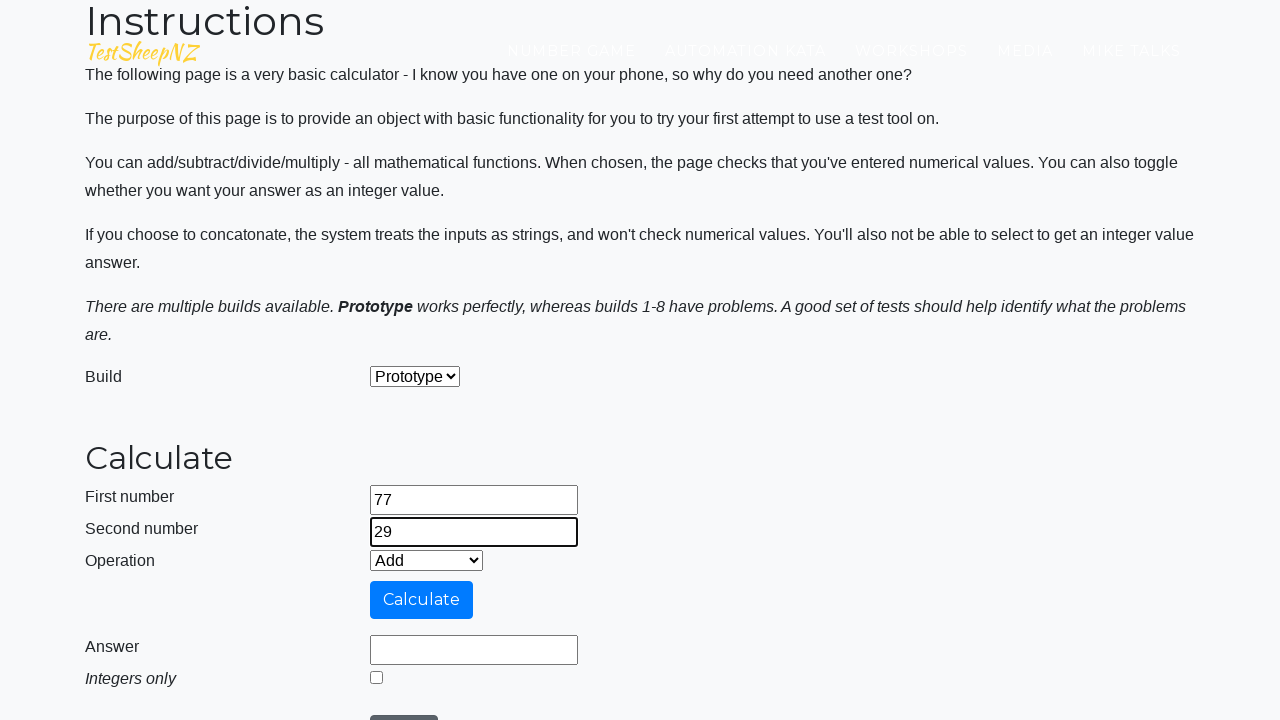

Clicked calculate button for Add operation at (422, 600) on #calculateButton
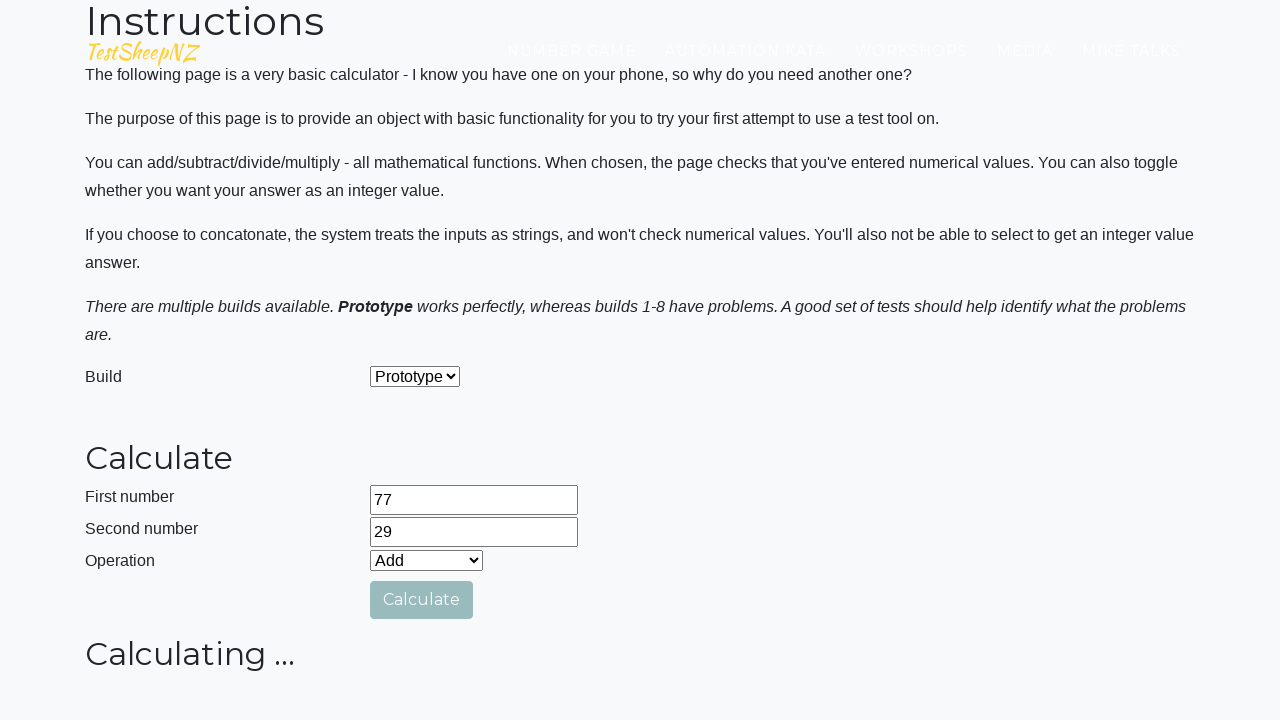

Clicked clear button to reset calculator after Add operation at (404, 701) on #clearButton
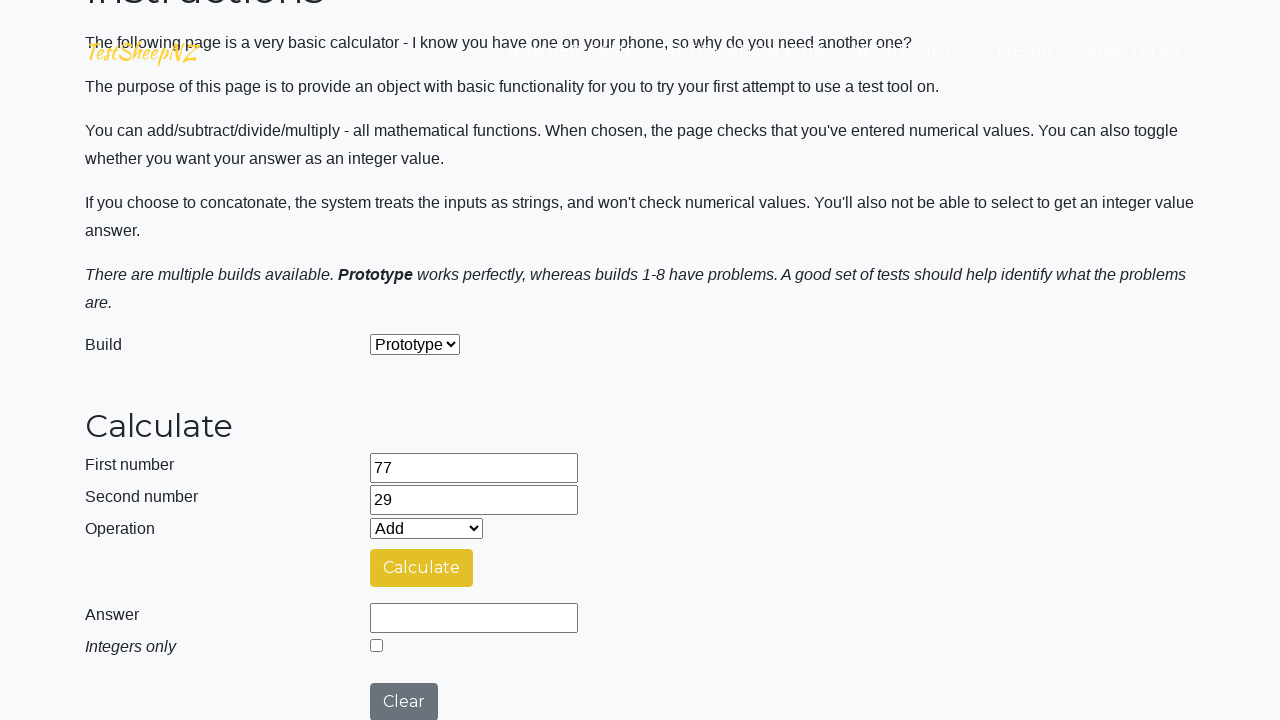

Selected Subtract operation from dropdown on #selectOperationDropdown
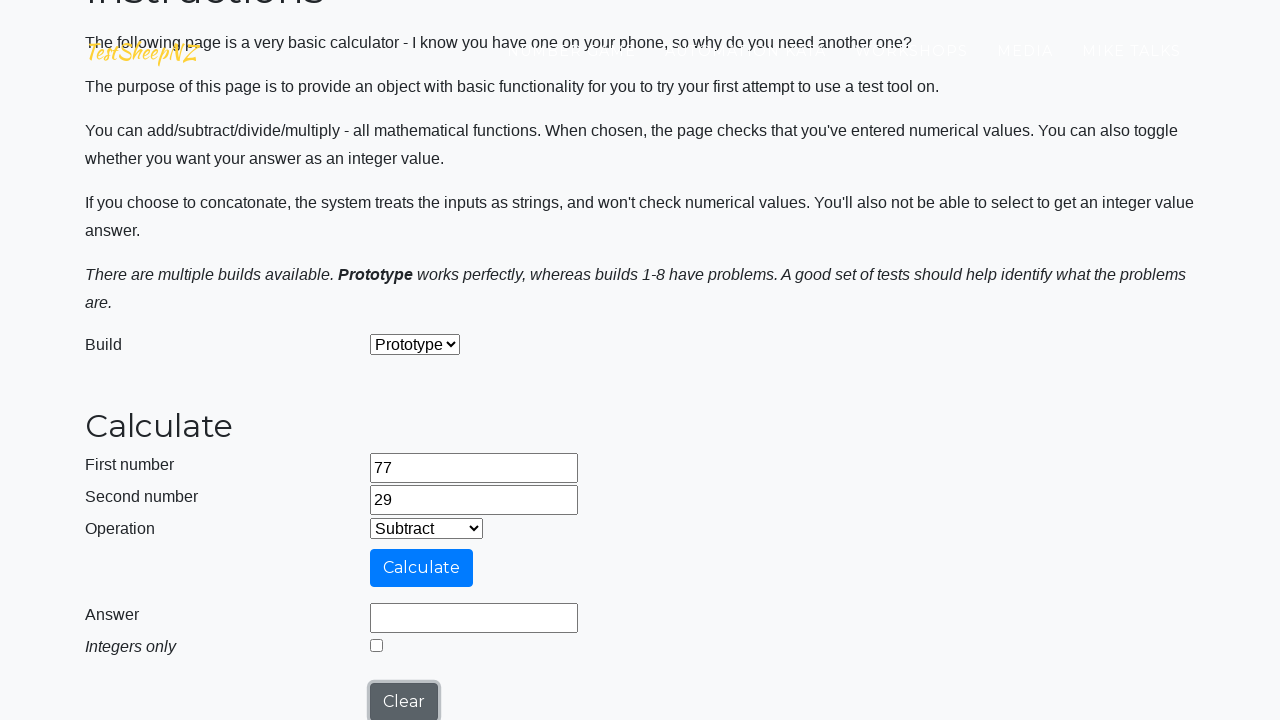

Clicked calculate button for Subtract operation at (422, 568) on #calculateButton
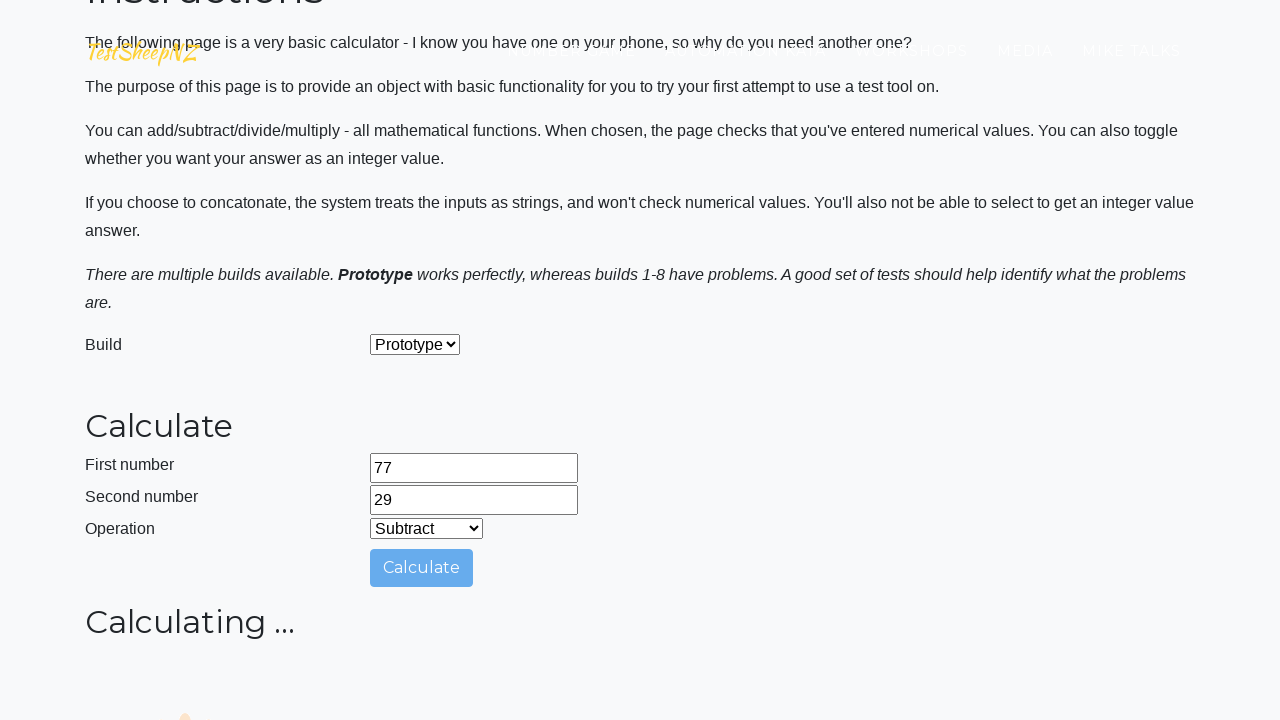

Clicked clear button to reset calculator after Subtract operation at (404, 701) on #clearButton
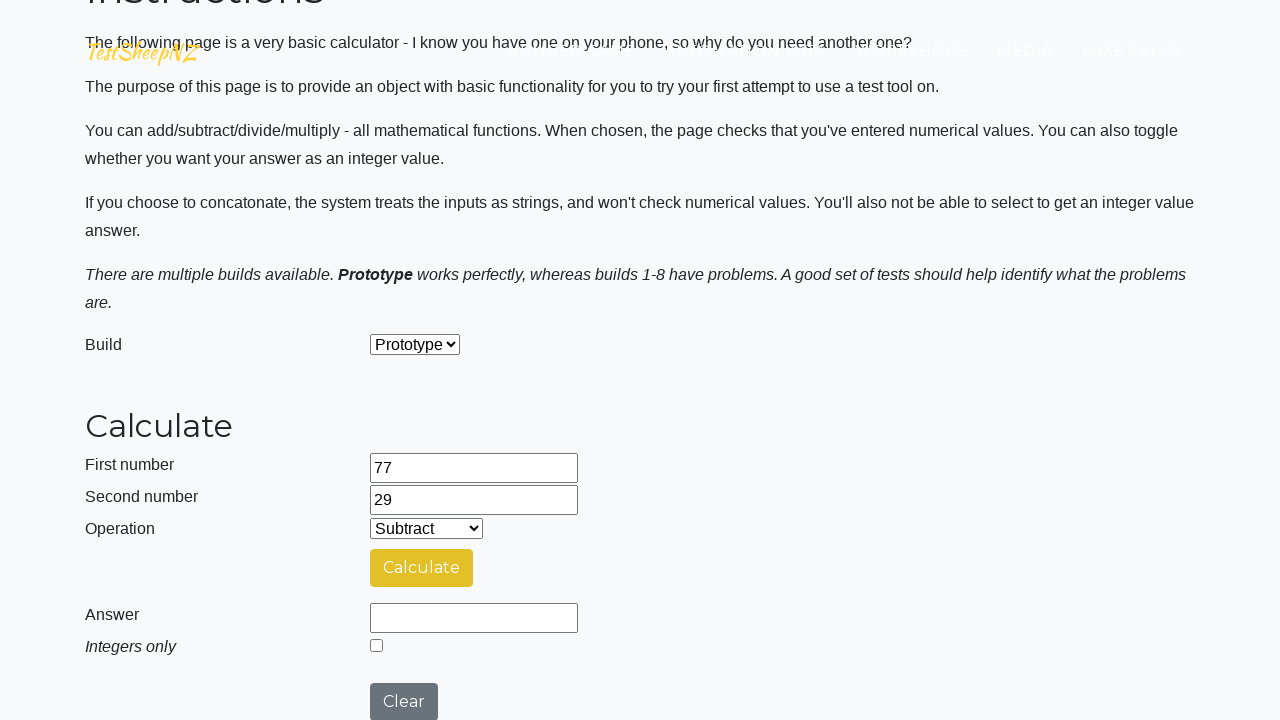

Selected Multiply operation from dropdown on #selectOperationDropdown
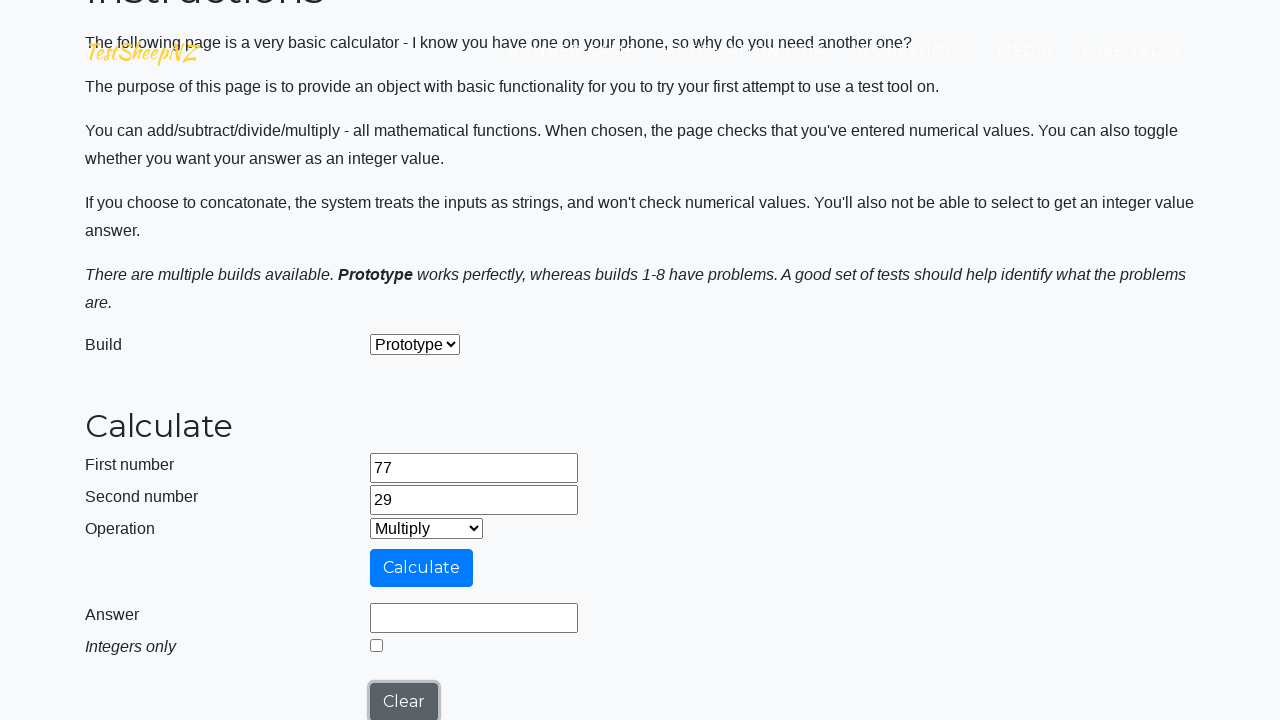

Clicked calculate button for Multiply operation at (422, 568) on #calculateButton
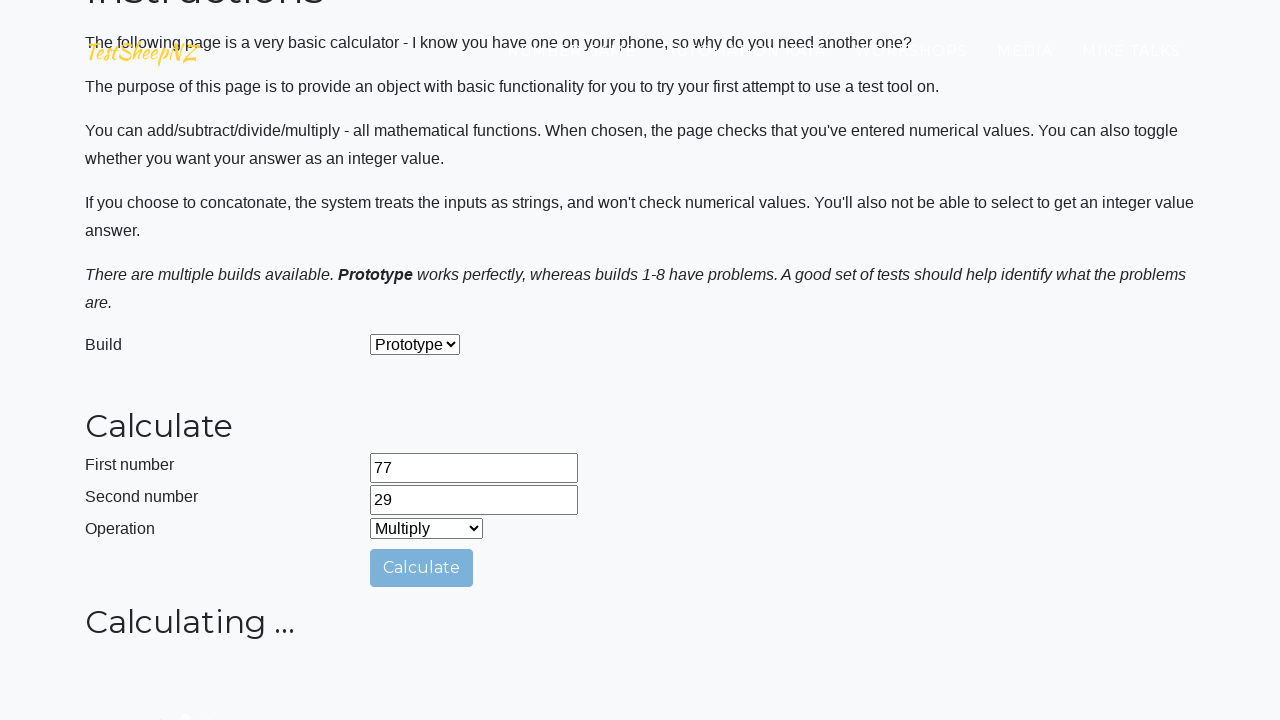

Clicked clear button to reset calculator after Multiply operation at (404, 701) on #clearButton
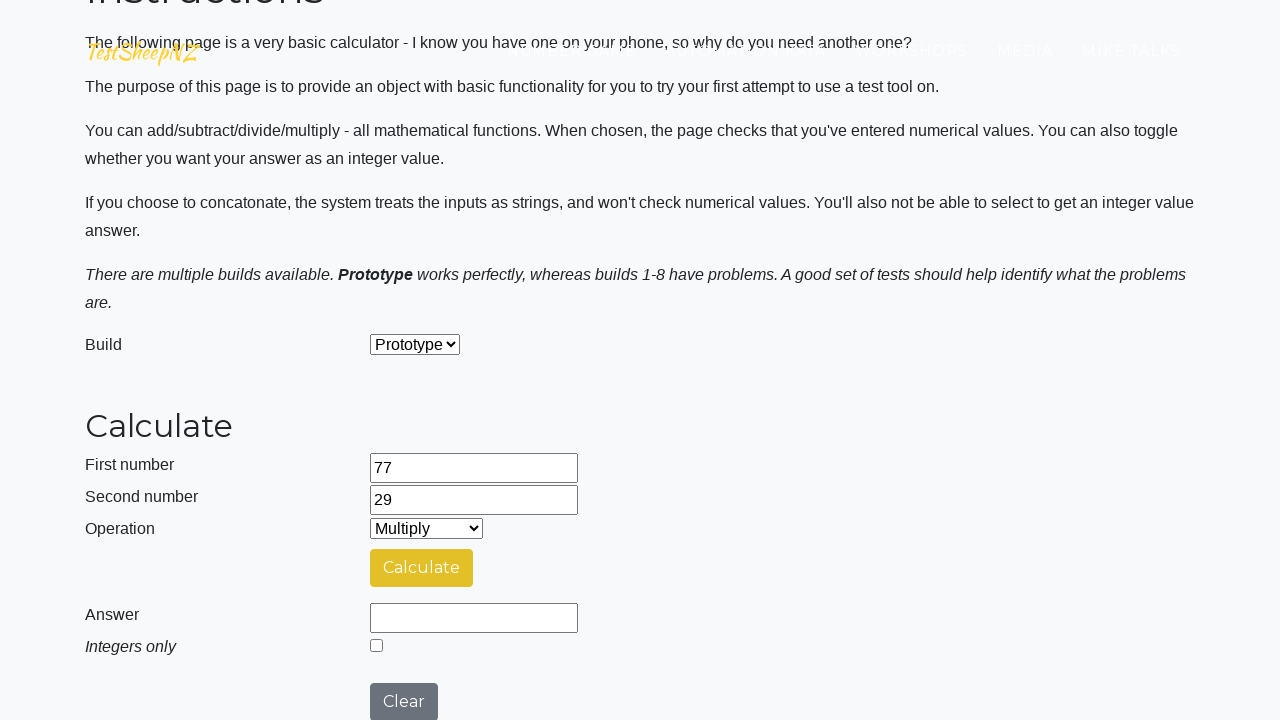

Selected Divide operation from dropdown on #selectOperationDropdown
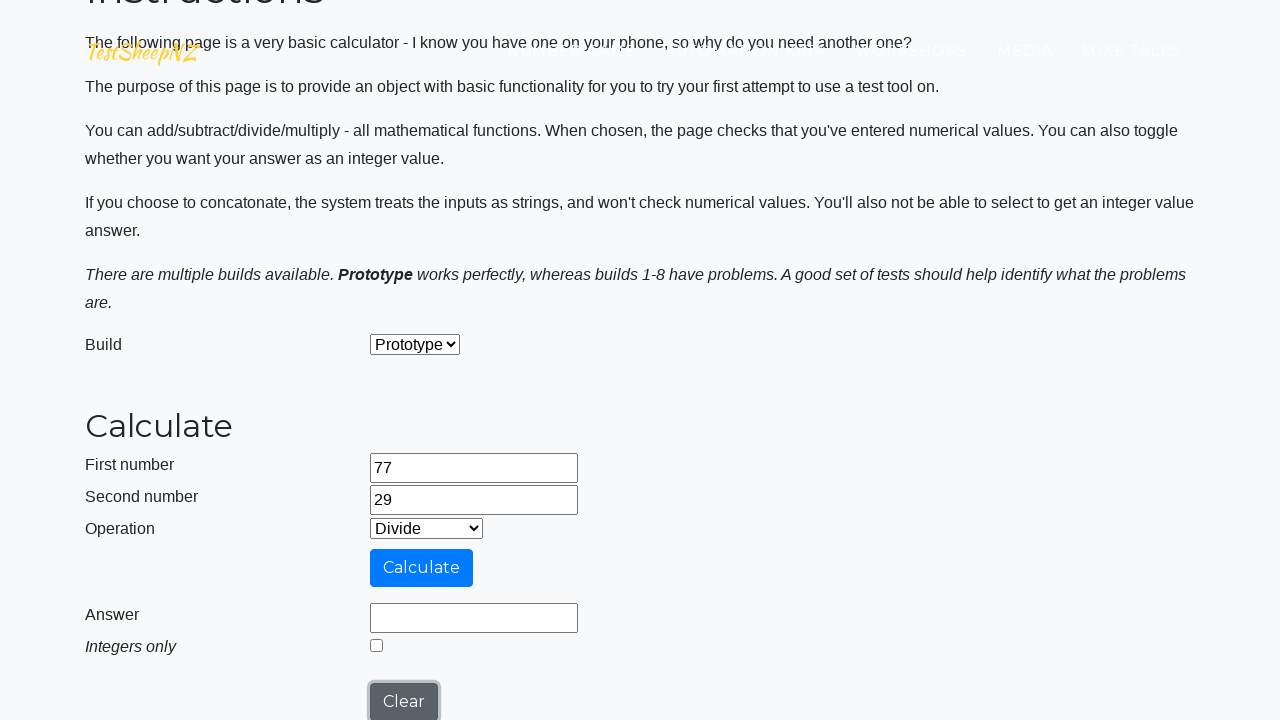

Clicked calculate button for Divide operation at (422, 568) on #calculateButton
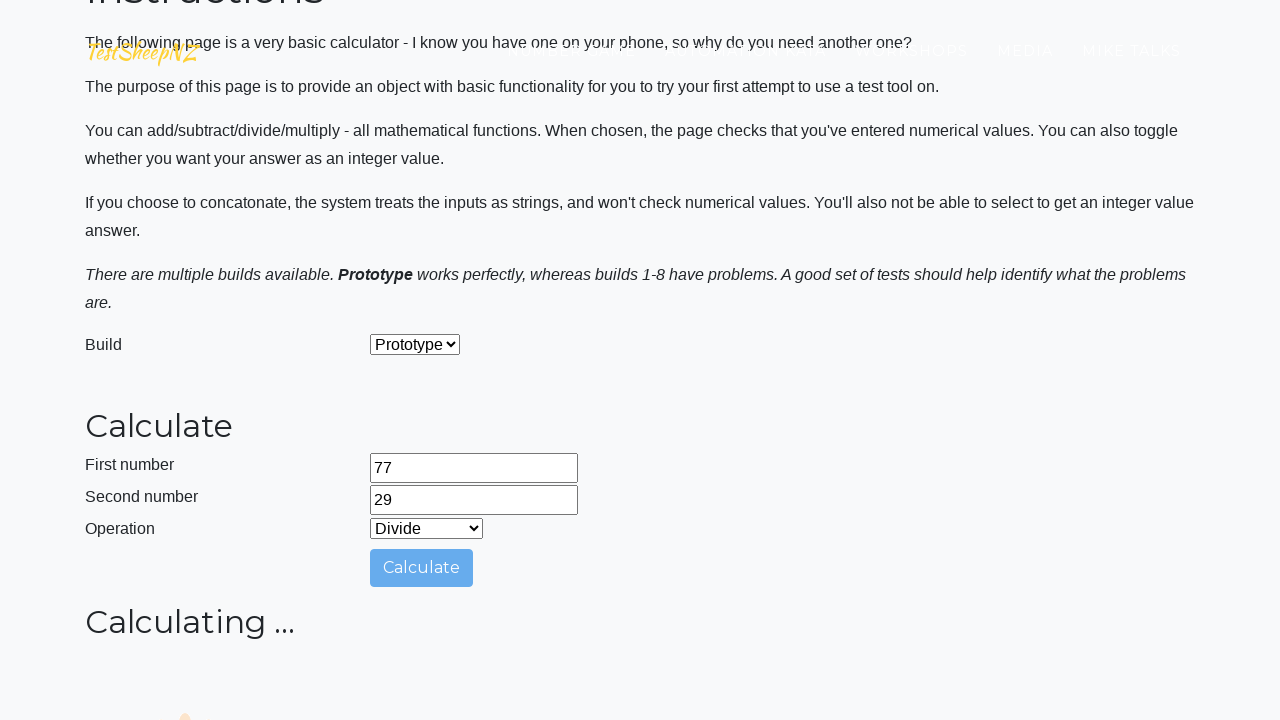

Clicked integers only radio button for division operation at (376, 714) on #integerSelect
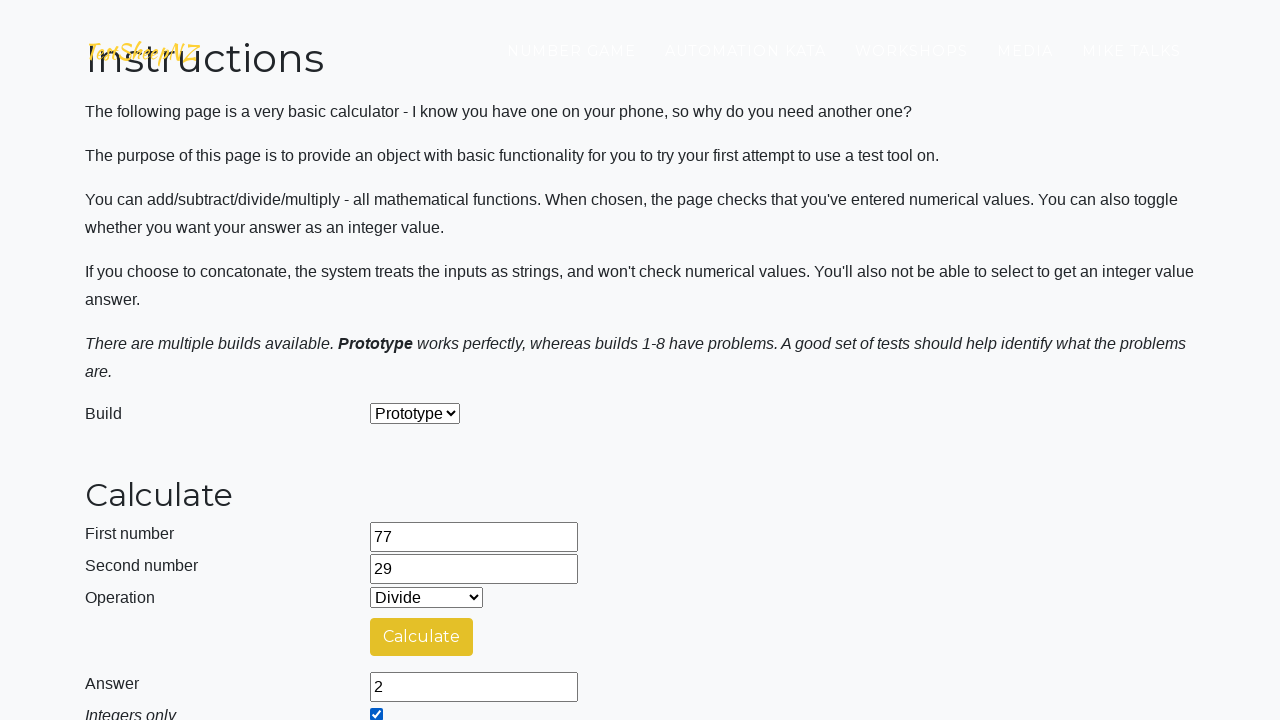

Clicked clear button to reset calculator after Divide operation at (404, 485) on #clearButton
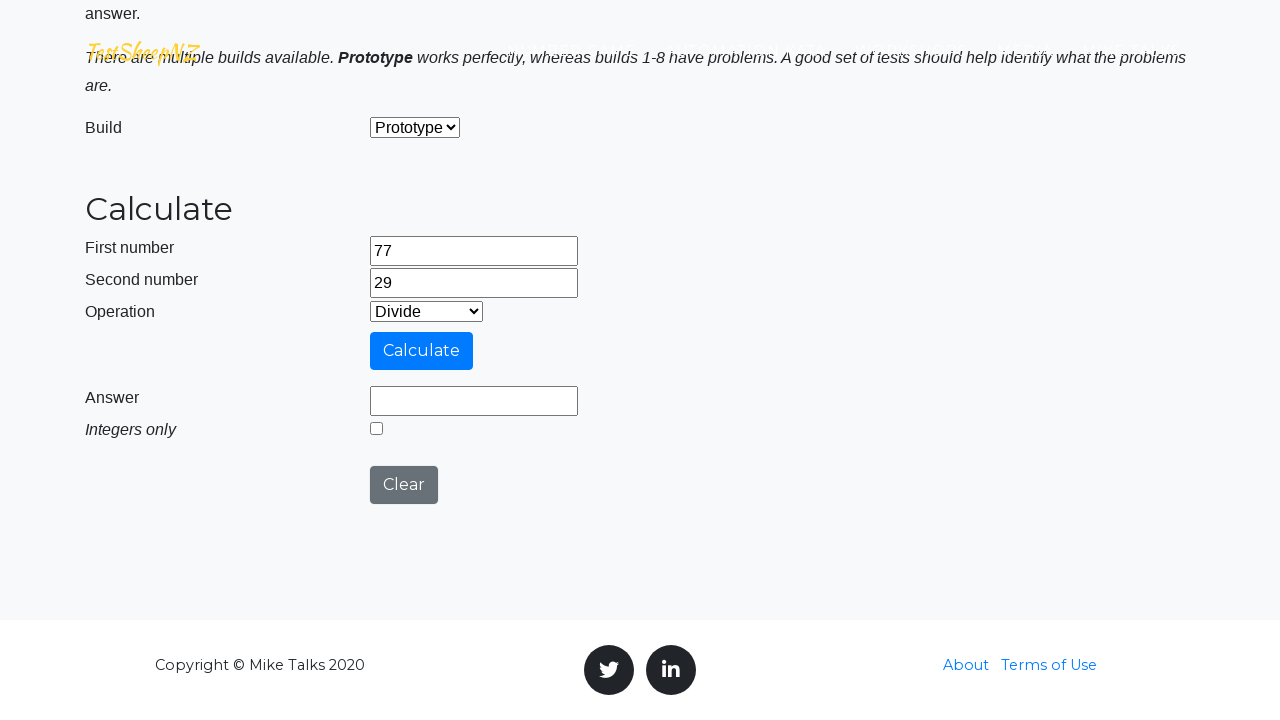

Selected Concatenate operation from dropdown on #selectOperationDropdown
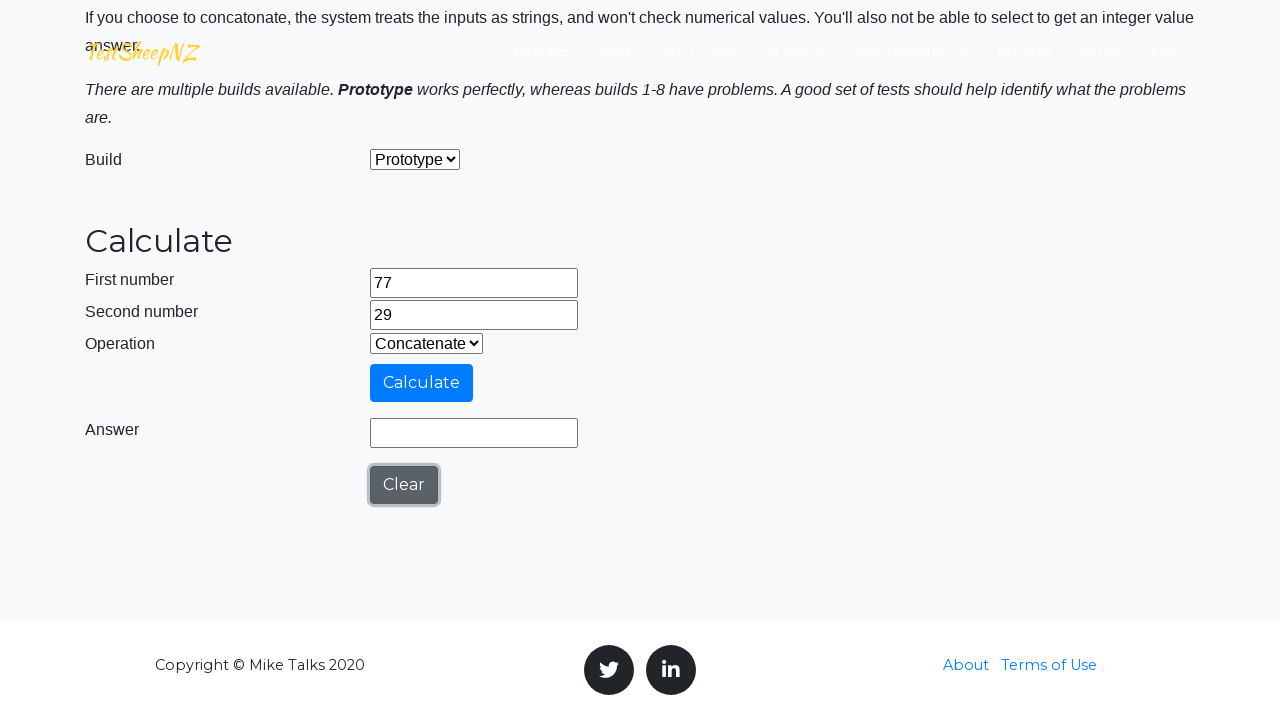

Clicked calculate button for Concatenate operation at (422, 383) on #calculateButton
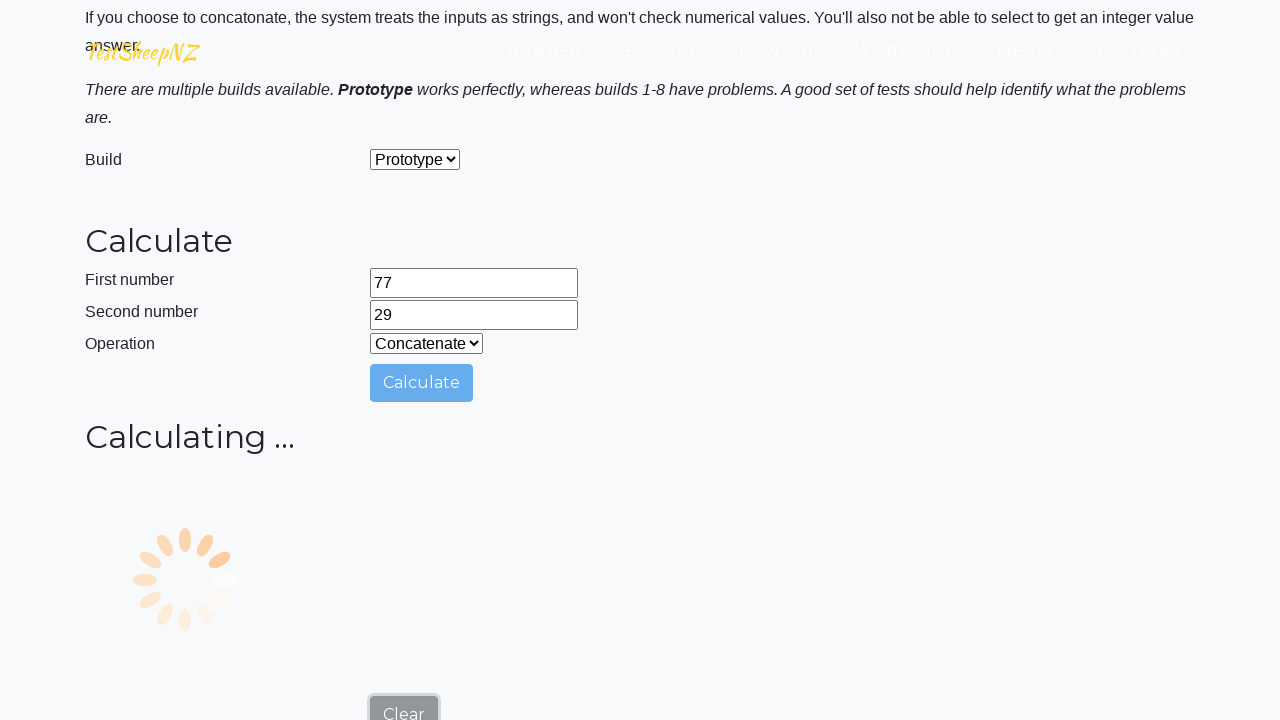

Starting iteration 5 with random numbers 36 and 44 at (404, 485) on #clearButton
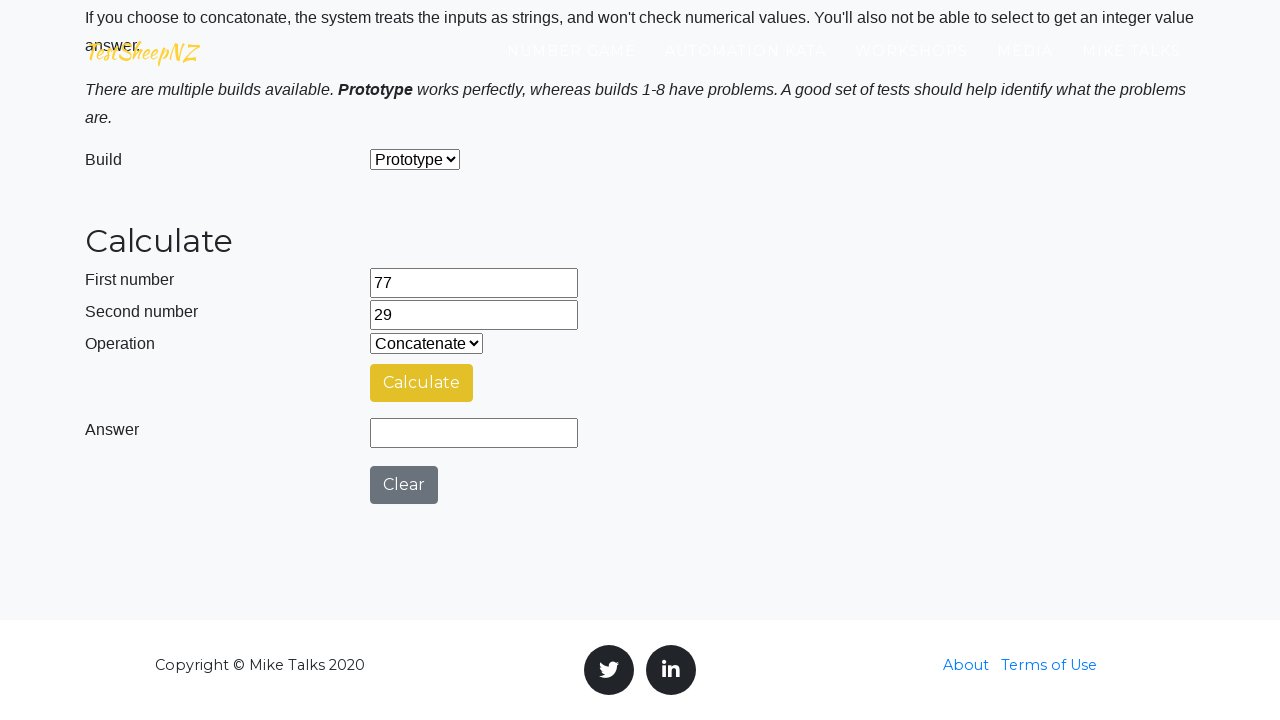

Cleared first number field on #number1Field
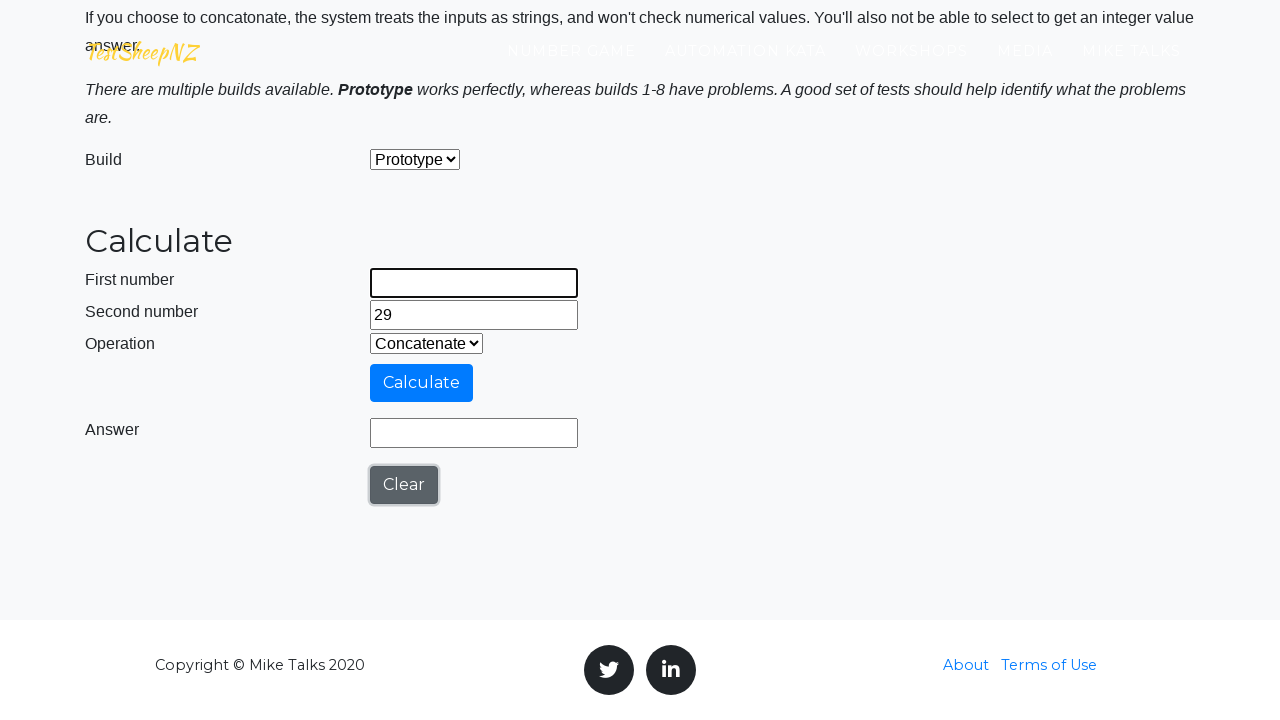

Filled first number field with 36 on #number1Field
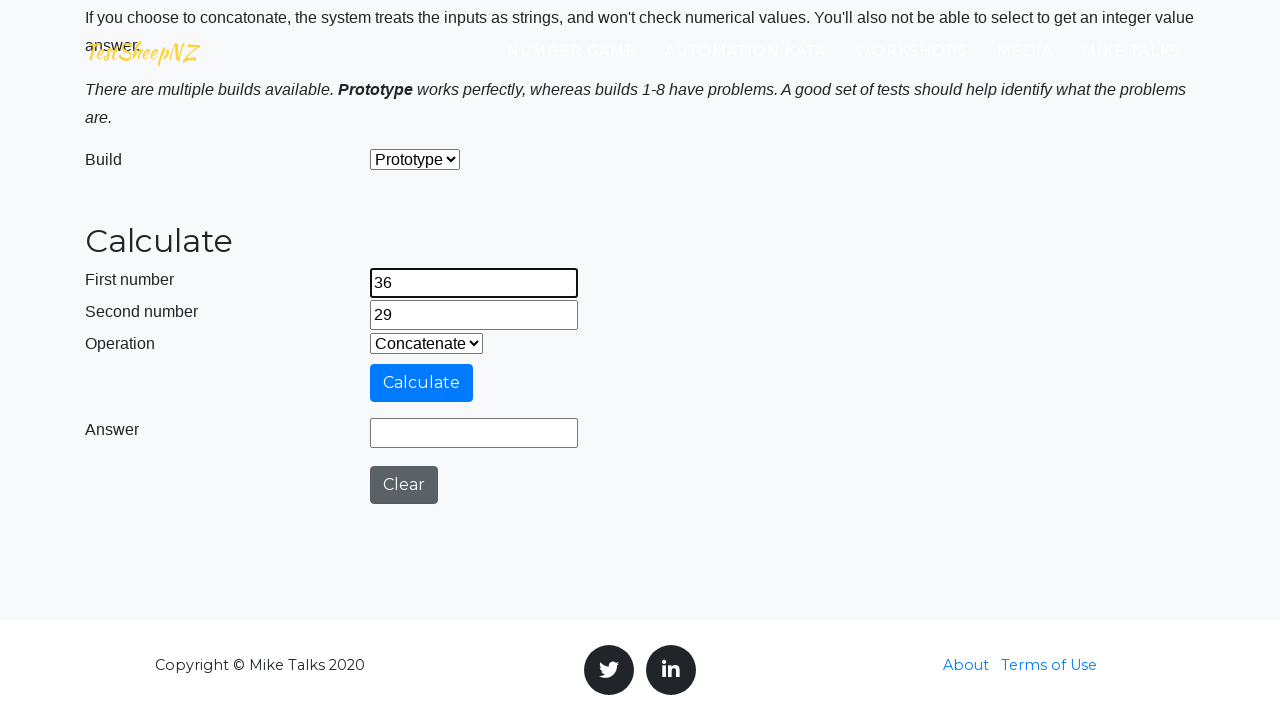

Cleared second number field on #number2Field
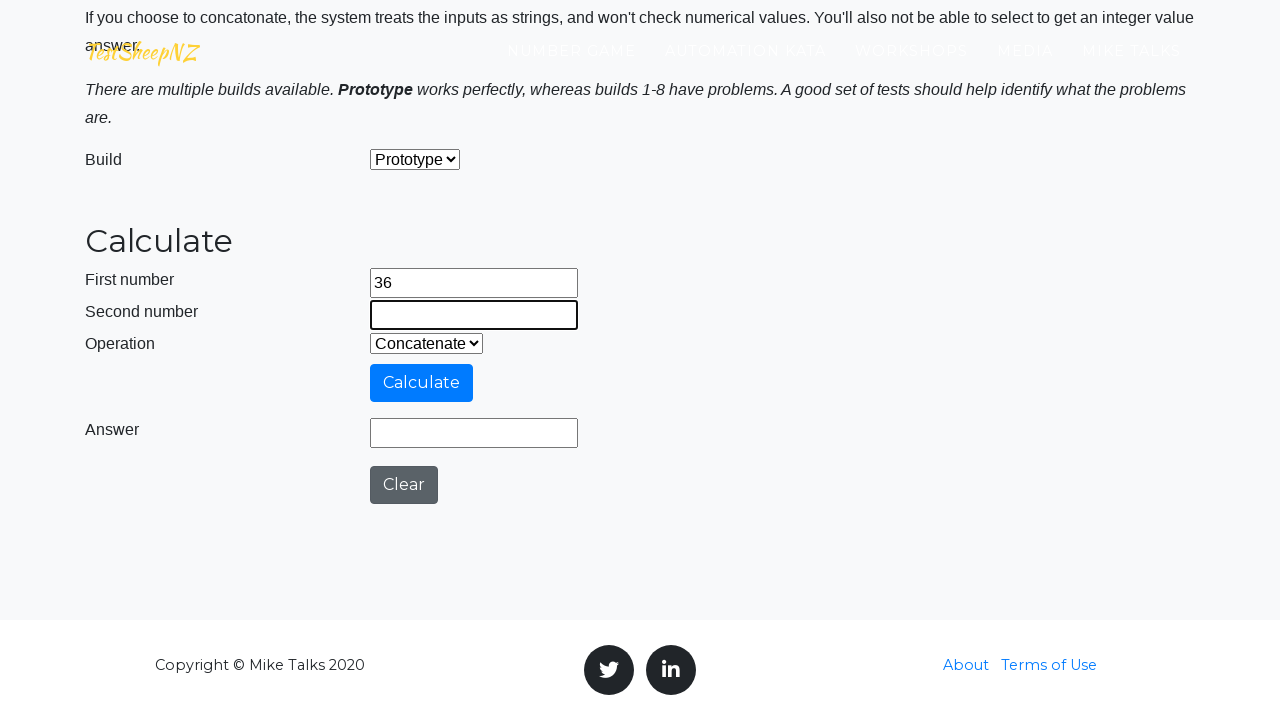

Filled second number field with 44 on #number2Field
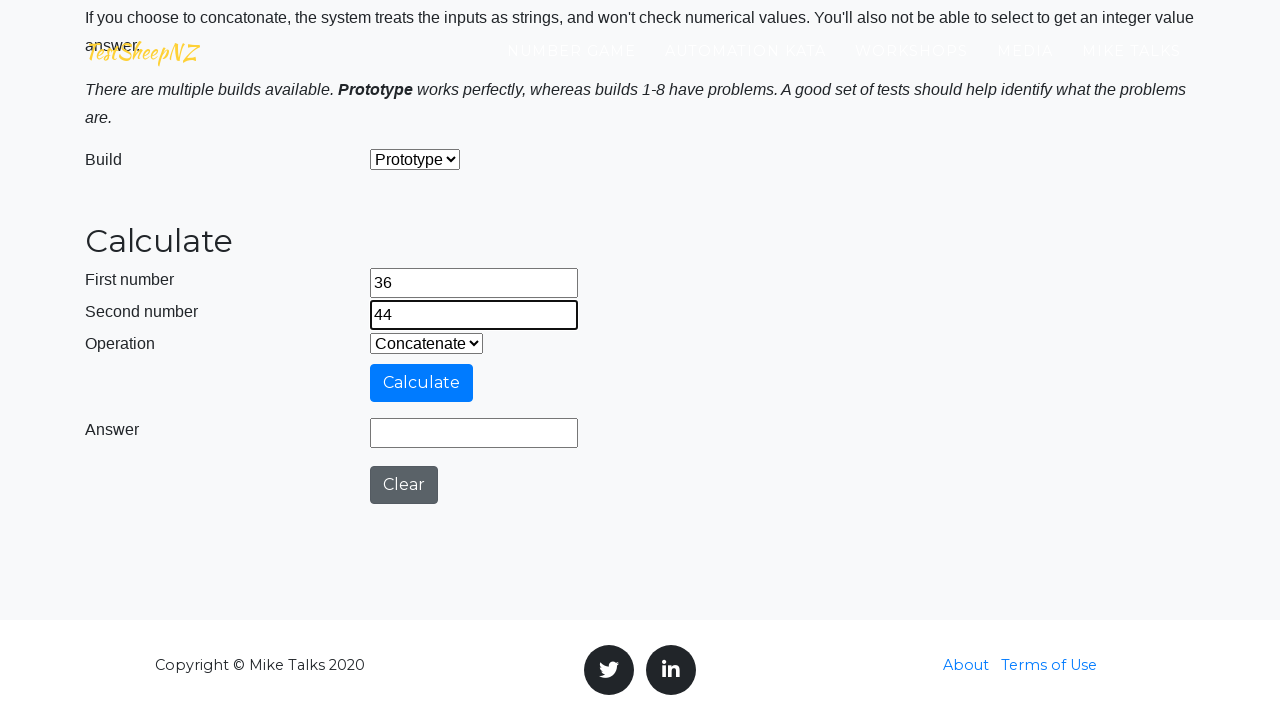

Selected Add operation from dropdown on #selectOperationDropdown
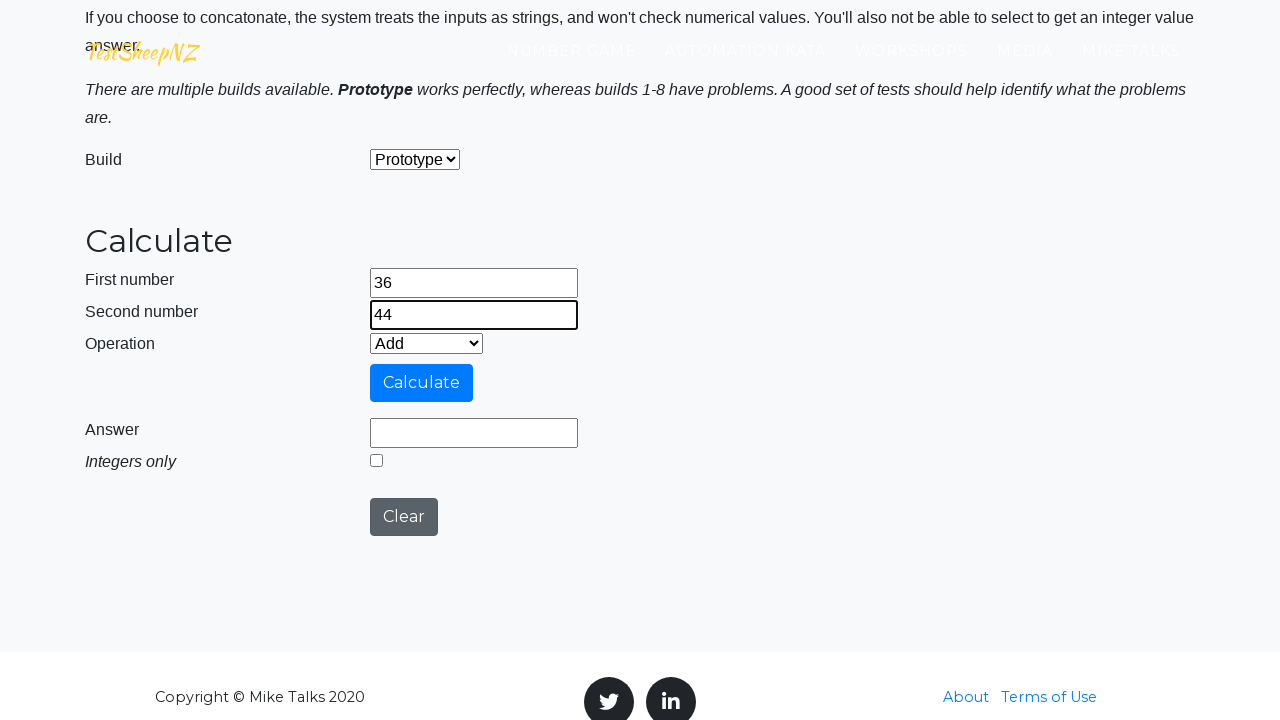

Clicked calculate button for Add operation at (422, 383) on #calculateButton
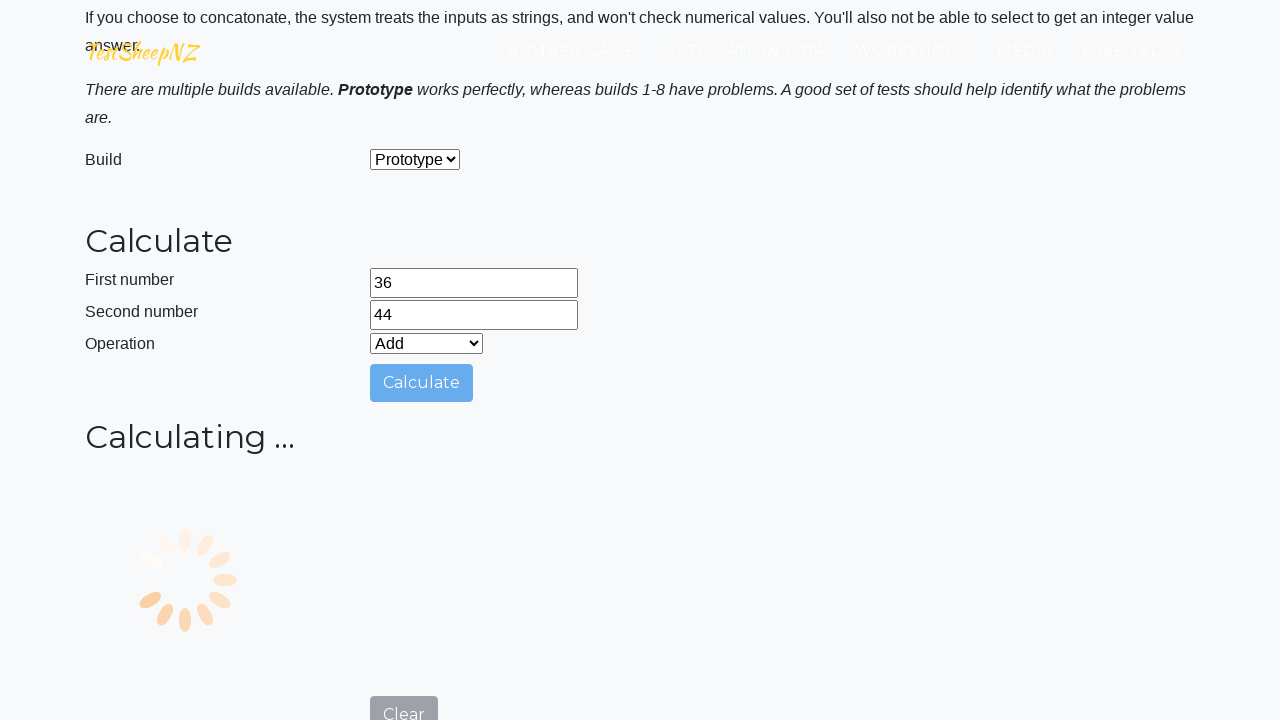

Clicked clear button to reset calculator after Add operation at (404, 701) on #clearButton
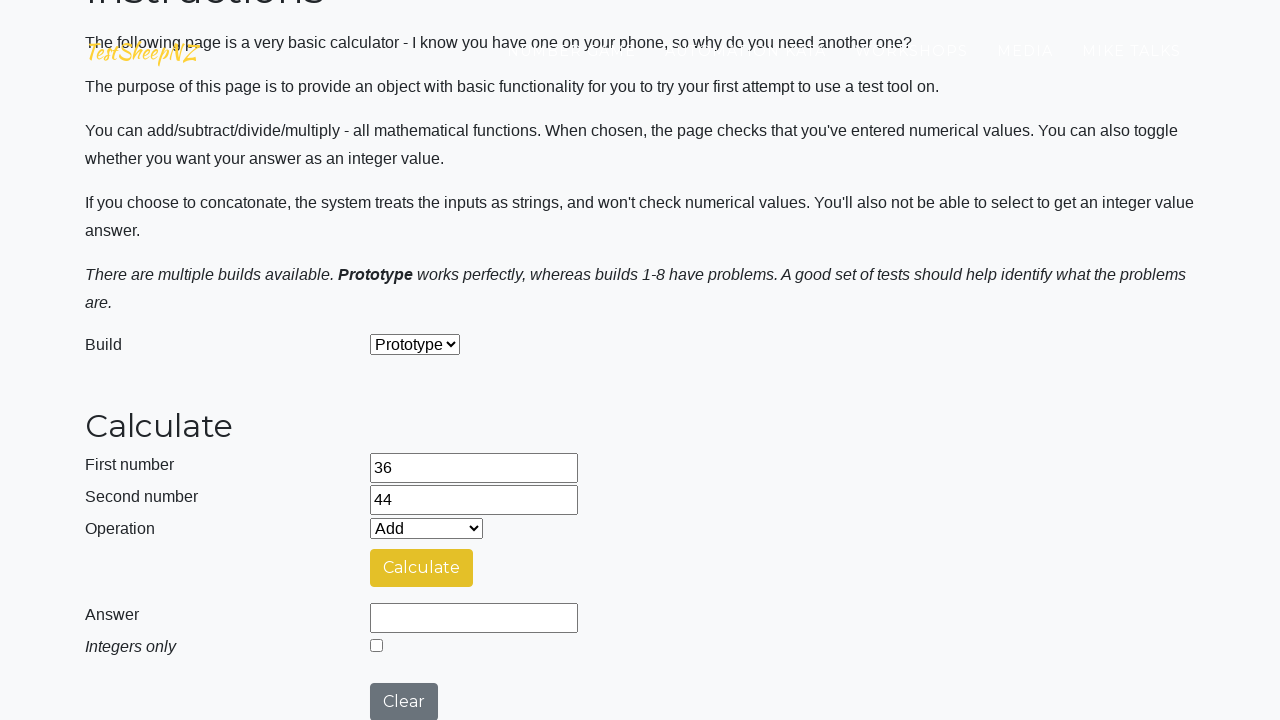

Selected Subtract operation from dropdown on #selectOperationDropdown
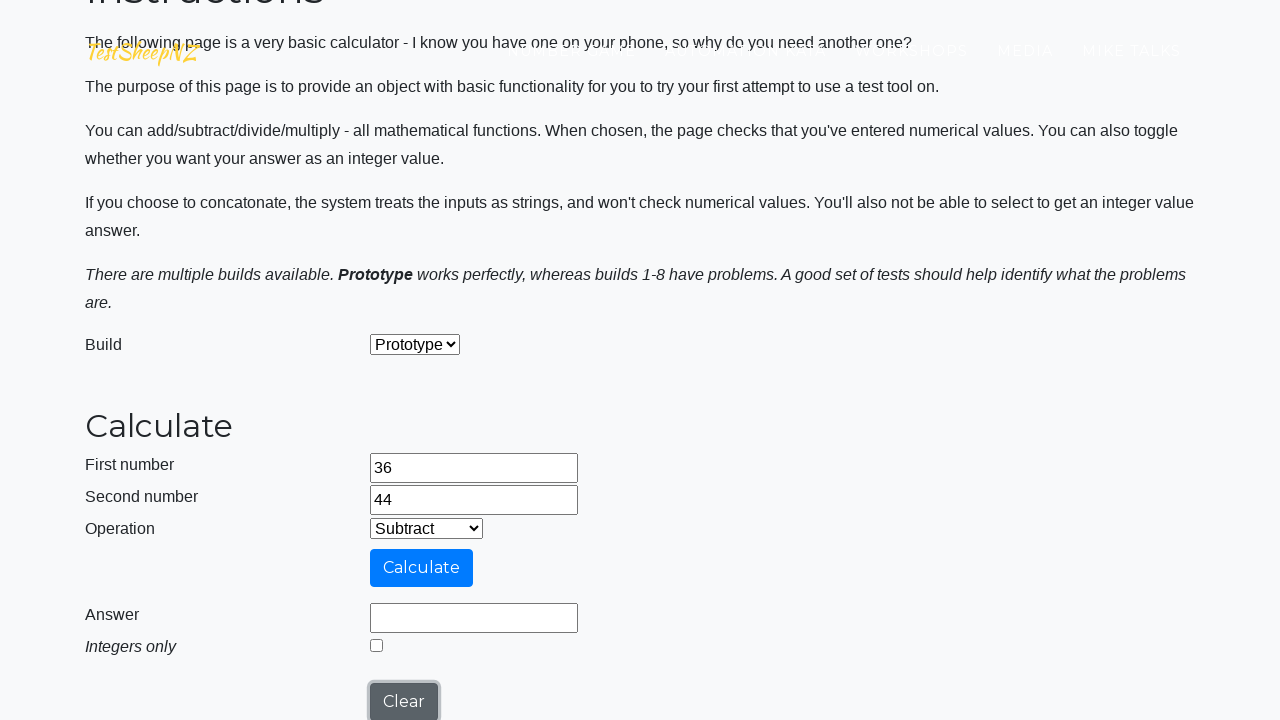

Clicked calculate button for Subtract operation at (422, 568) on #calculateButton
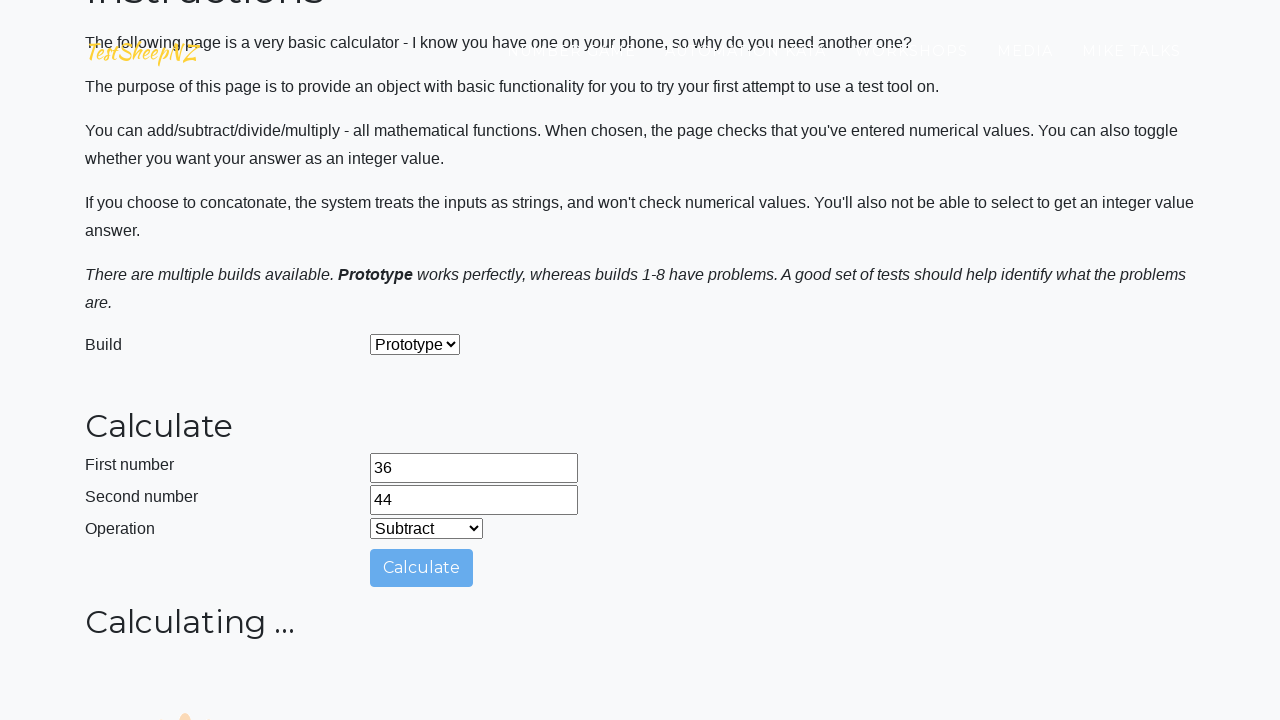

Clicked clear button to reset calculator after Subtract operation at (404, 701) on #clearButton
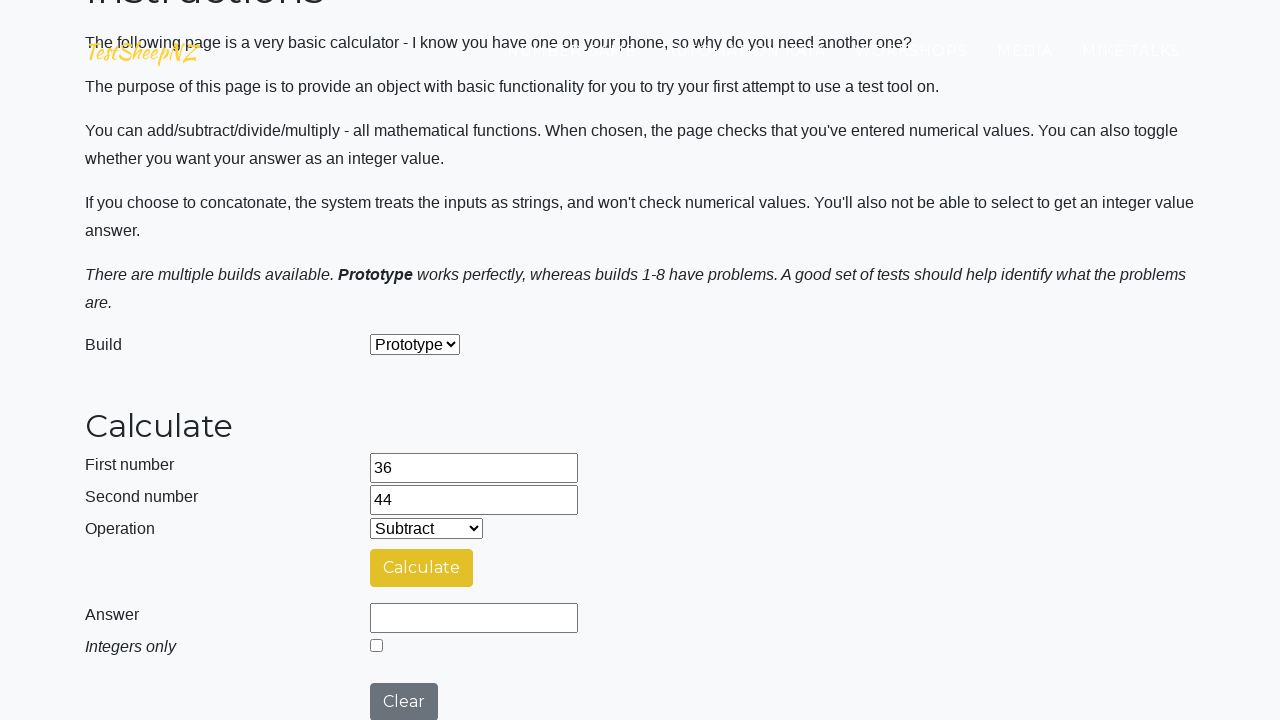

Selected Multiply operation from dropdown on #selectOperationDropdown
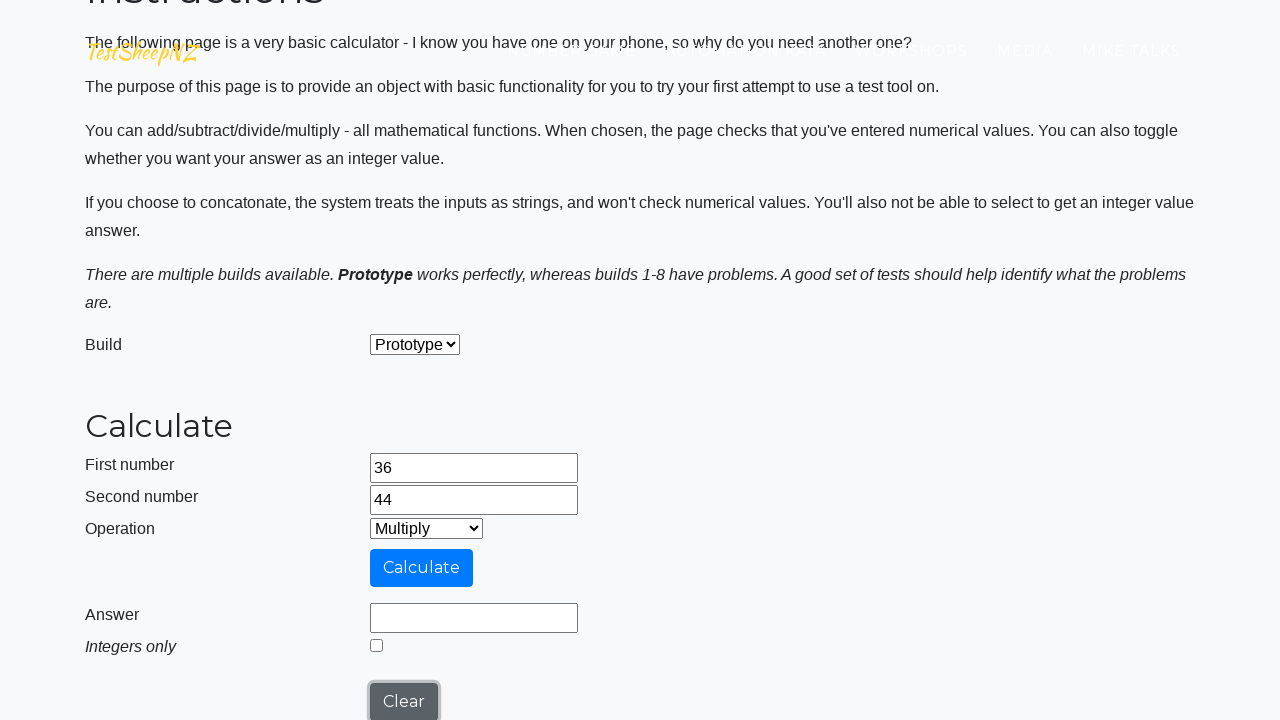

Clicked calculate button for Multiply operation at (422, 568) on #calculateButton
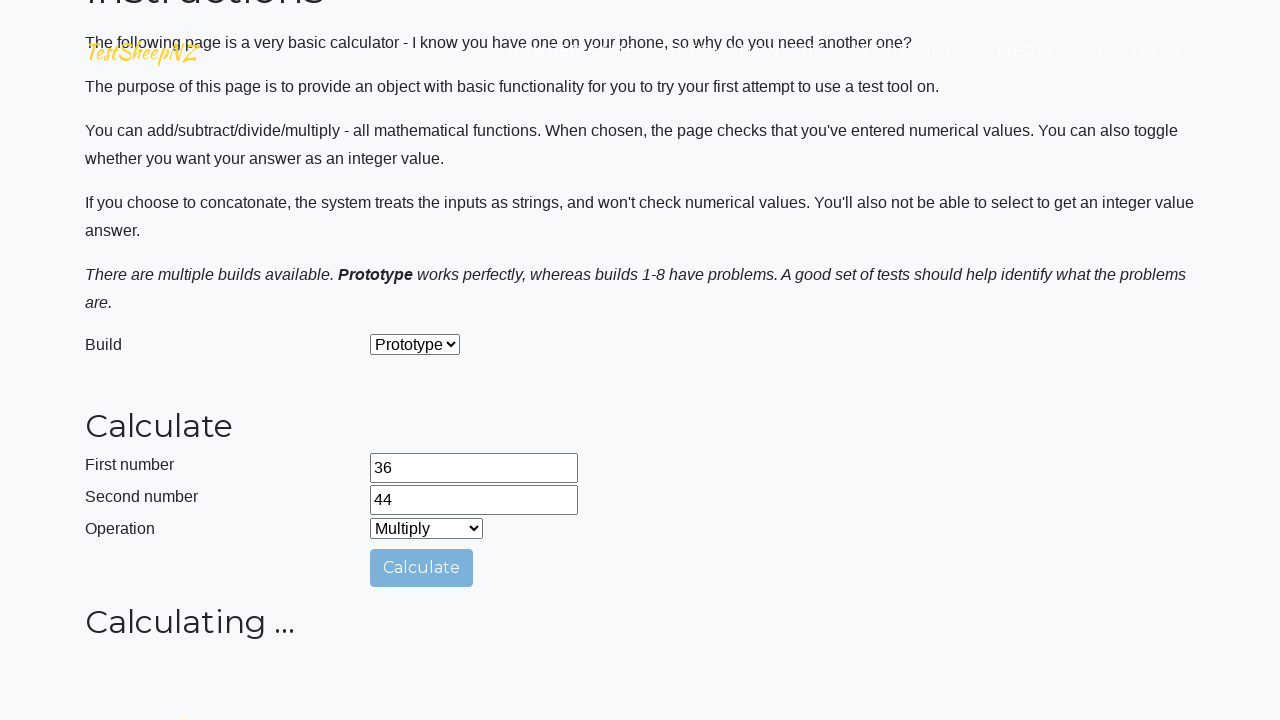

Clicked clear button to reset calculator after Multiply operation at (404, 701) on #clearButton
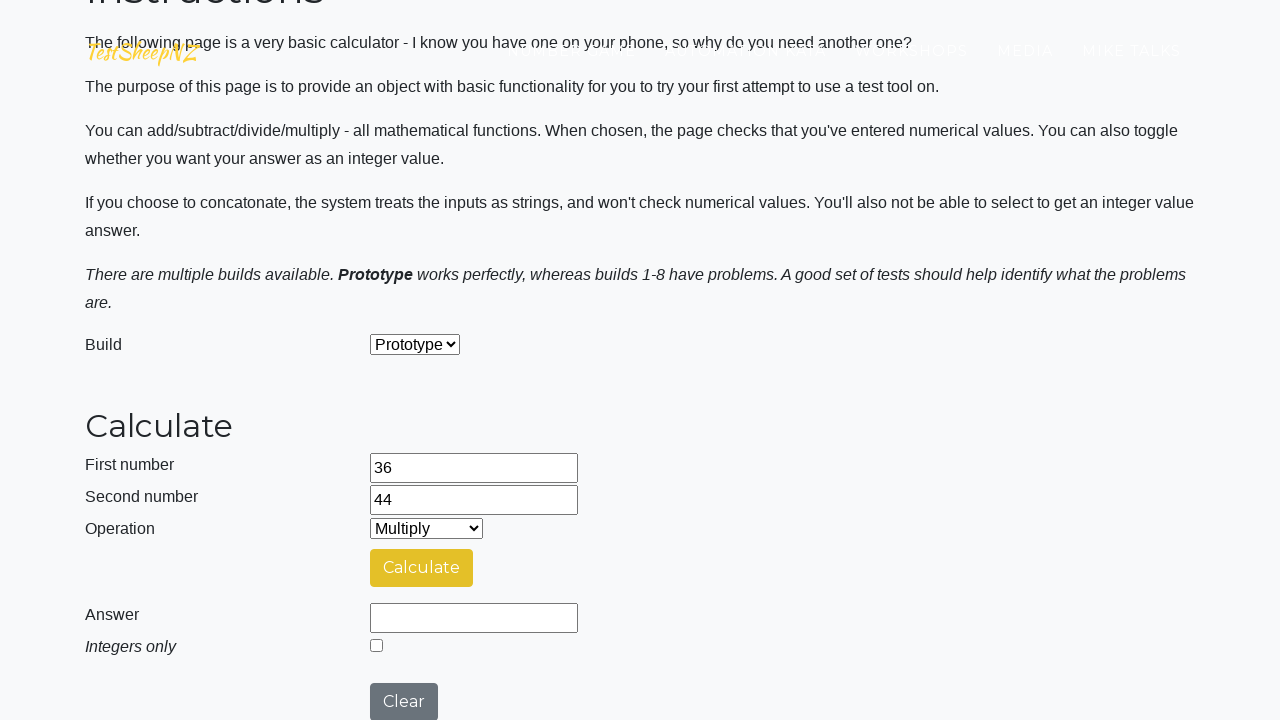

Selected Divide operation from dropdown on #selectOperationDropdown
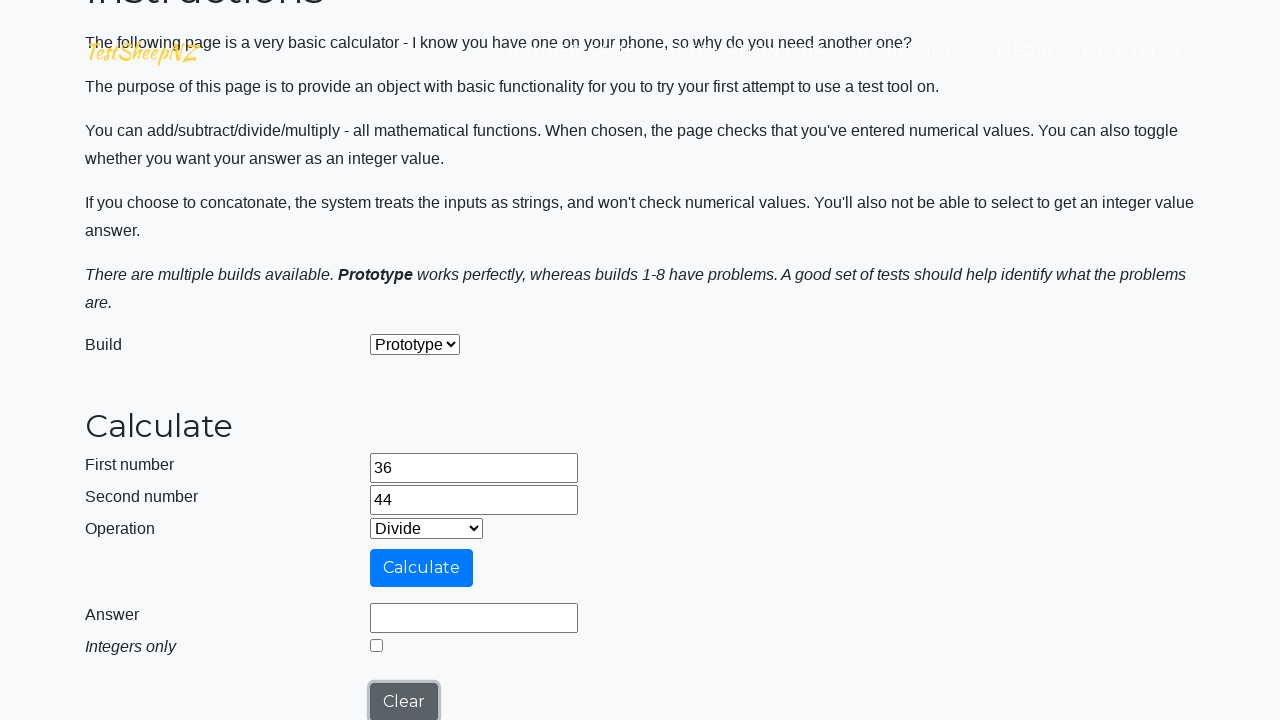

Clicked calculate button for Divide operation at (422, 568) on #calculateButton
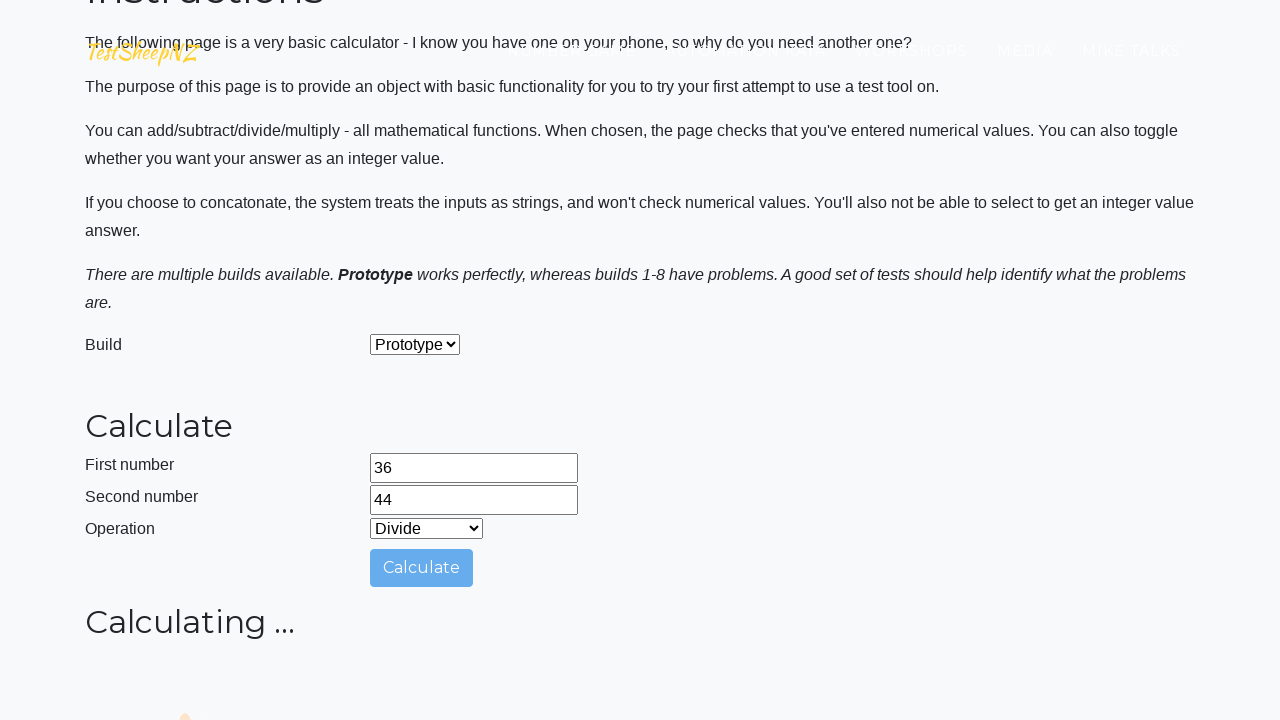

Clicked integers only radio button for division operation at (376, 714) on #integerSelect
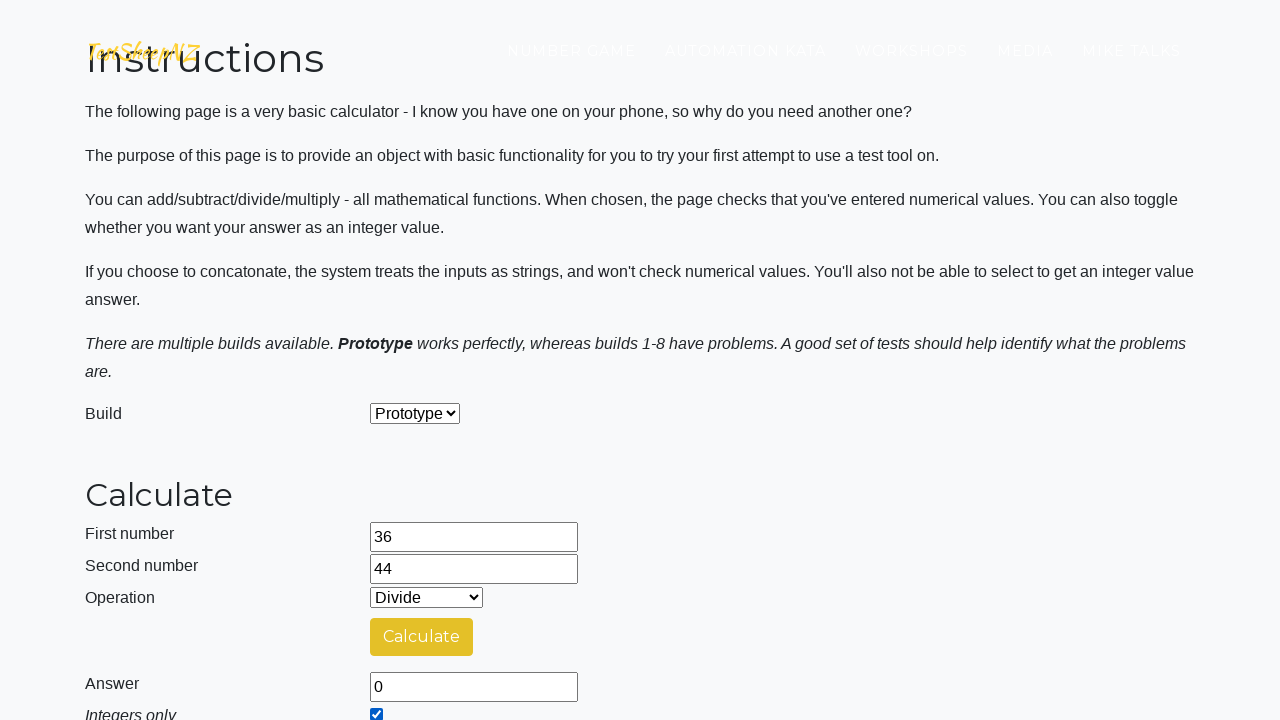

Clicked clear button to reset calculator after Divide operation at (404, 485) on #clearButton
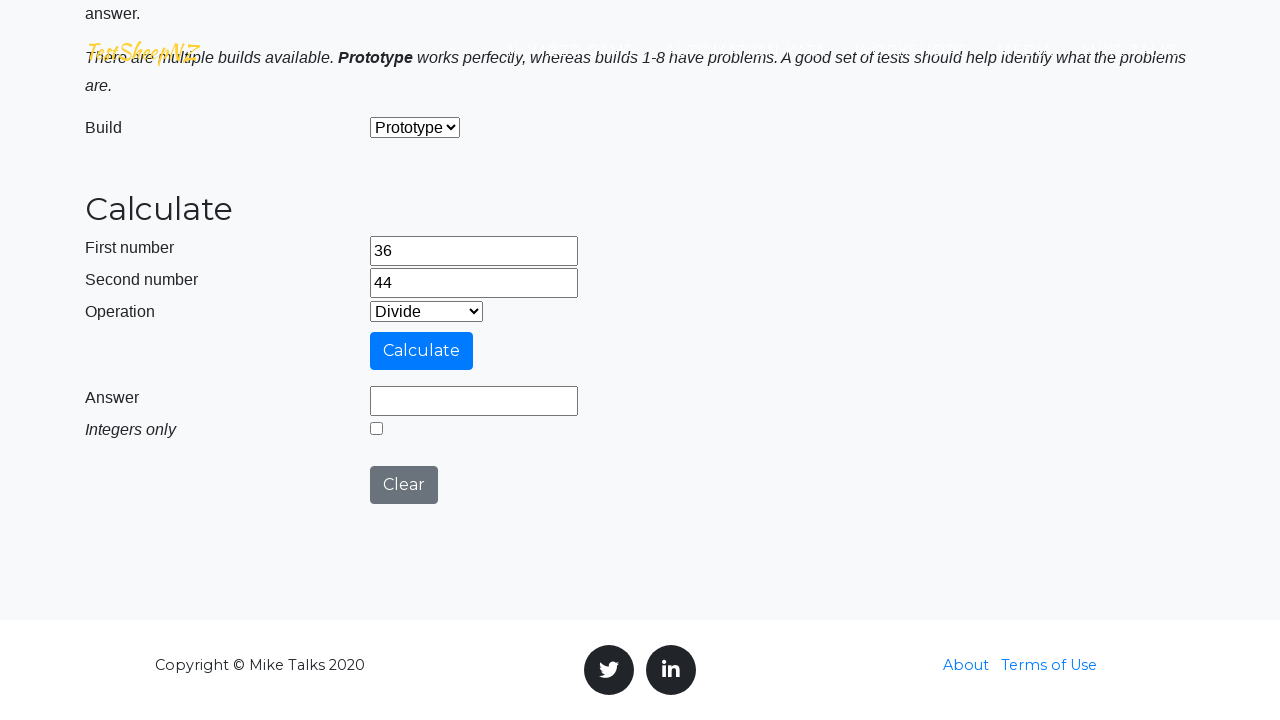

Selected Concatenate operation from dropdown on #selectOperationDropdown
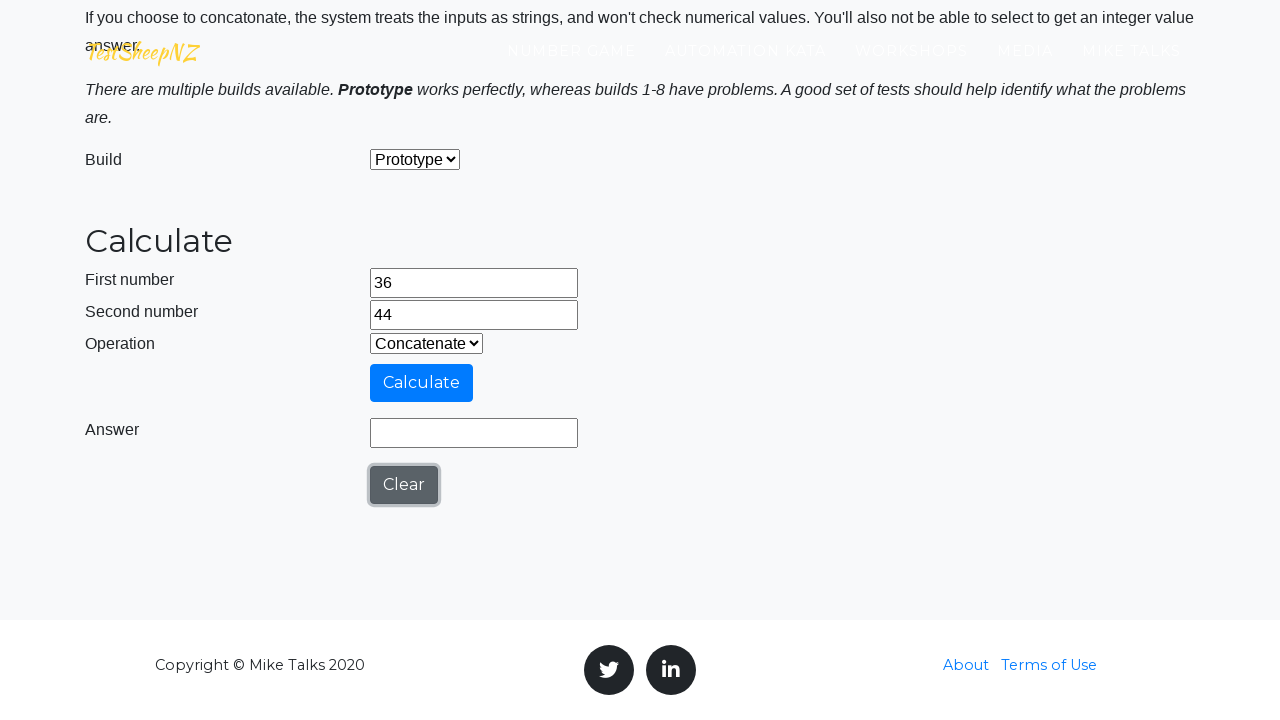

Clicked calculate button for Concatenate operation at (422, 383) on #calculateButton
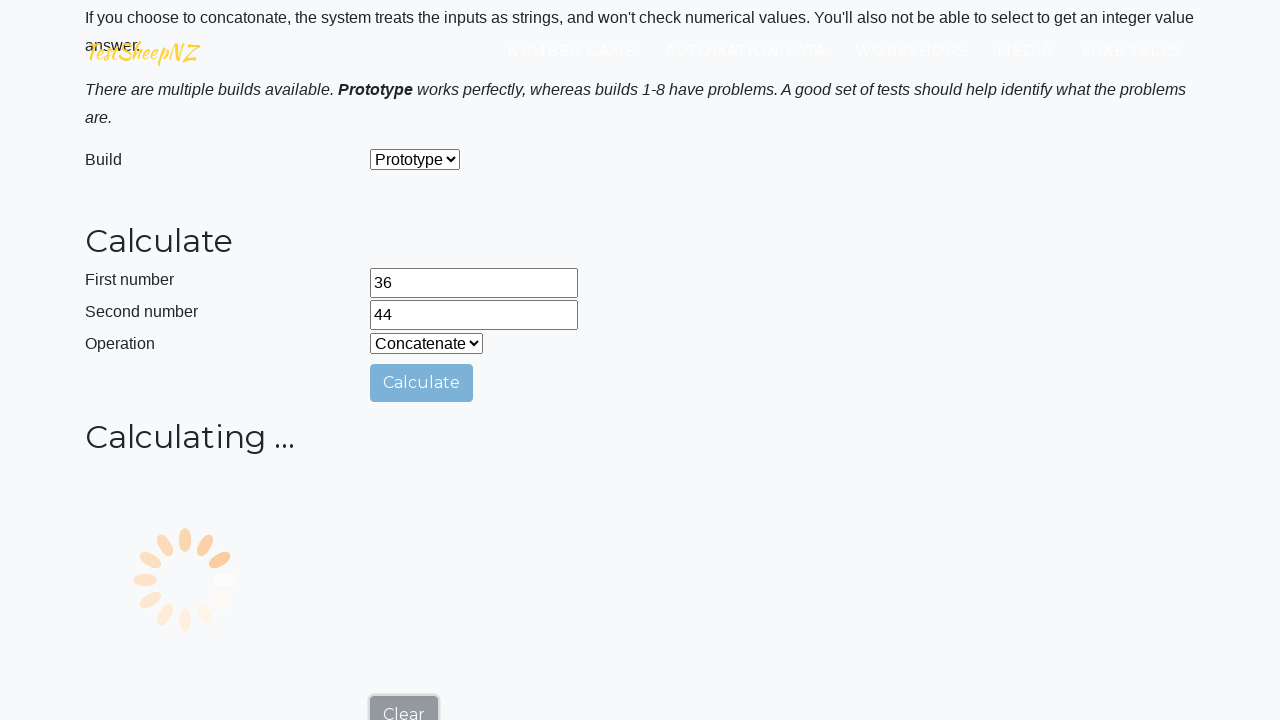

Clicked clear button to reset calculator after Concatenate operation at (404, 701) on #clearButton
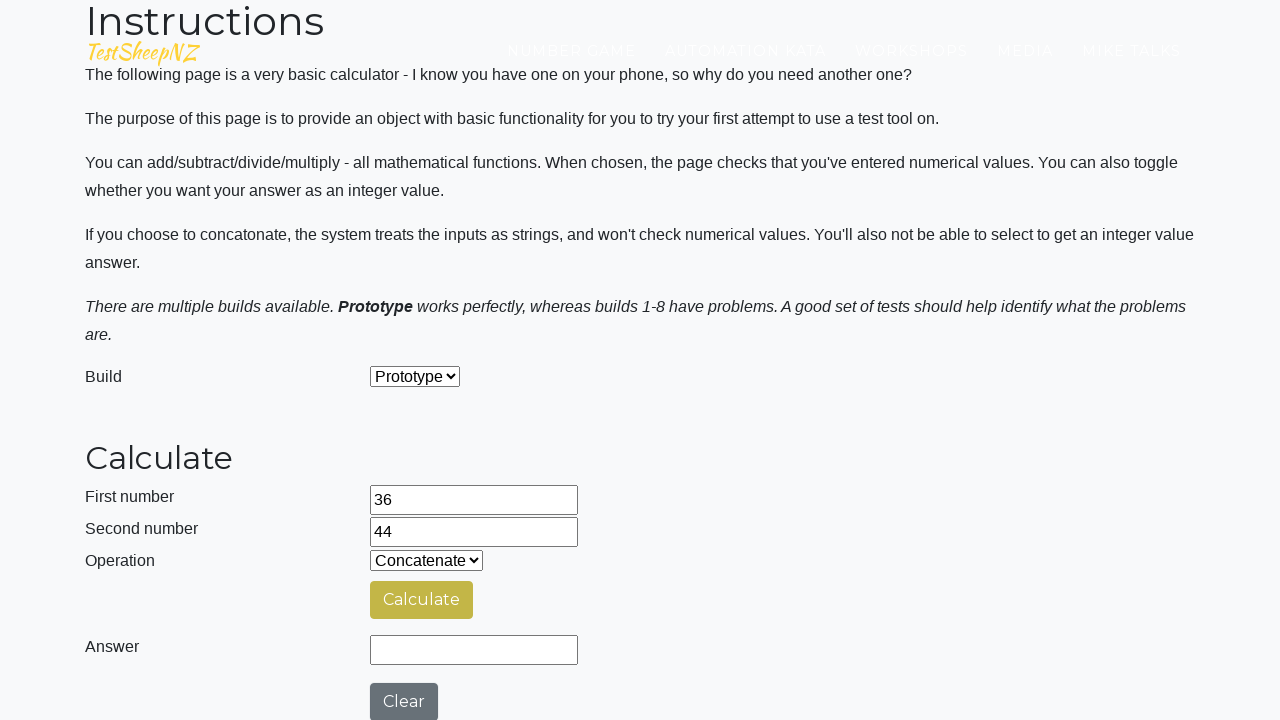

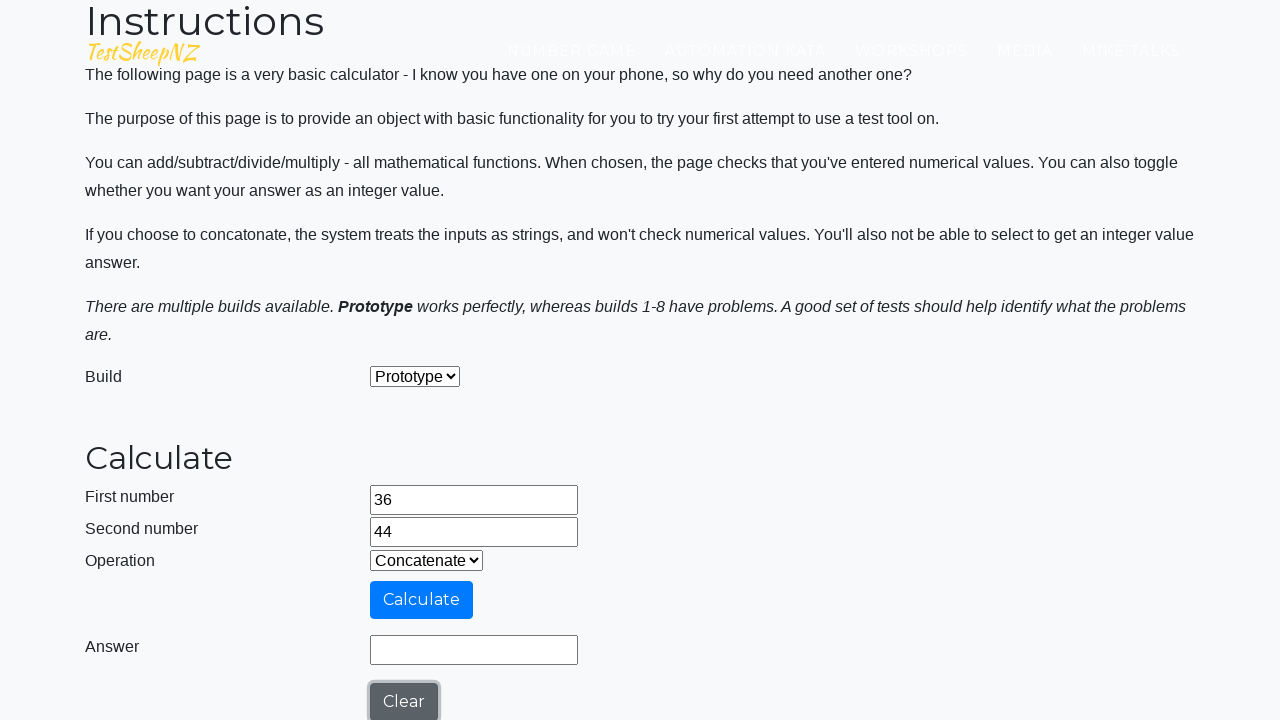